Fills all input fields on a form page with the same text value and clicks the submit button

Starting URL: http://suninjuly.github.io/huge_form.html

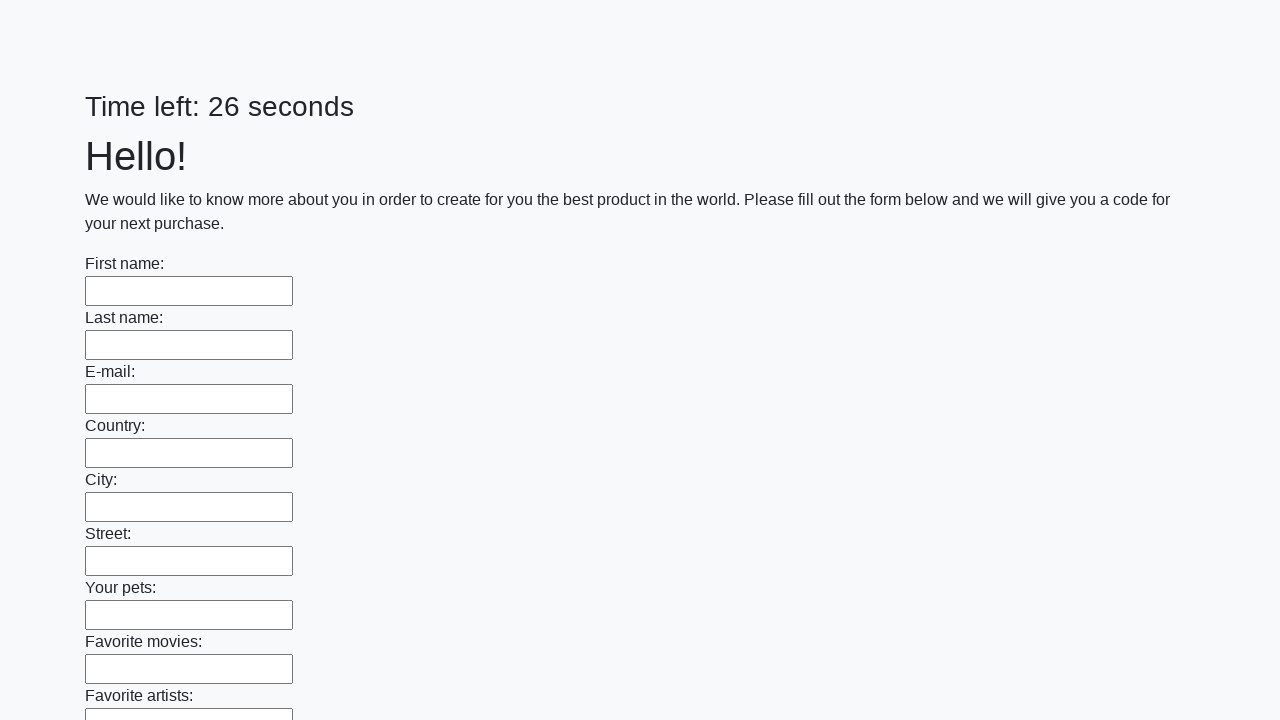

Located all input fields on the form
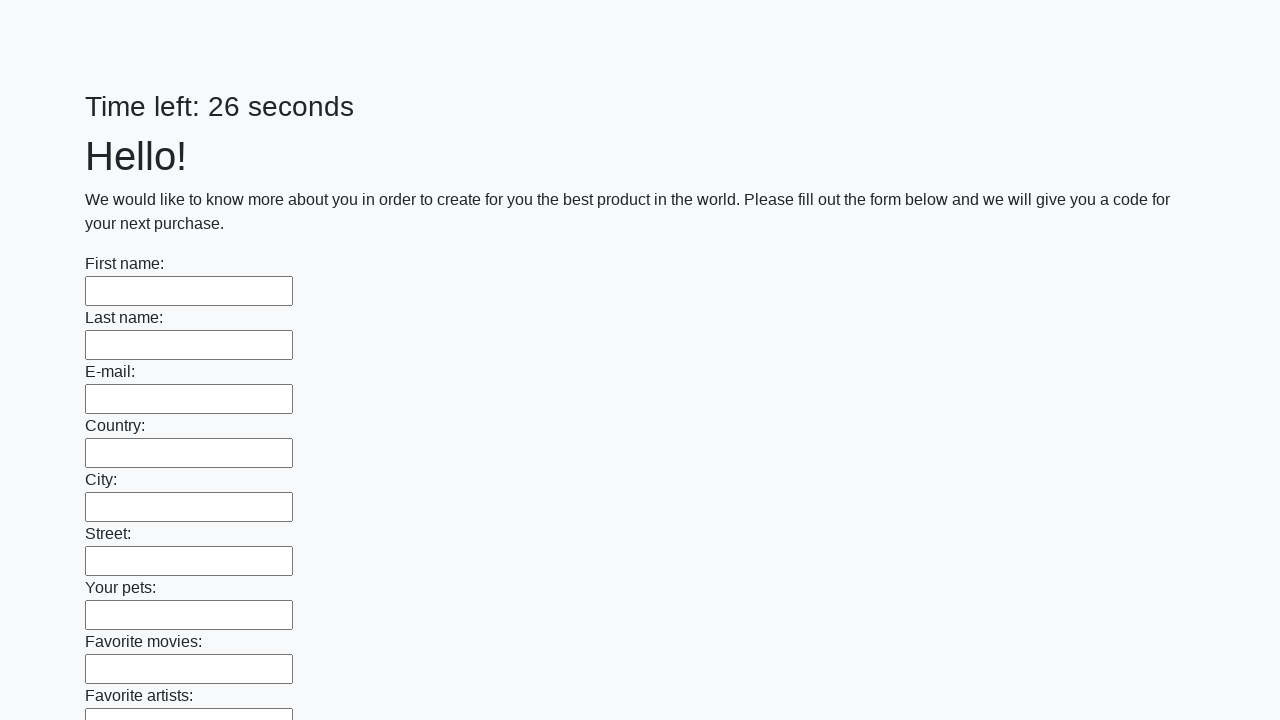

Filled input field with 'Test Answer 123' on input >> nth=0
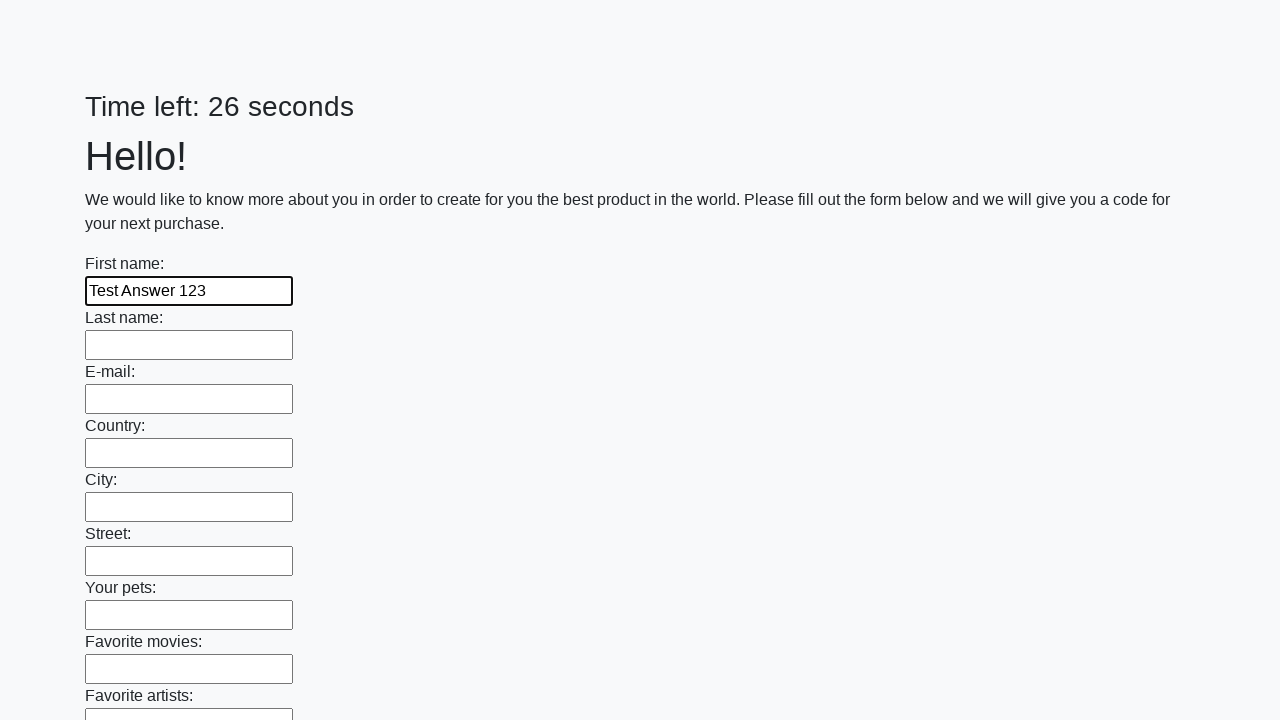

Filled input field with 'Test Answer 123' on input >> nth=1
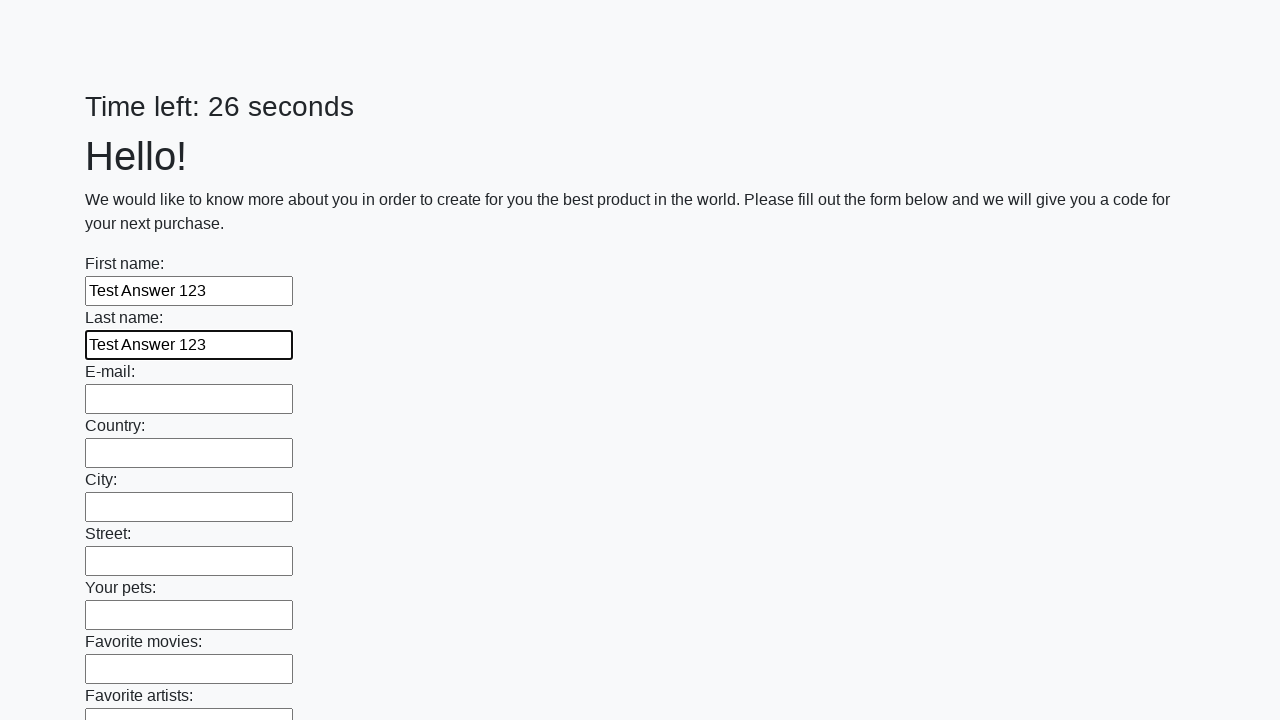

Filled input field with 'Test Answer 123' on input >> nth=2
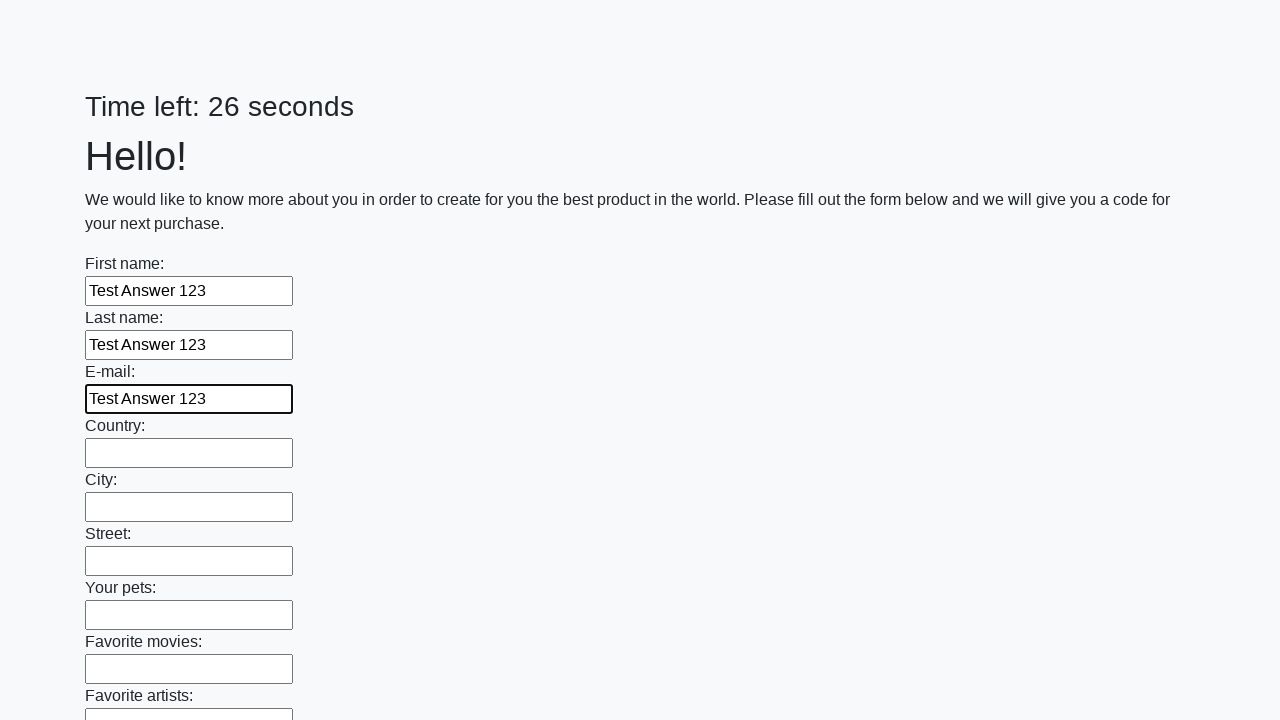

Filled input field with 'Test Answer 123' on input >> nth=3
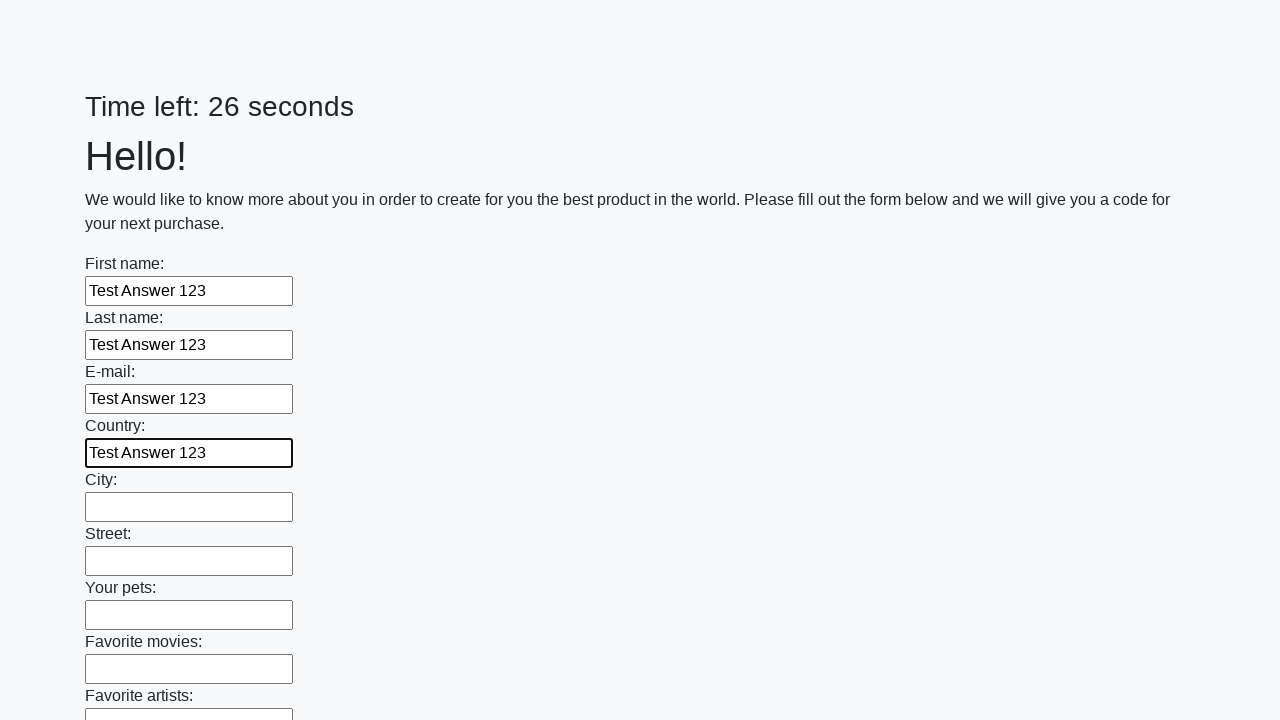

Filled input field with 'Test Answer 123' on input >> nth=4
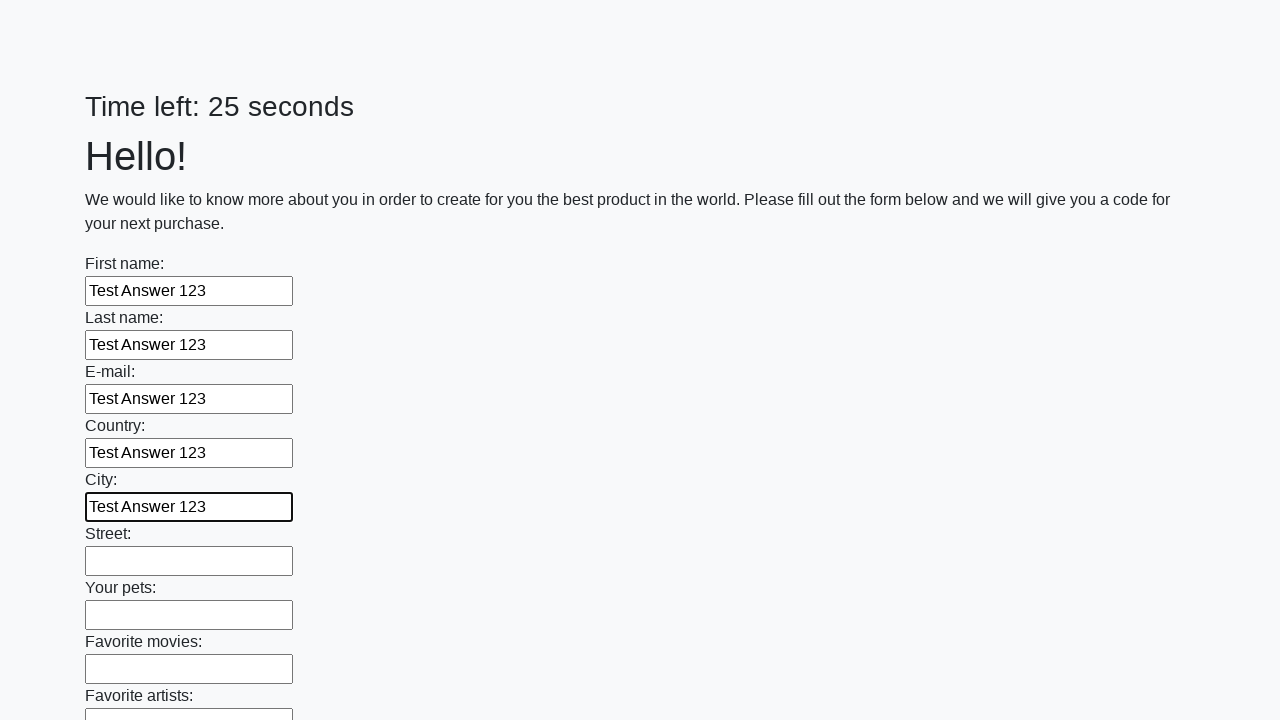

Filled input field with 'Test Answer 123' on input >> nth=5
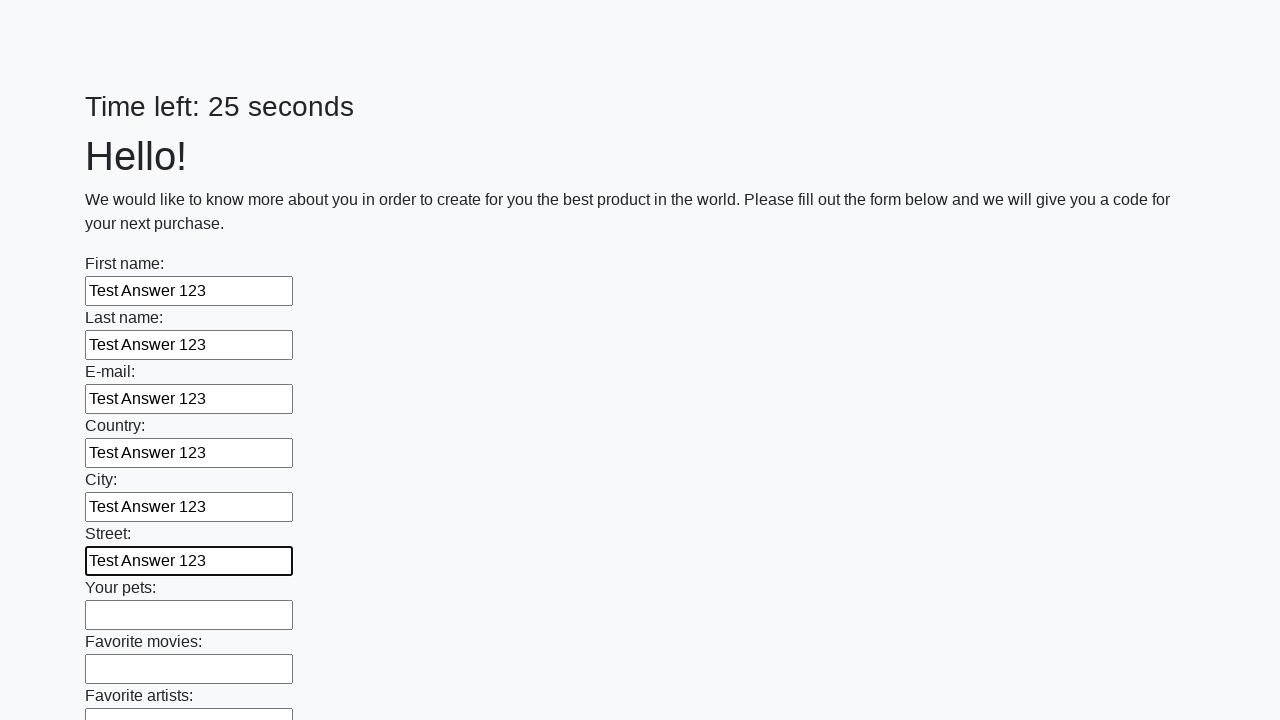

Filled input field with 'Test Answer 123' on input >> nth=6
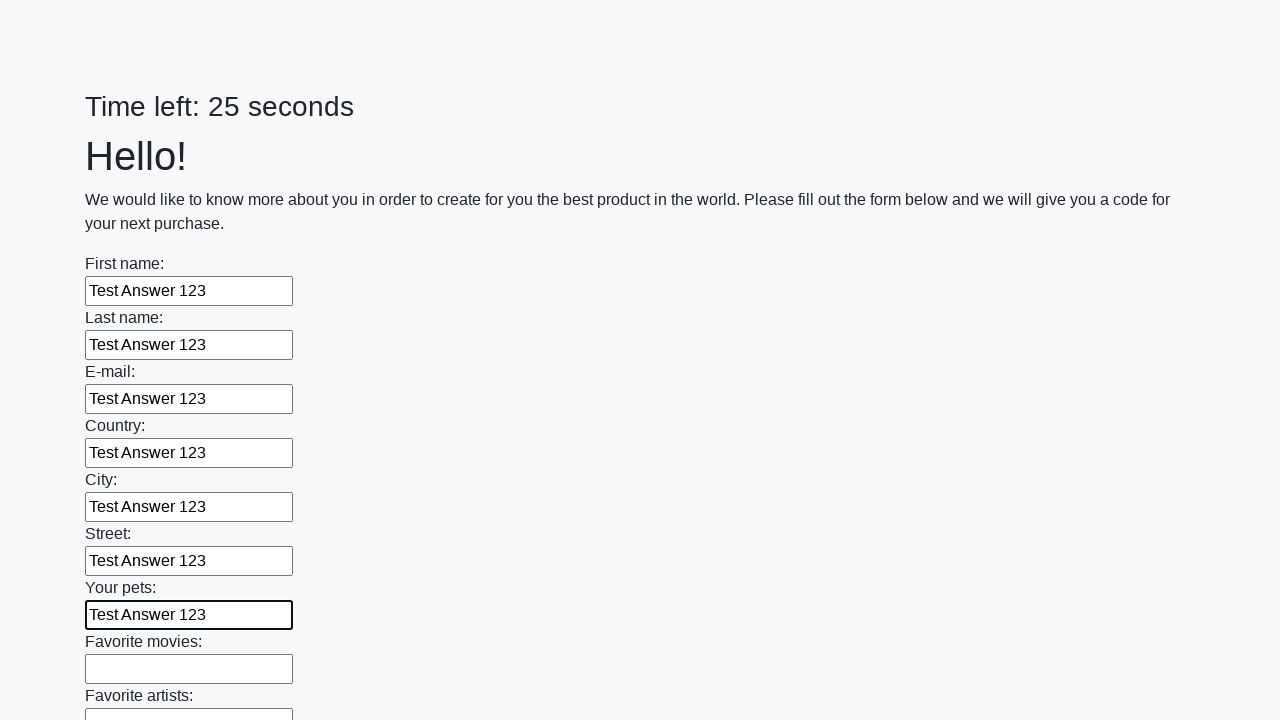

Filled input field with 'Test Answer 123' on input >> nth=7
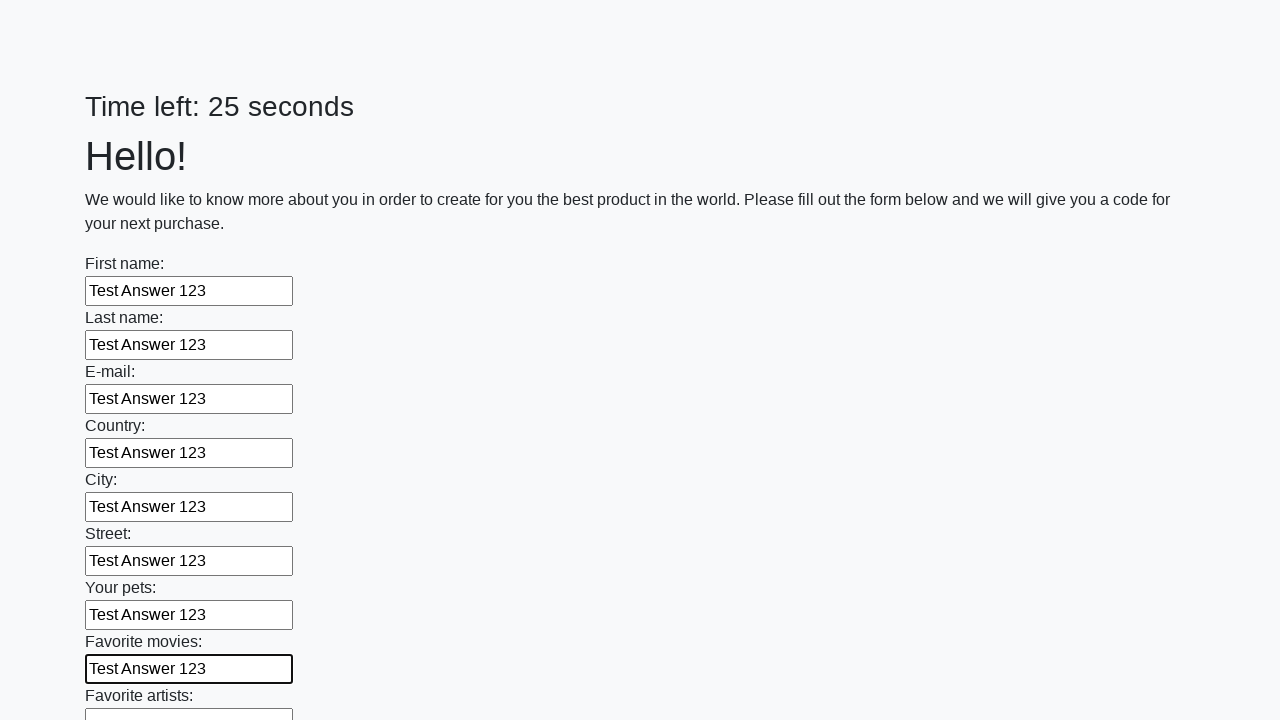

Filled input field with 'Test Answer 123' on input >> nth=8
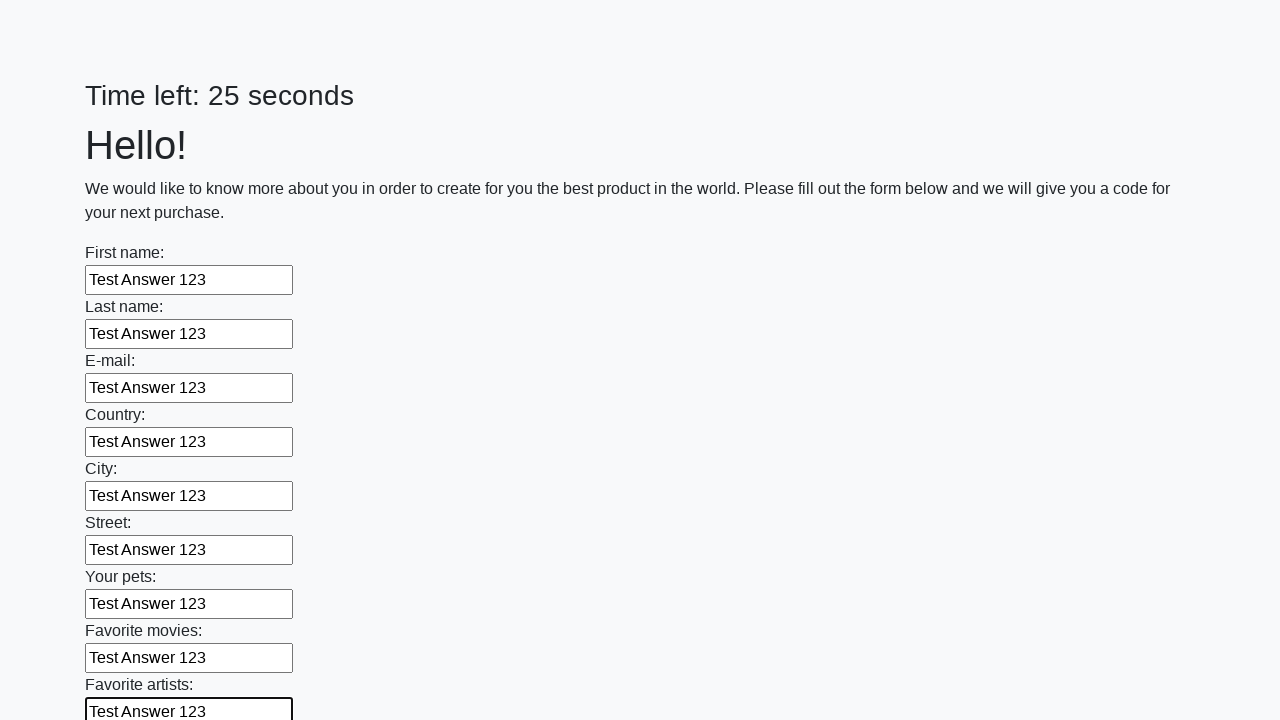

Filled input field with 'Test Answer 123' on input >> nth=9
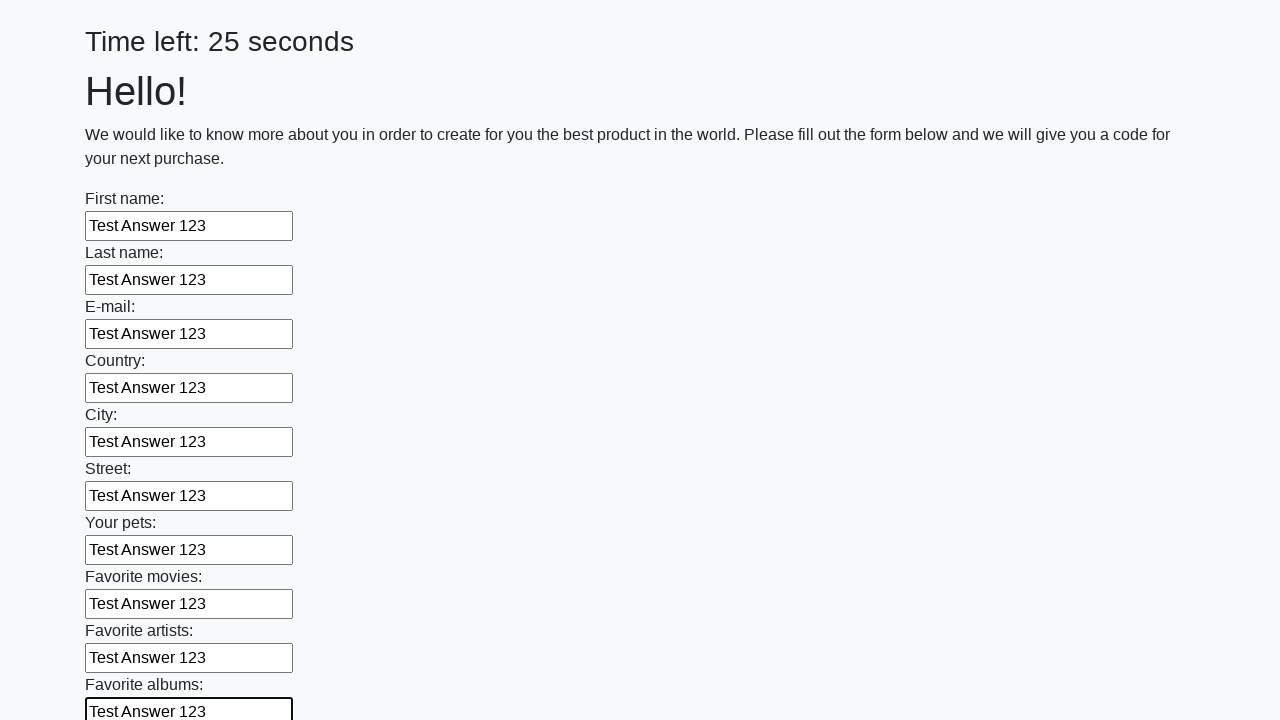

Filled input field with 'Test Answer 123' on input >> nth=10
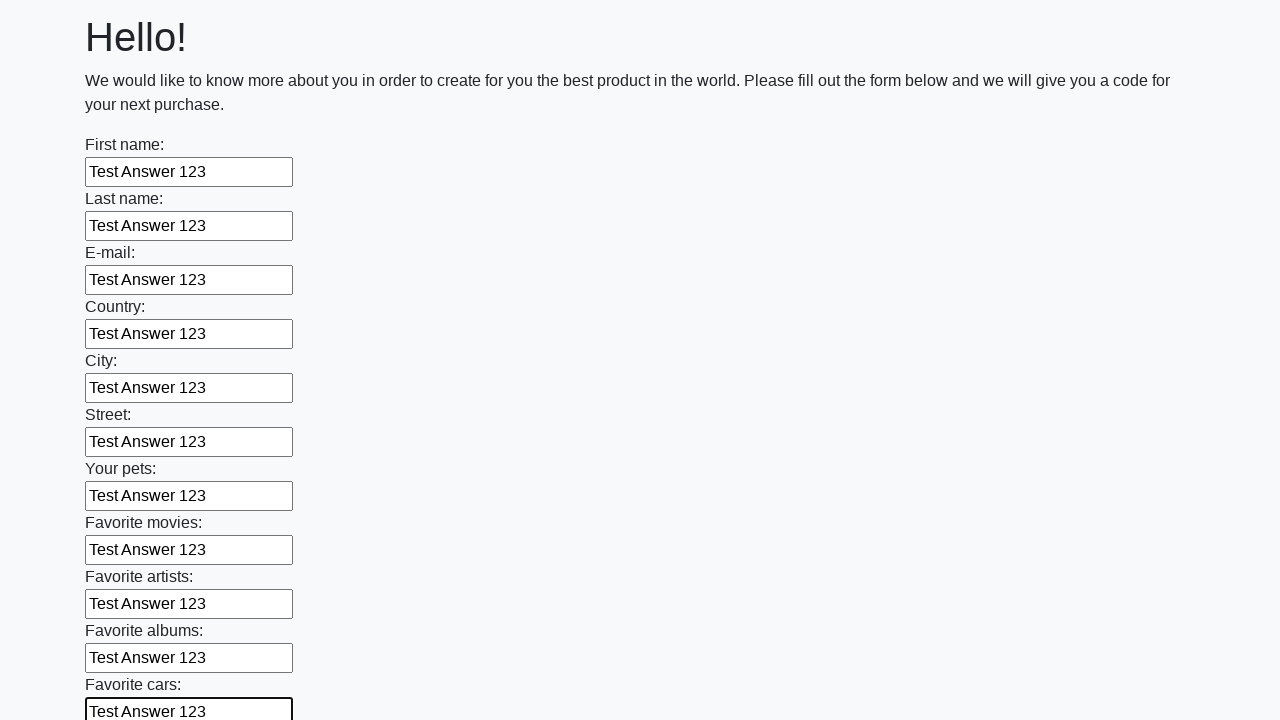

Filled input field with 'Test Answer 123' on input >> nth=11
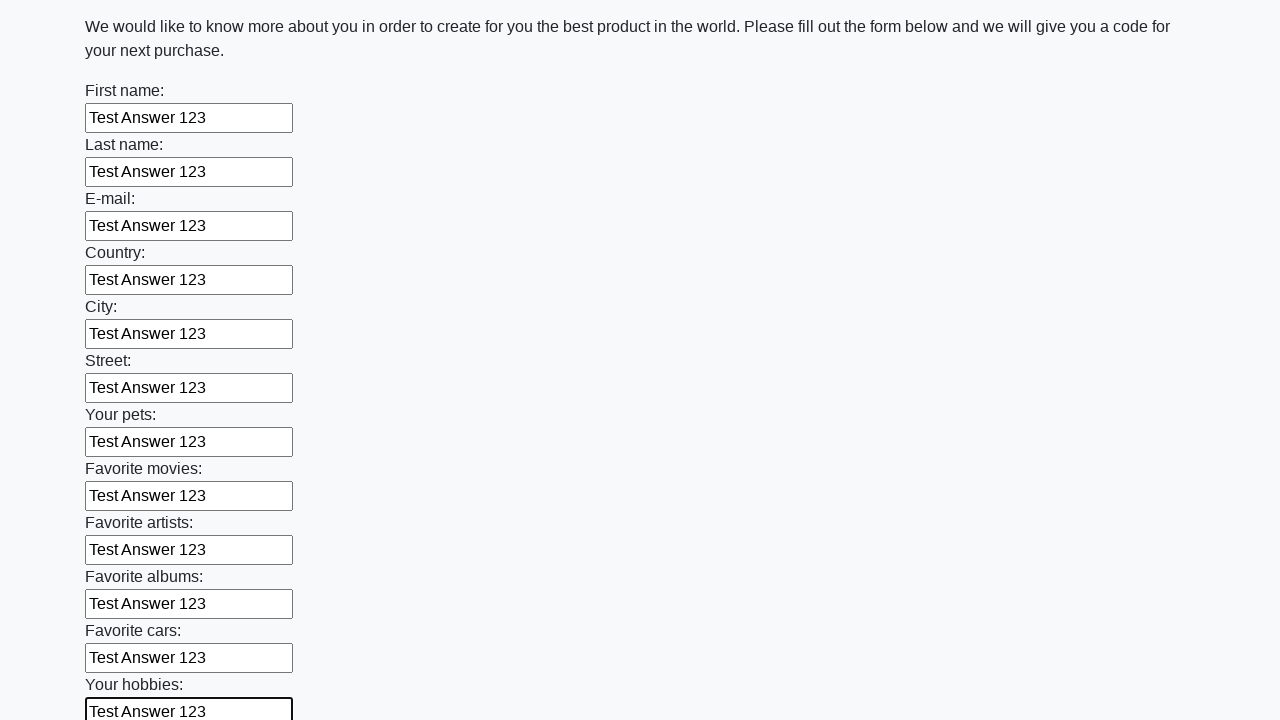

Filled input field with 'Test Answer 123' on input >> nth=12
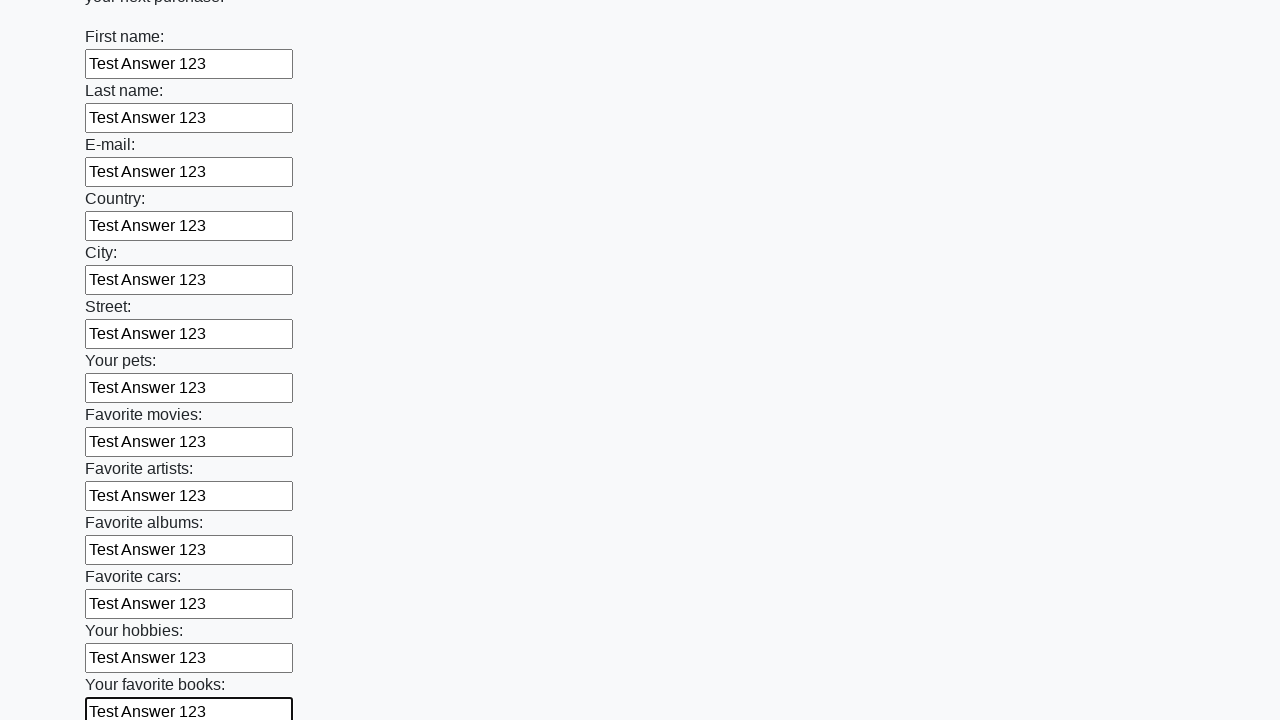

Filled input field with 'Test Answer 123' on input >> nth=13
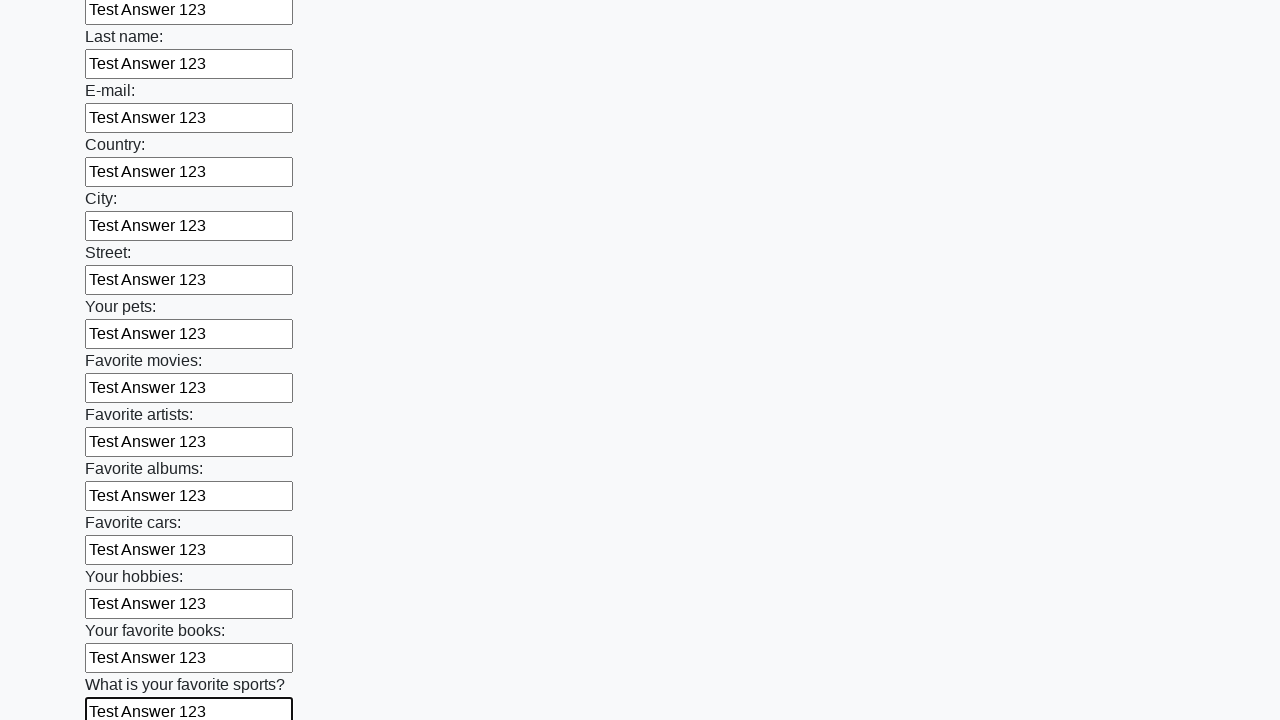

Filled input field with 'Test Answer 123' on input >> nth=14
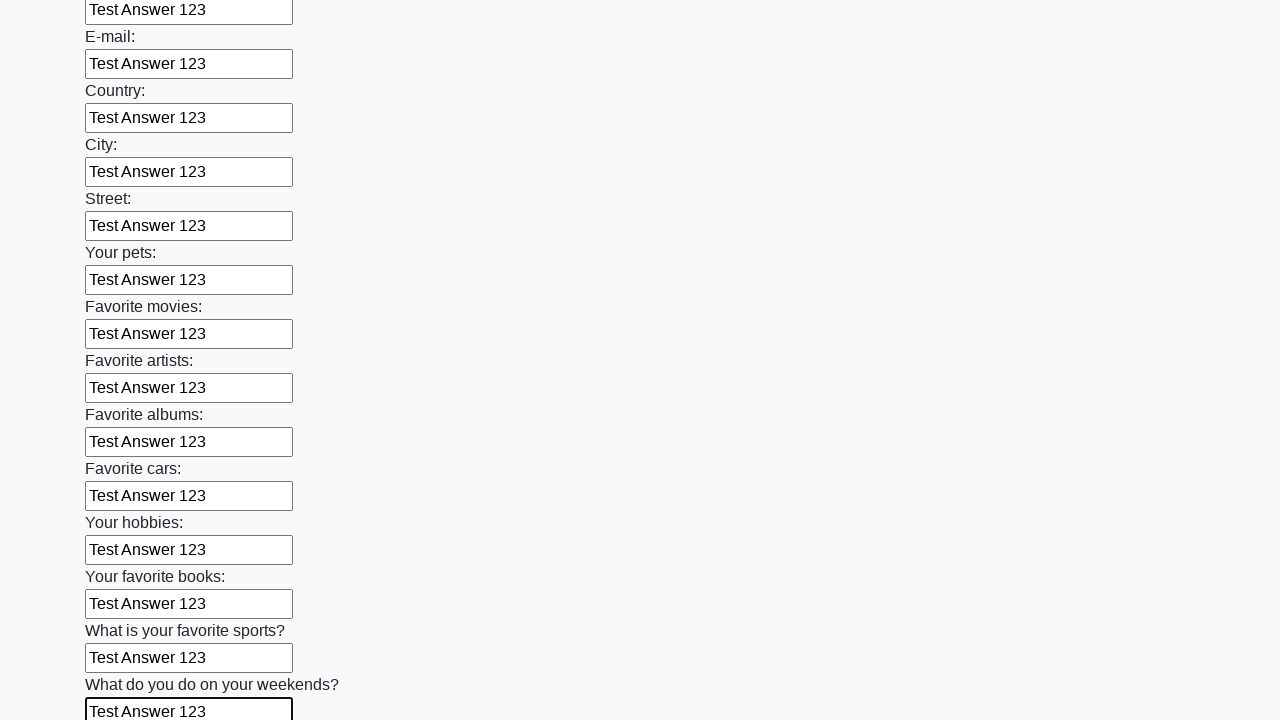

Filled input field with 'Test Answer 123' on input >> nth=15
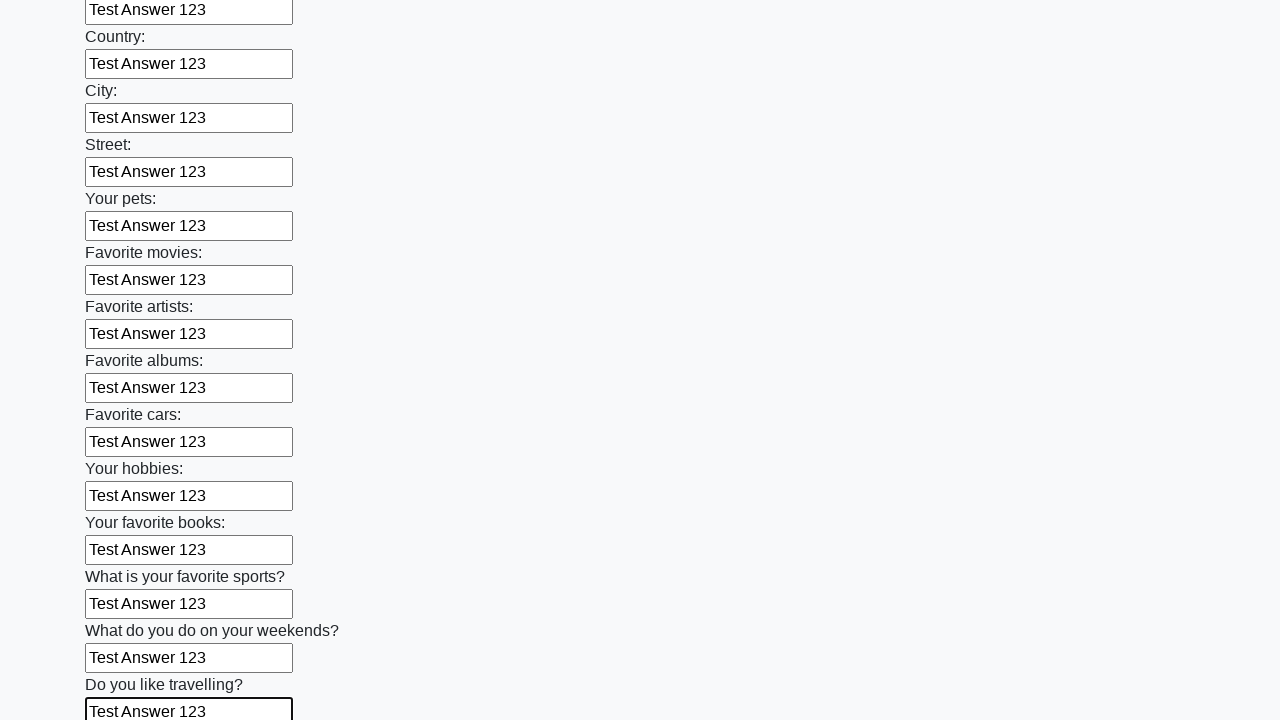

Filled input field with 'Test Answer 123' on input >> nth=16
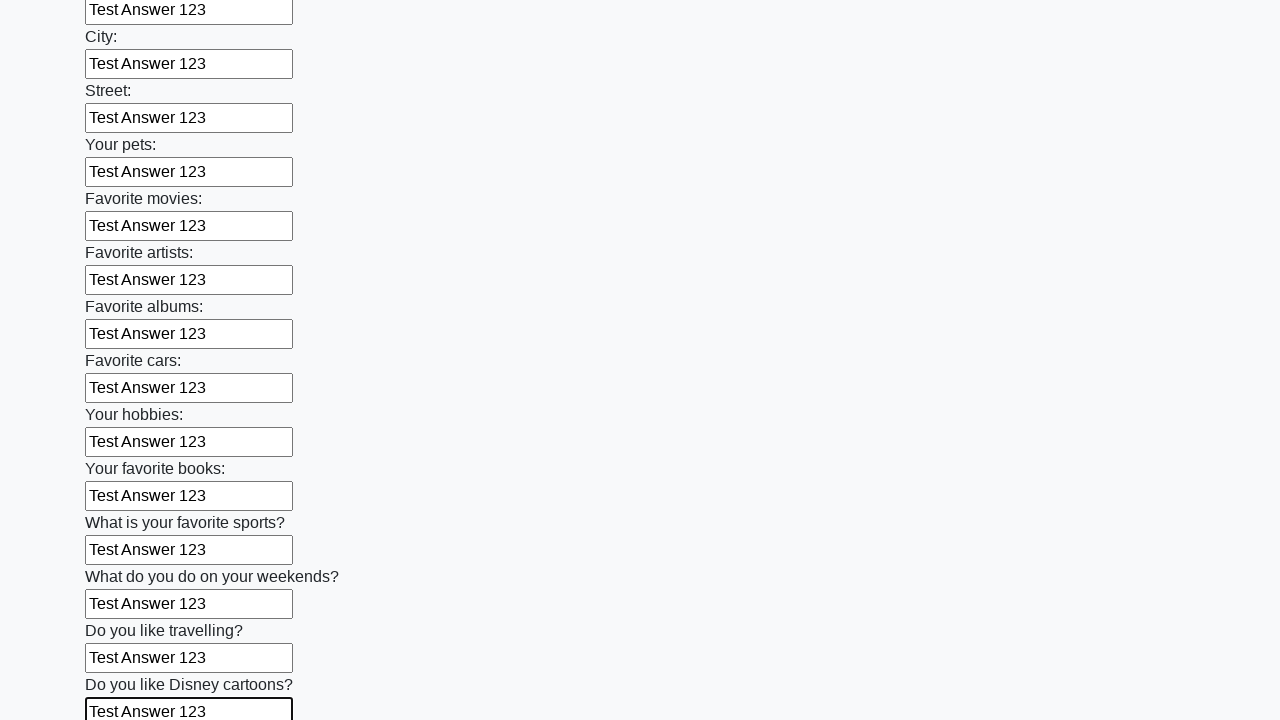

Filled input field with 'Test Answer 123' on input >> nth=17
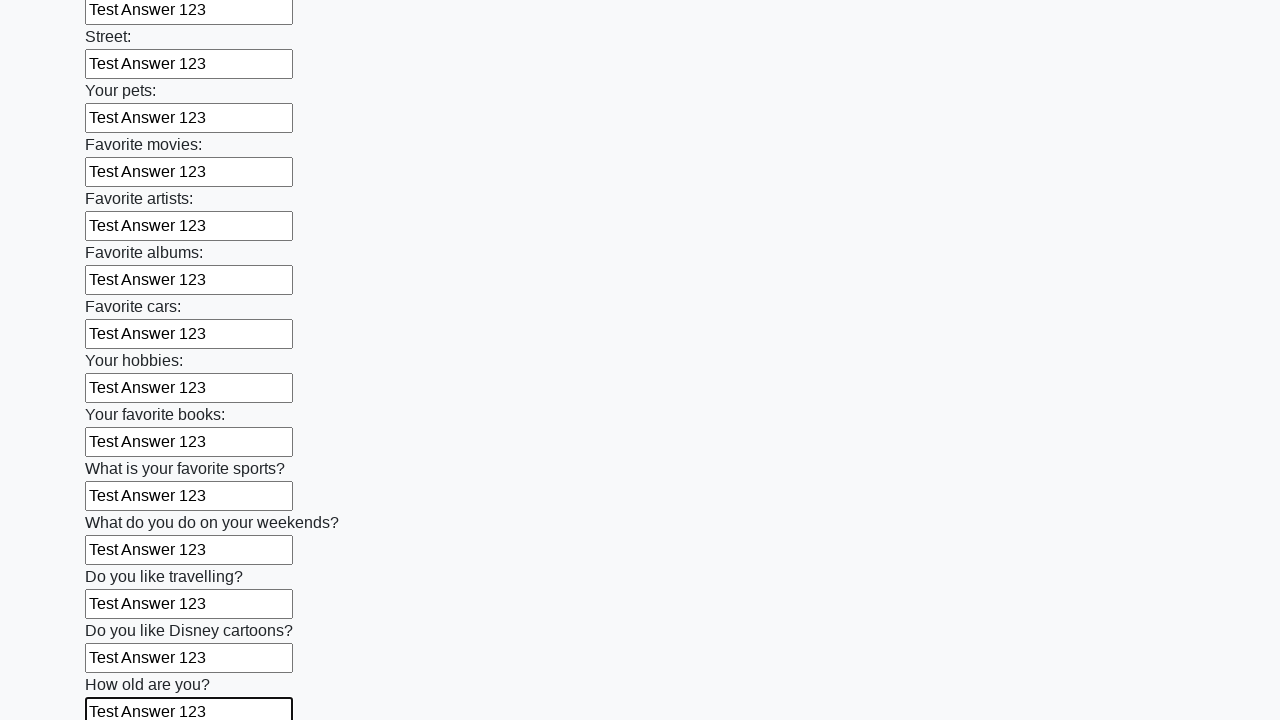

Filled input field with 'Test Answer 123' on input >> nth=18
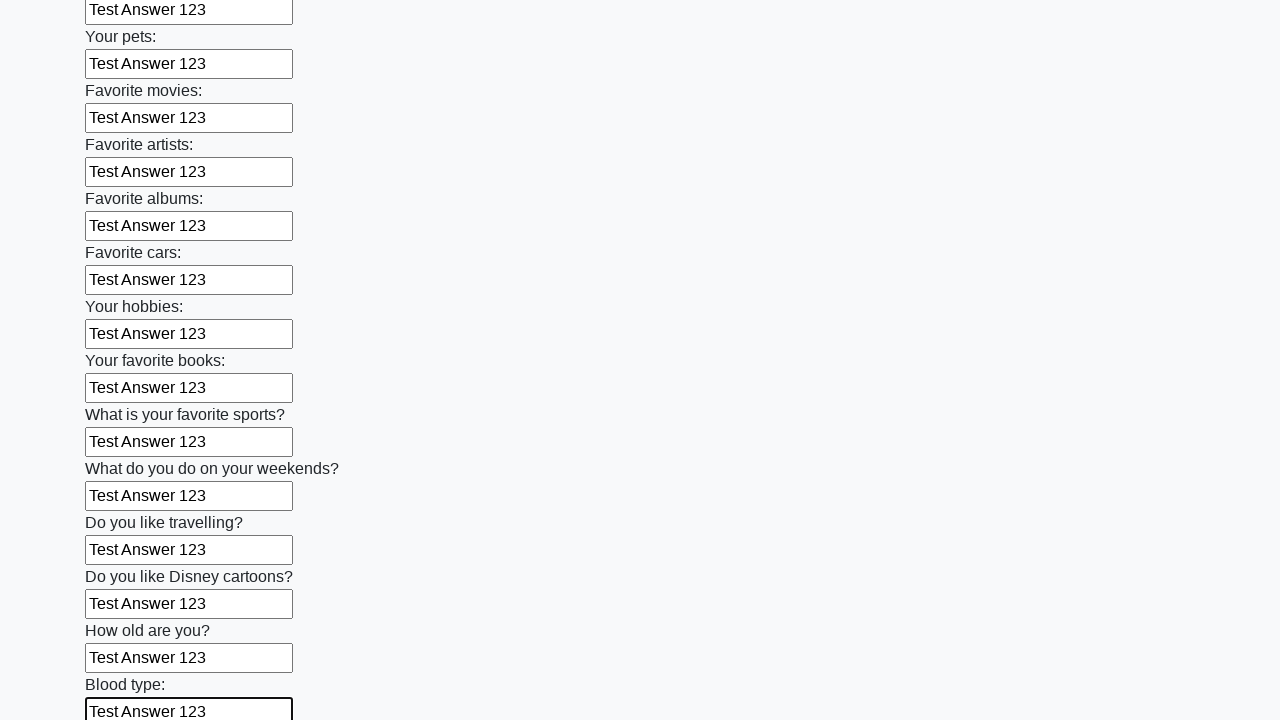

Filled input field with 'Test Answer 123' on input >> nth=19
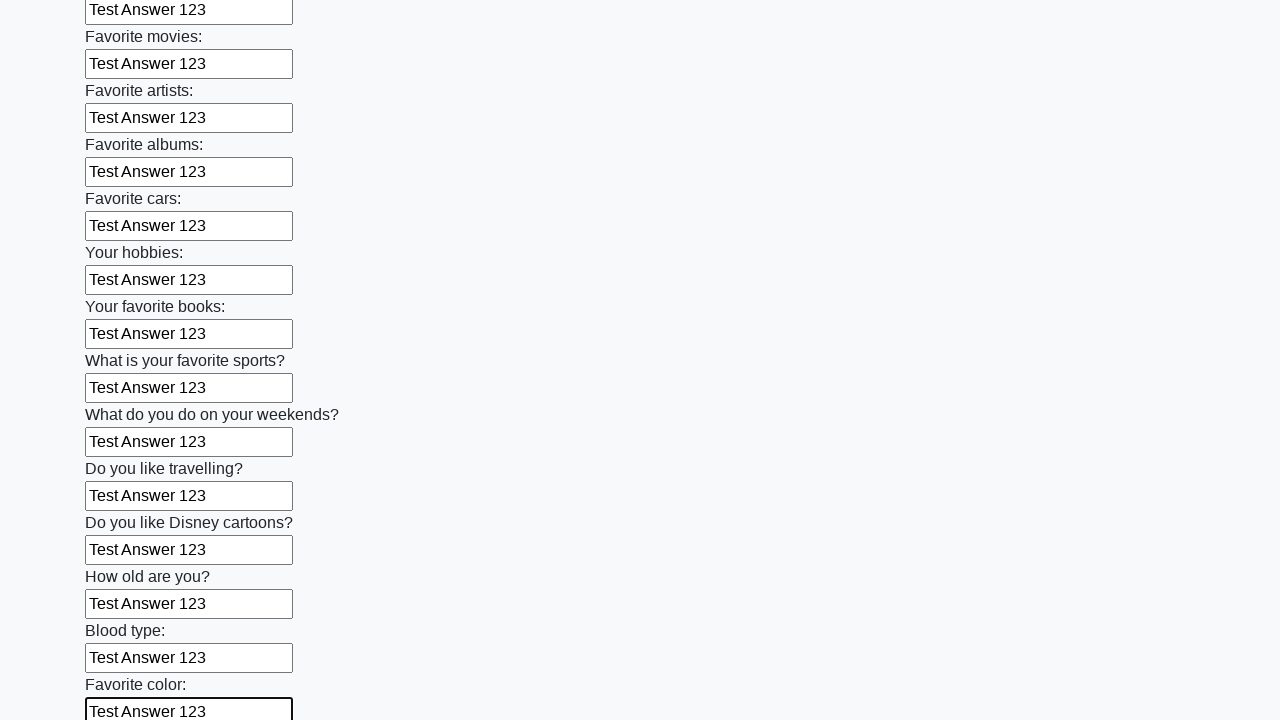

Filled input field with 'Test Answer 123' on input >> nth=20
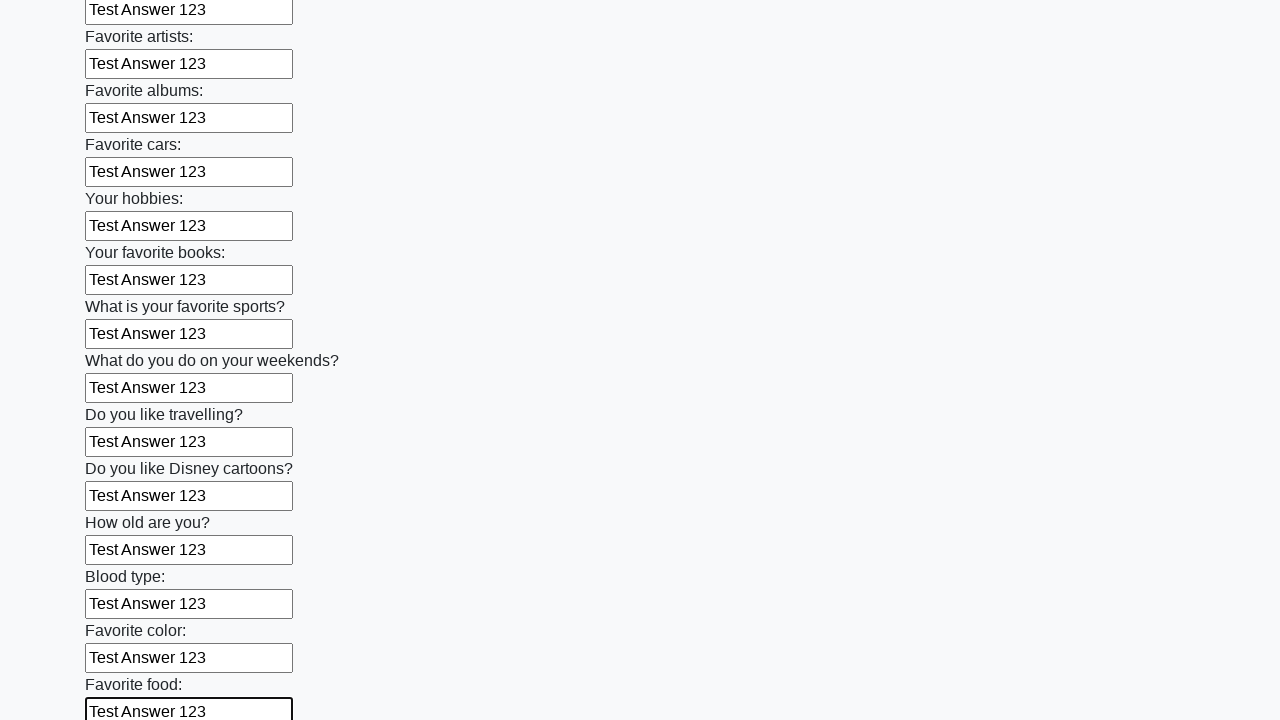

Filled input field with 'Test Answer 123' on input >> nth=21
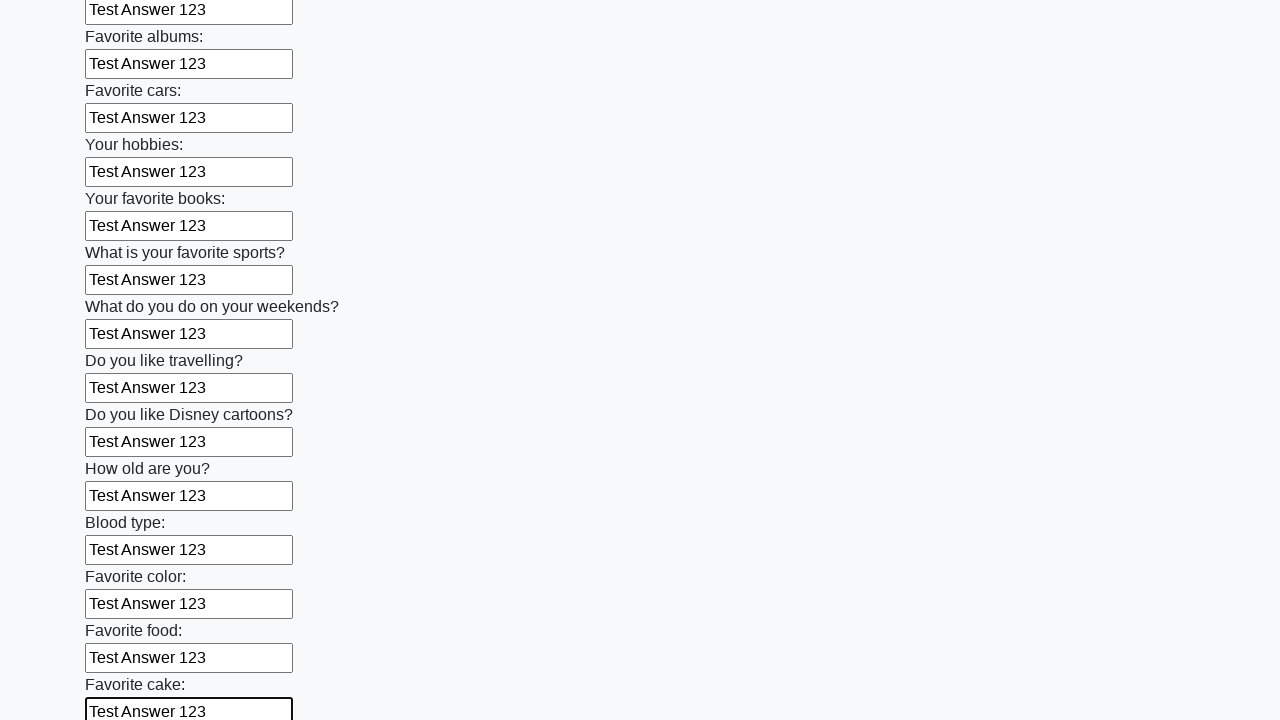

Filled input field with 'Test Answer 123' on input >> nth=22
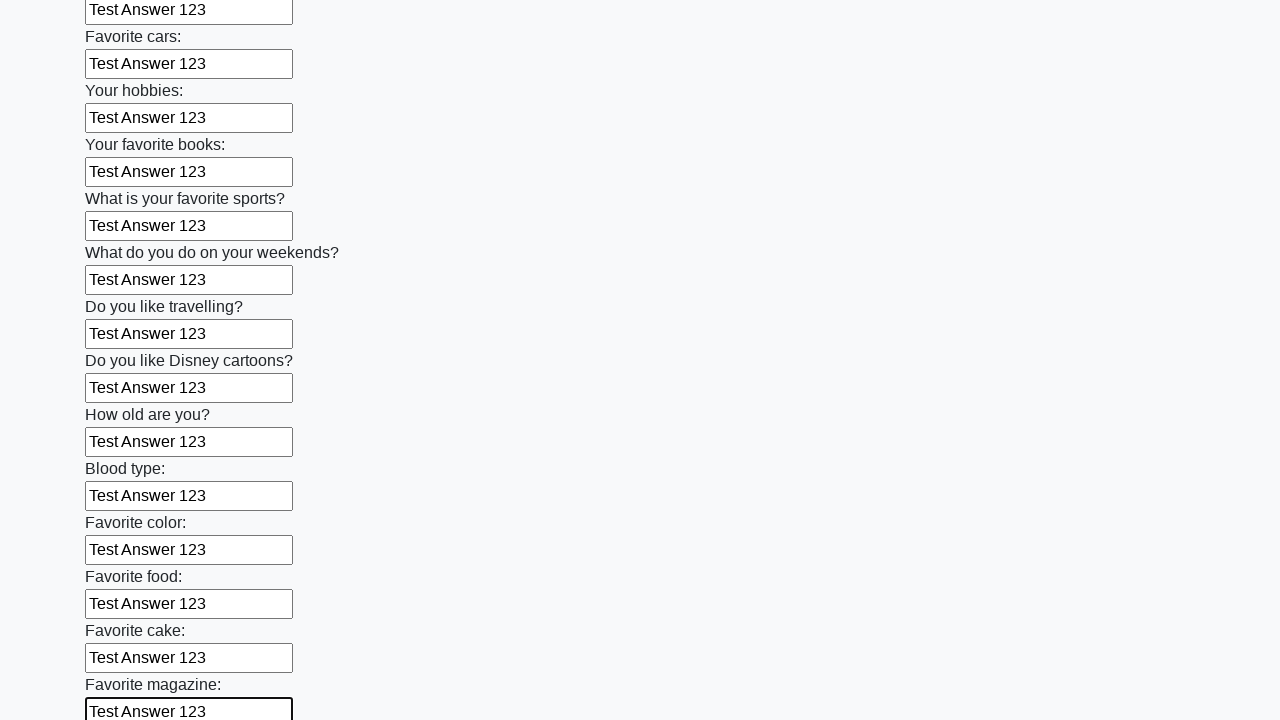

Filled input field with 'Test Answer 123' on input >> nth=23
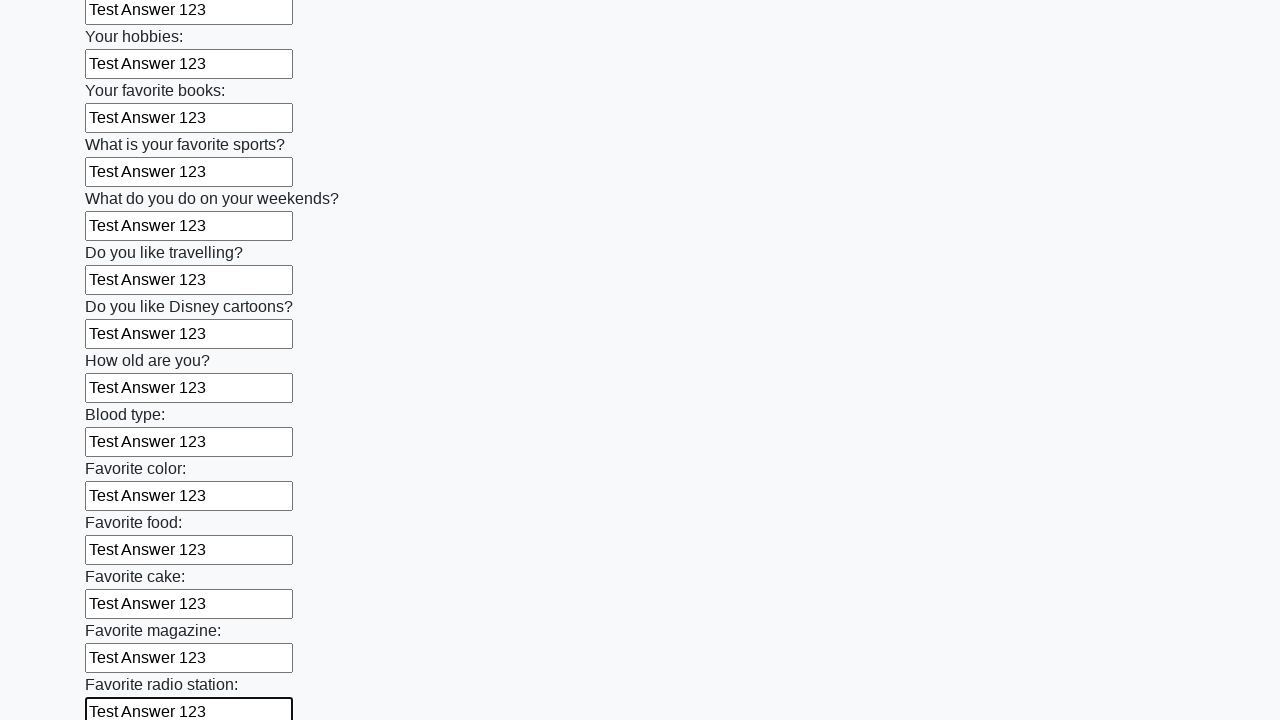

Filled input field with 'Test Answer 123' on input >> nth=24
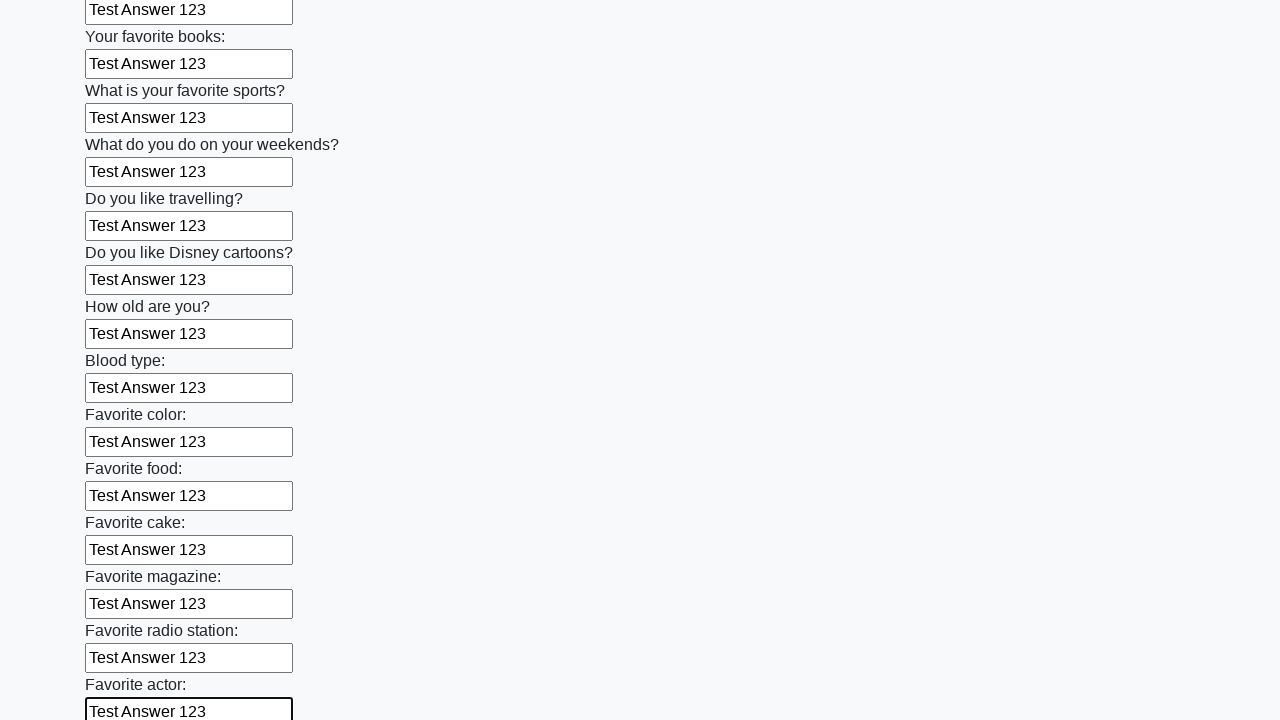

Filled input field with 'Test Answer 123' on input >> nth=25
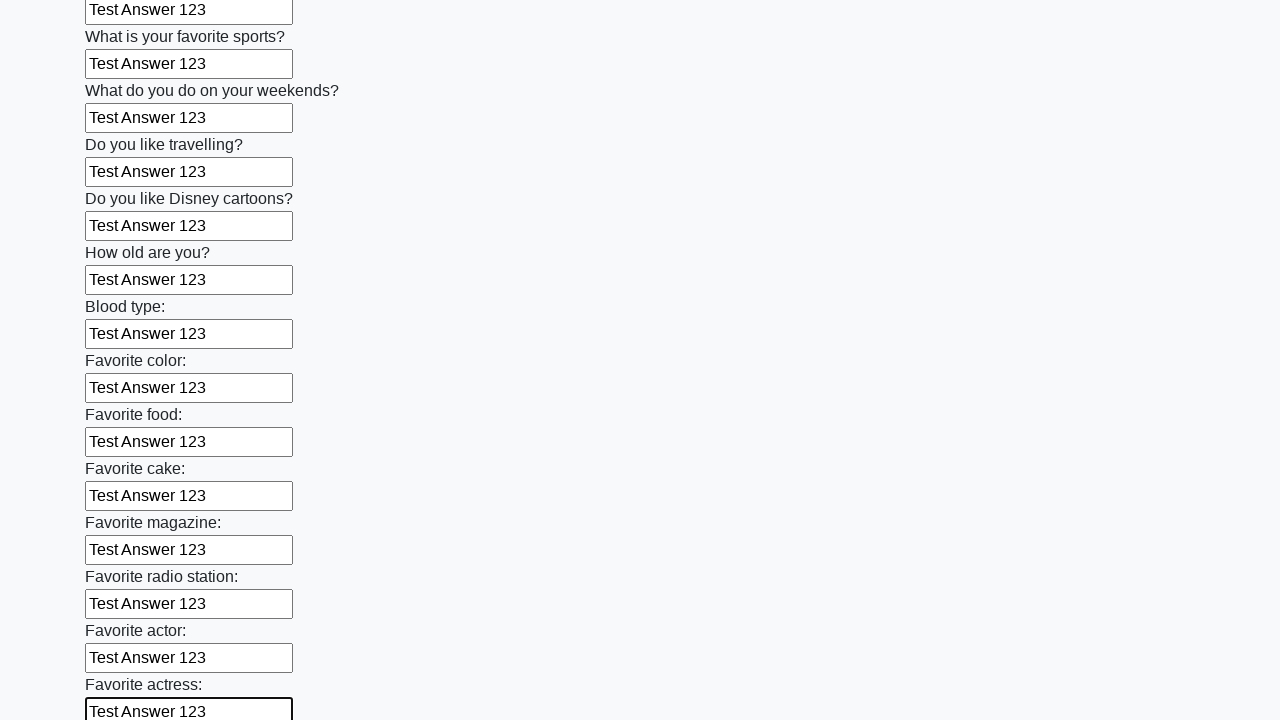

Filled input field with 'Test Answer 123' on input >> nth=26
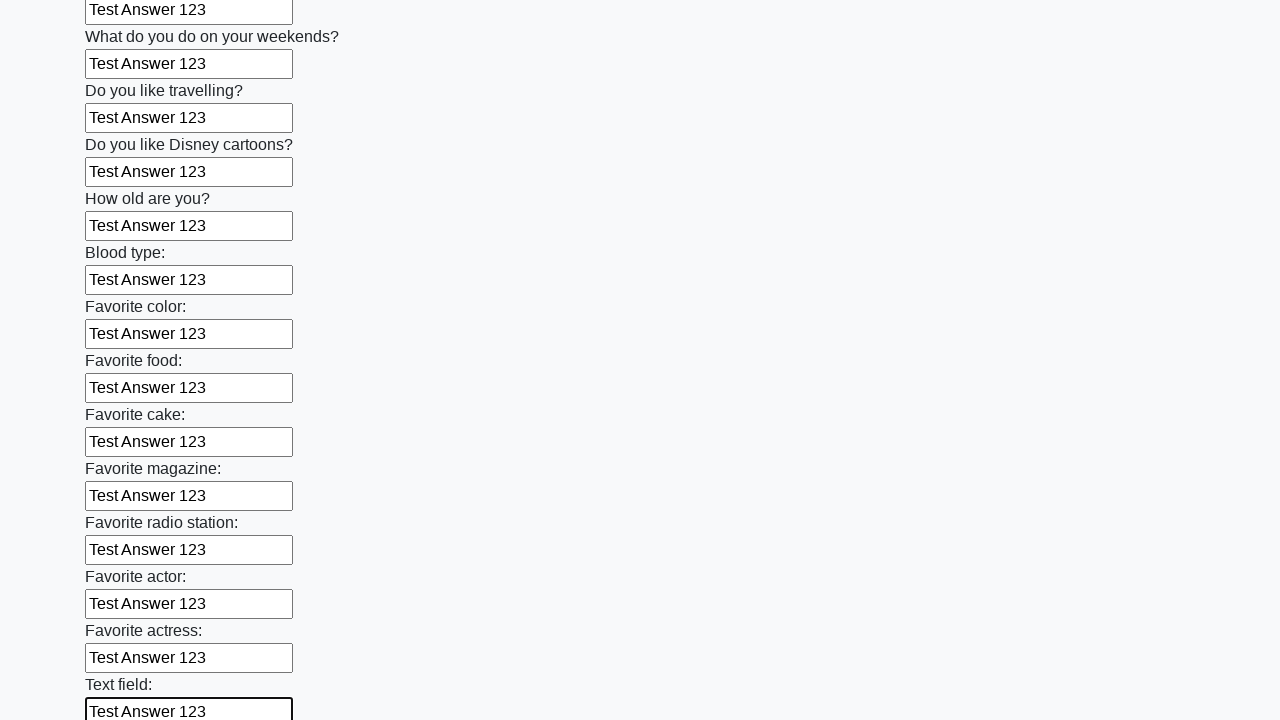

Filled input field with 'Test Answer 123' on input >> nth=27
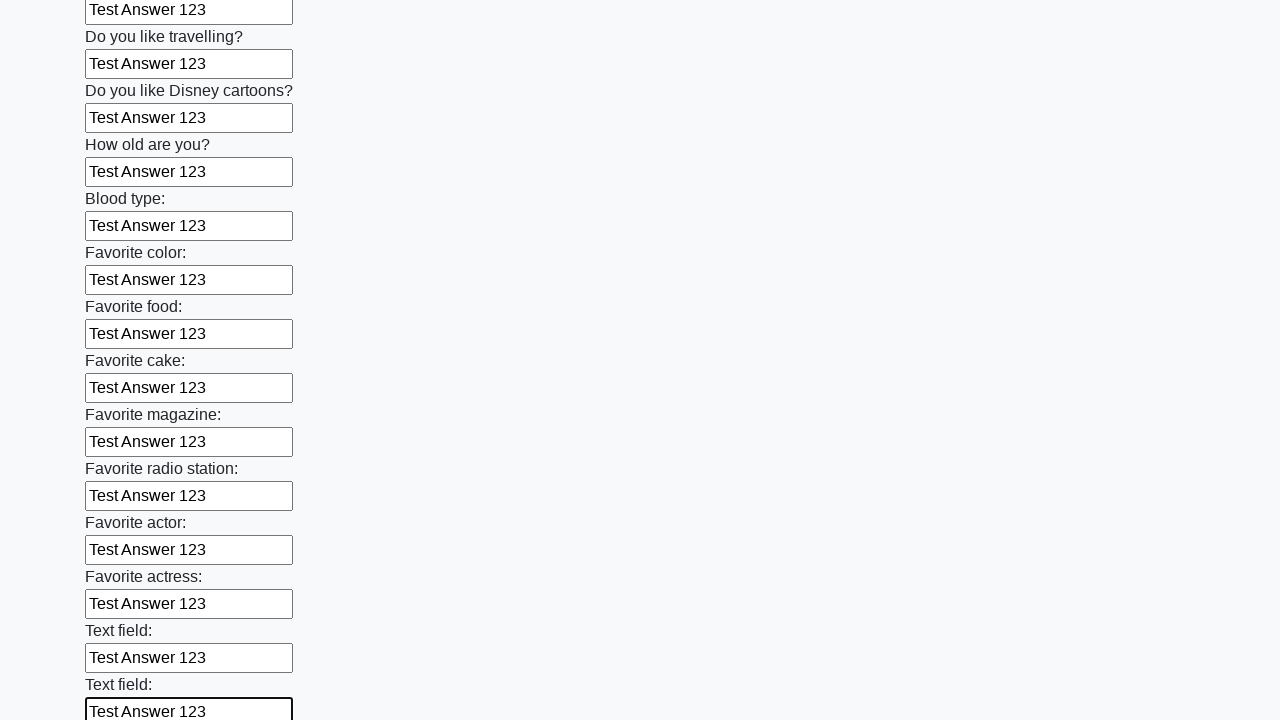

Filled input field with 'Test Answer 123' on input >> nth=28
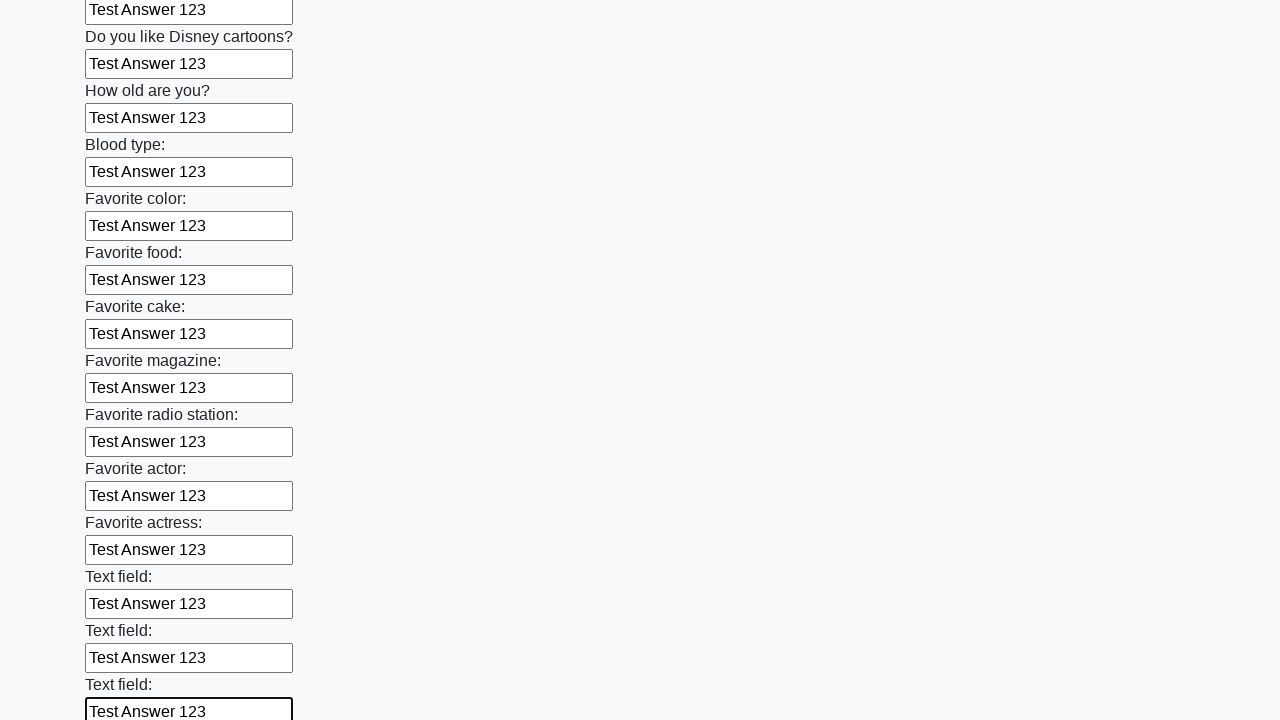

Filled input field with 'Test Answer 123' on input >> nth=29
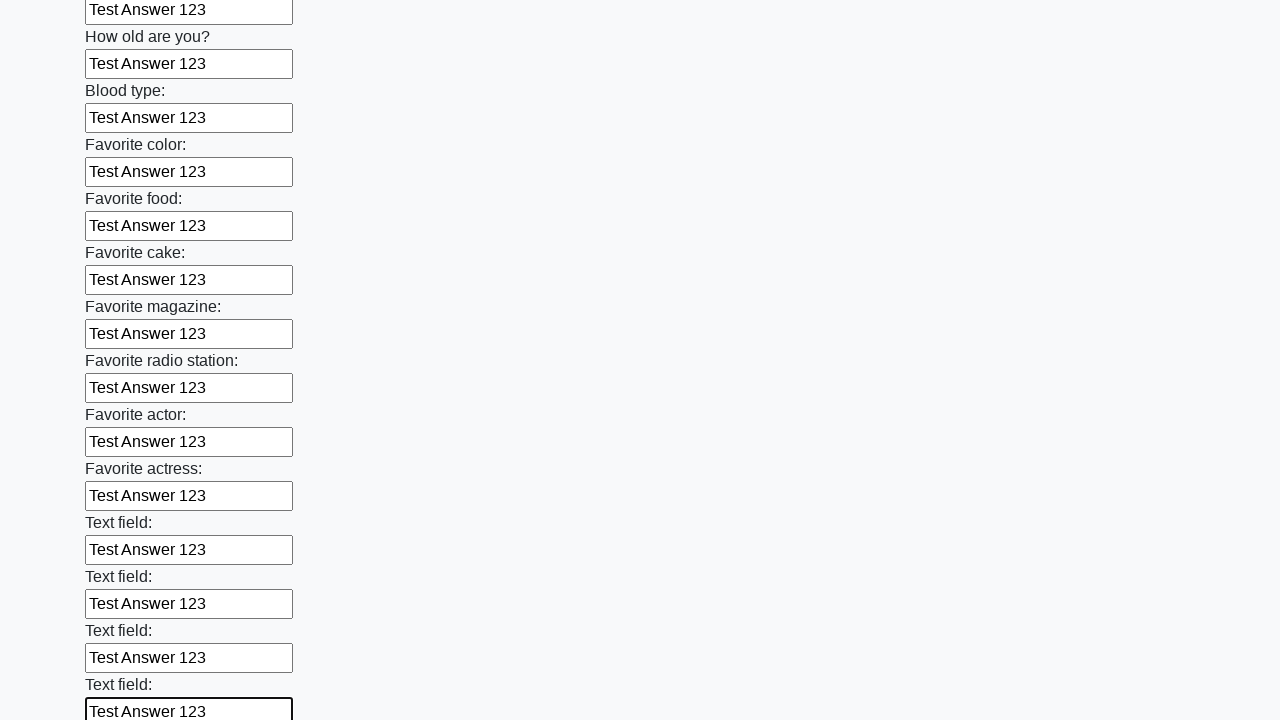

Filled input field with 'Test Answer 123' on input >> nth=30
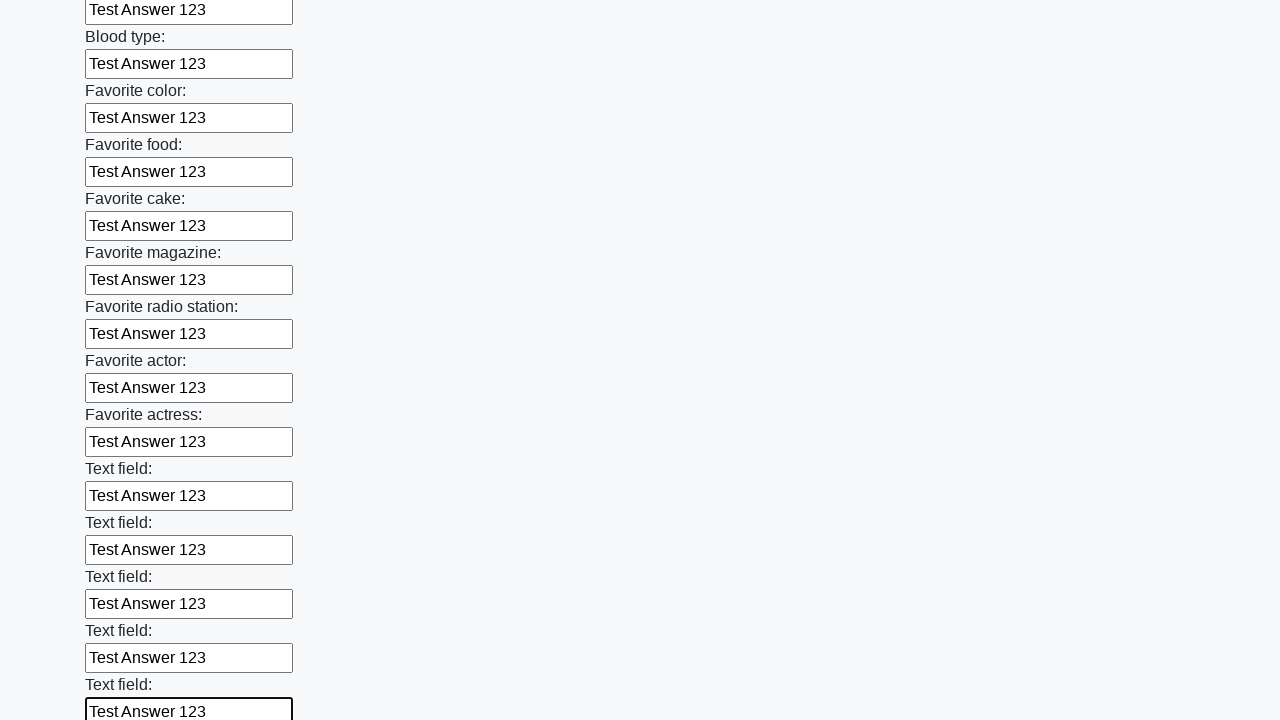

Filled input field with 'Test Answer 123' on input >> nth=31
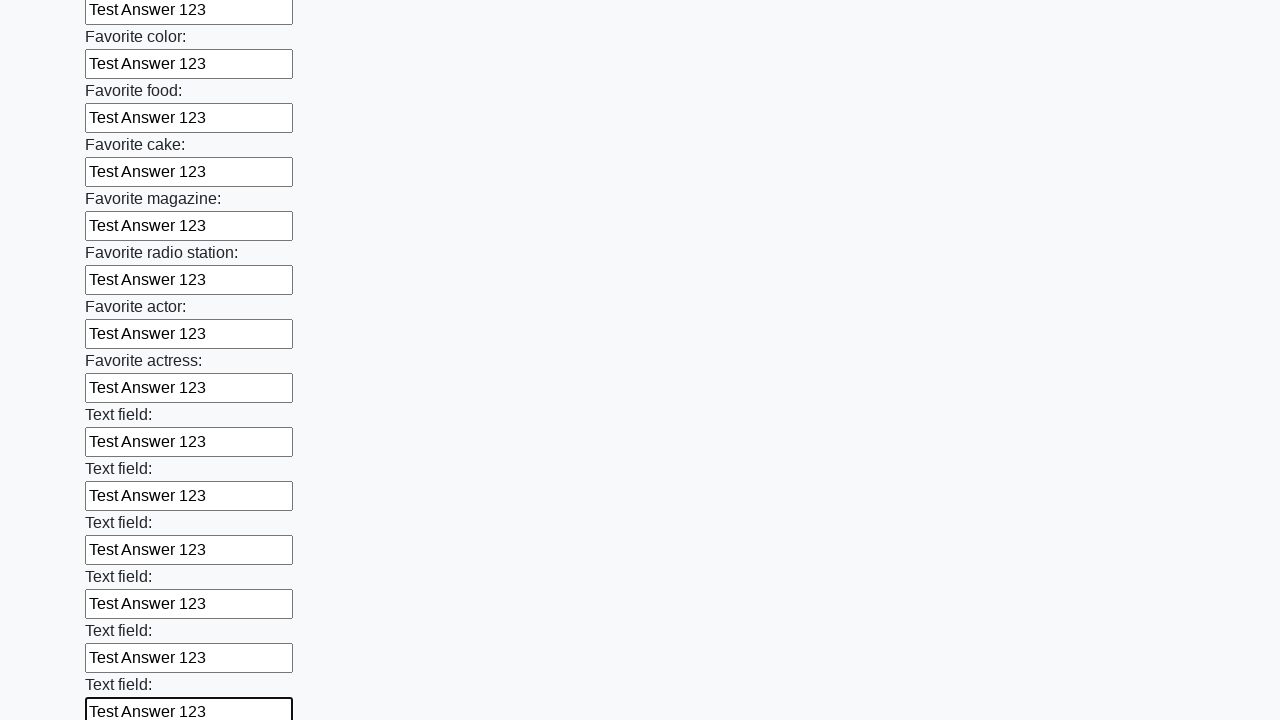

Filled input field with 'Test Answer 123' on input >> nth=32
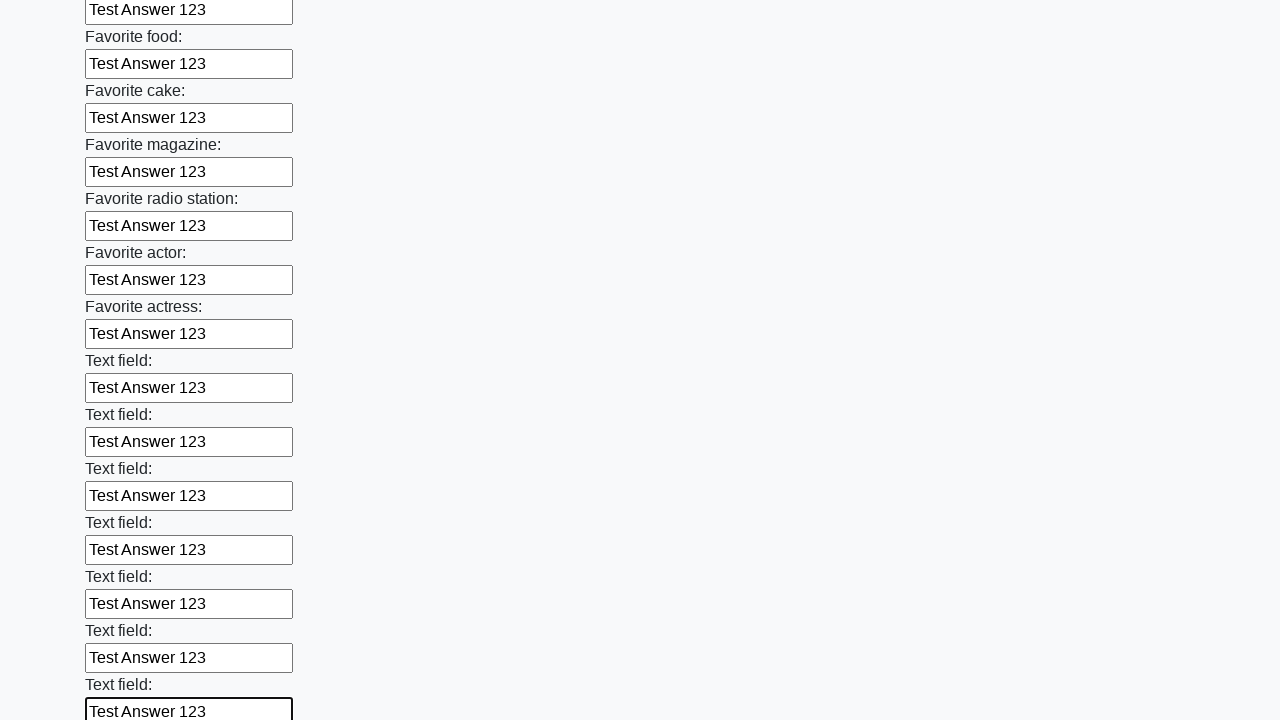

Filled input field with 'Test Answer 123' on input >> nth=33
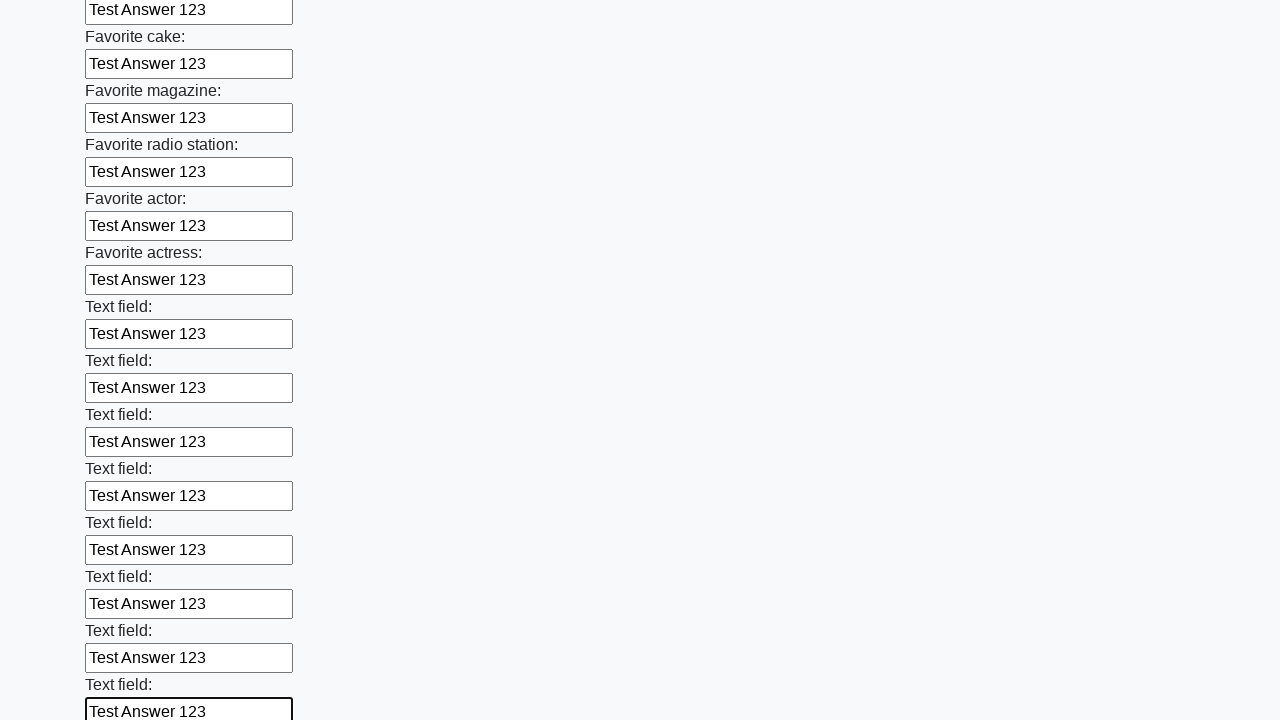

Filled input field with 'Test Answer 123' on input >> nth=34
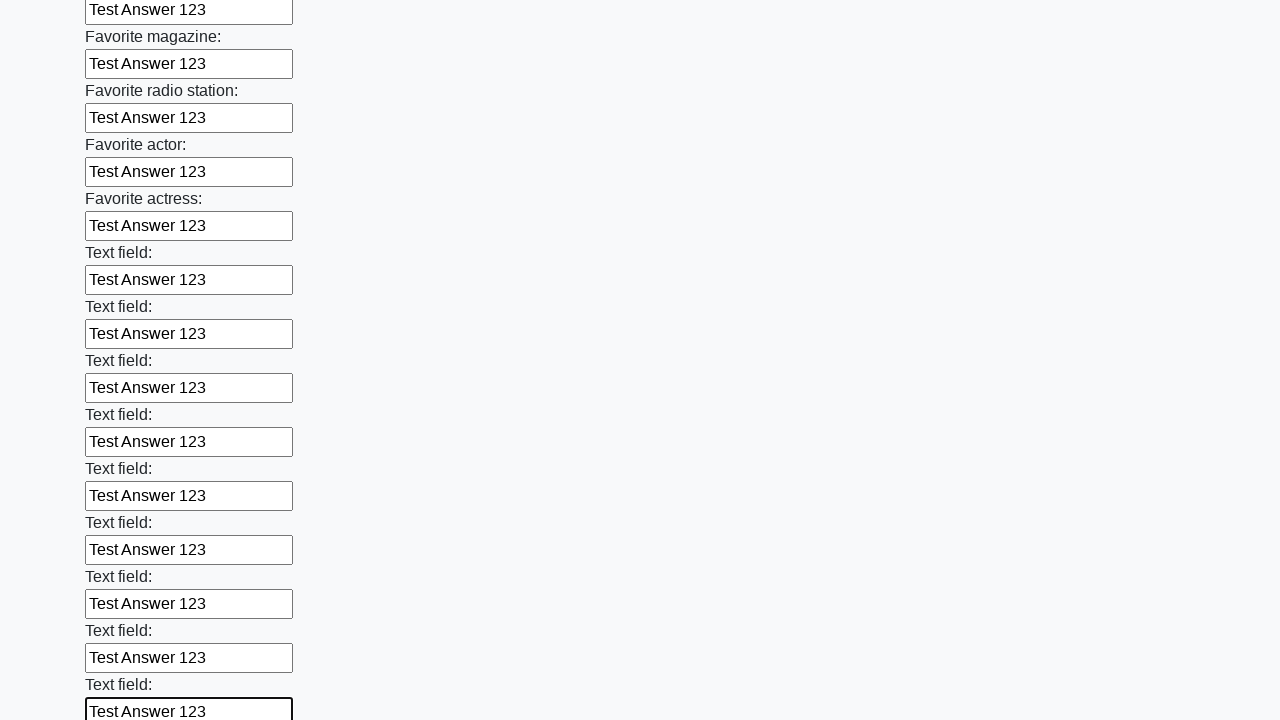

Filled input field with 'Test Answer 123' on input >> nth=35
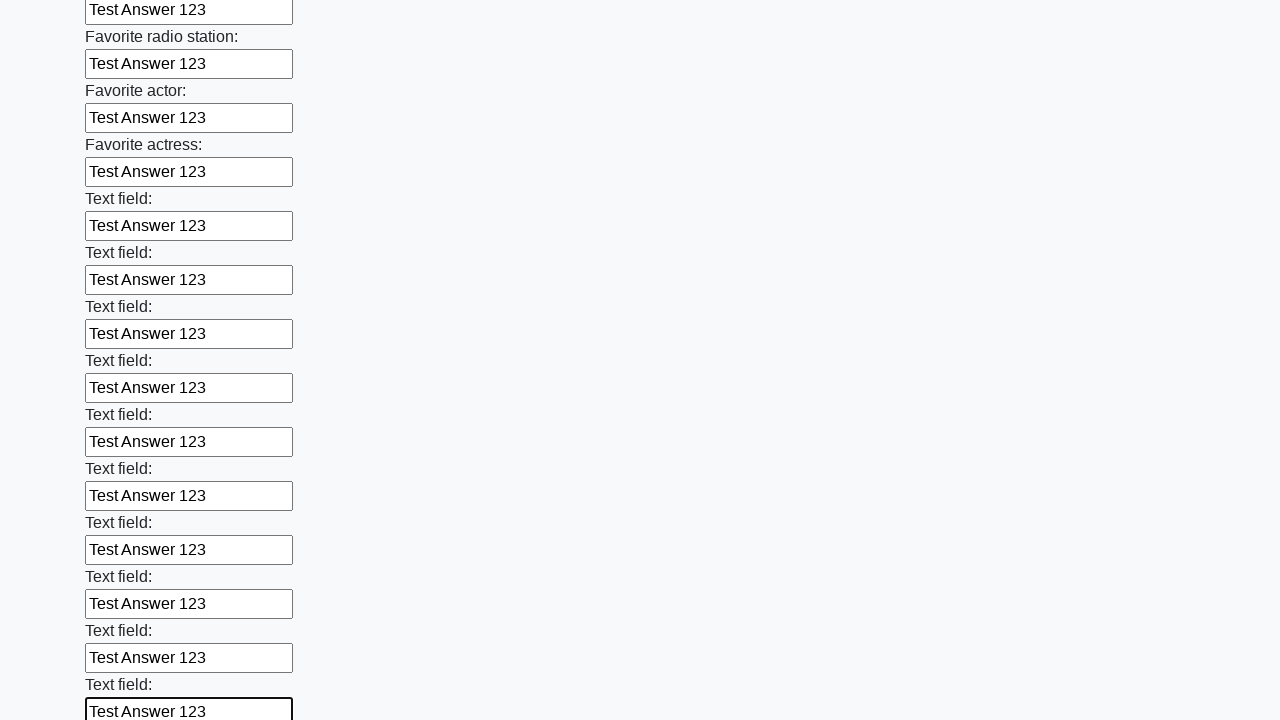

Filled input field with 'Test Answer 123' on input >> nth=36
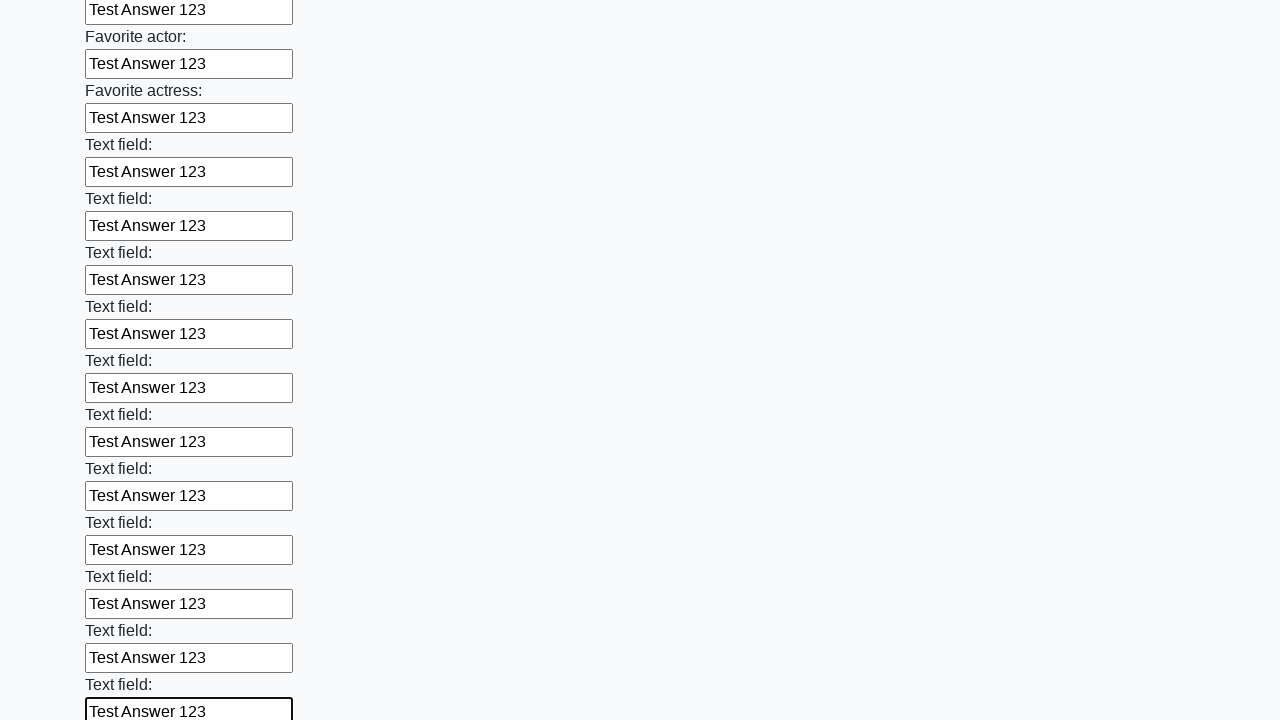

Filled input field with 'Test Answer 123' on input >> nth=37
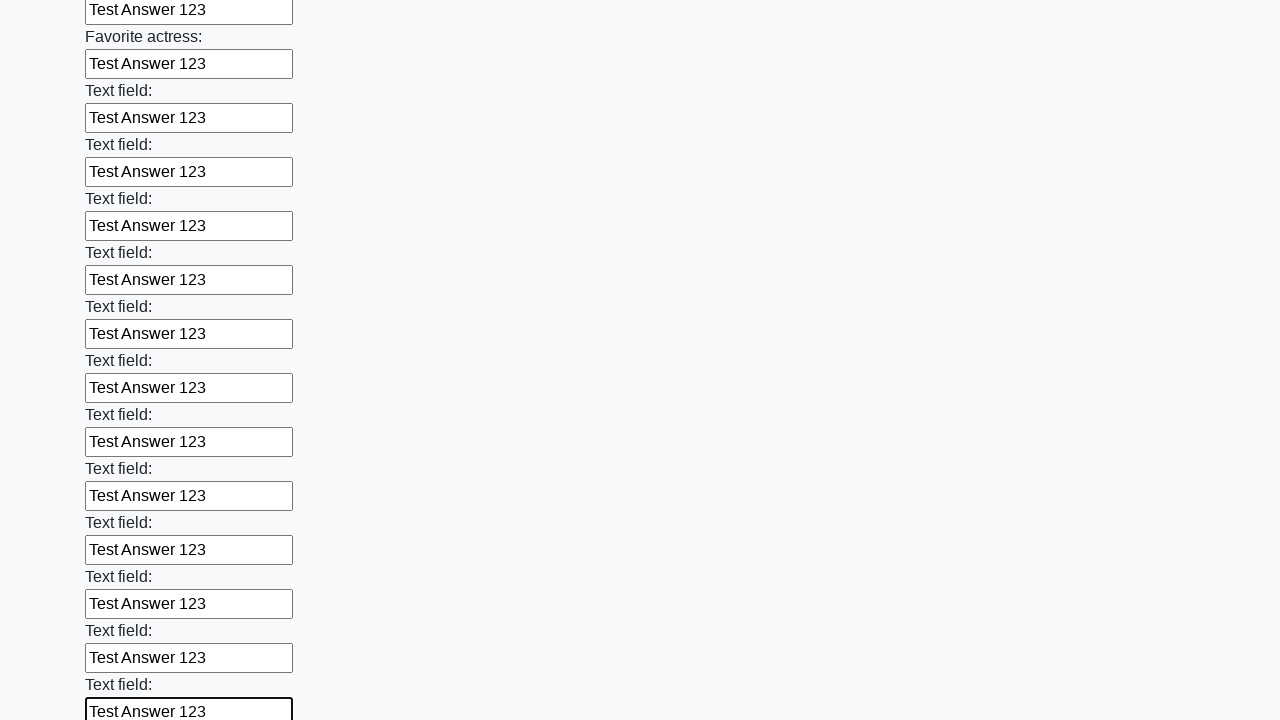

Filled input field with 'Test Answer 123' on input >> nth=38
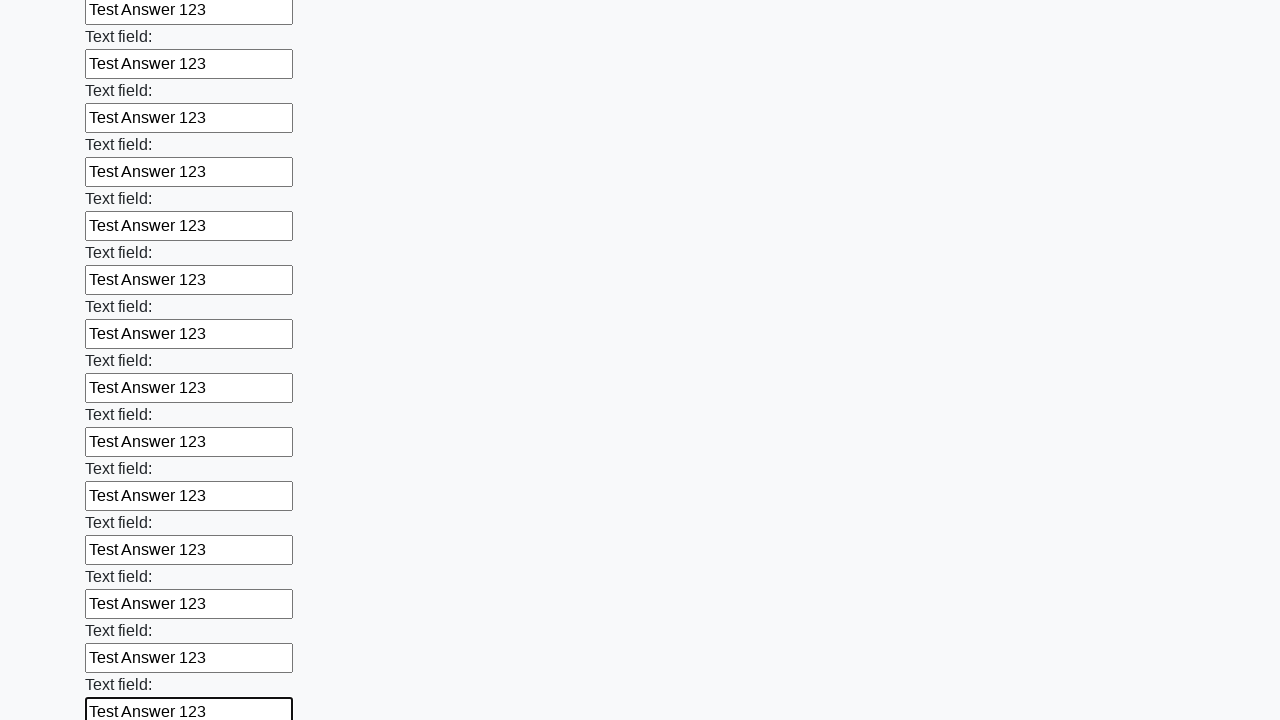

Filled input field with 'Test Answer 123' on input >> nth=39
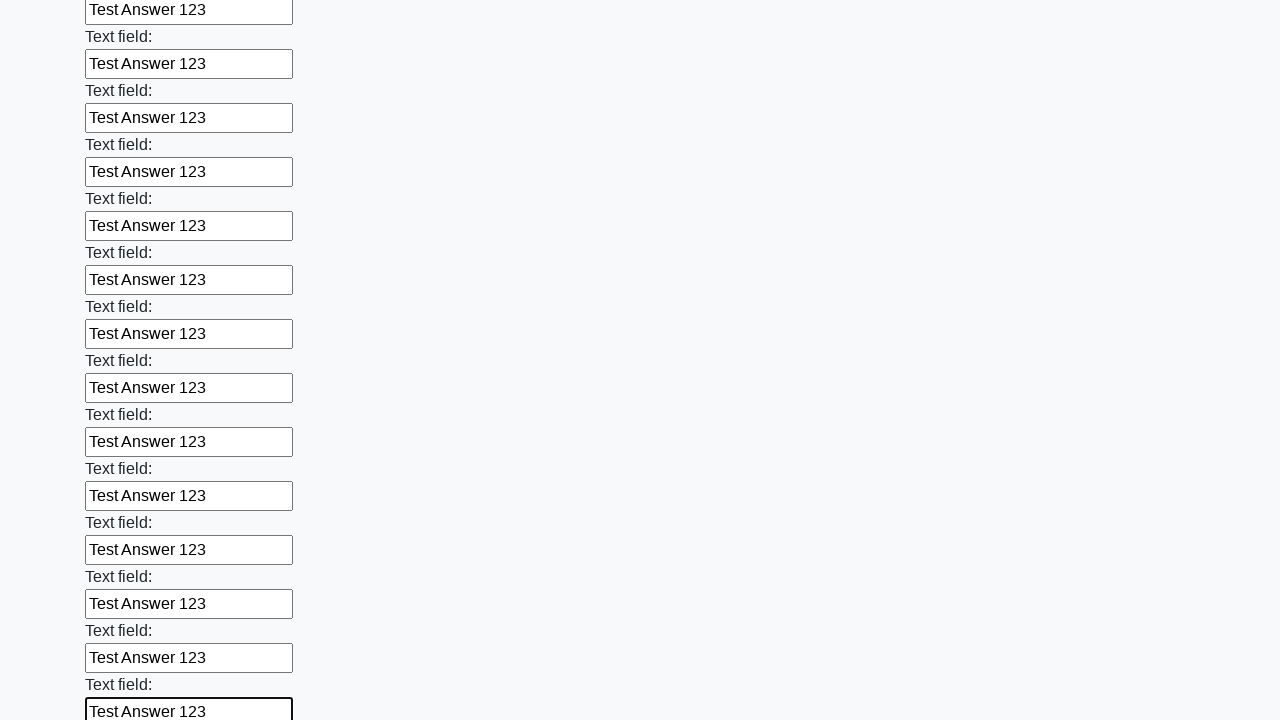

Filled input field with 'Test Answer 123' on input >> nth=40
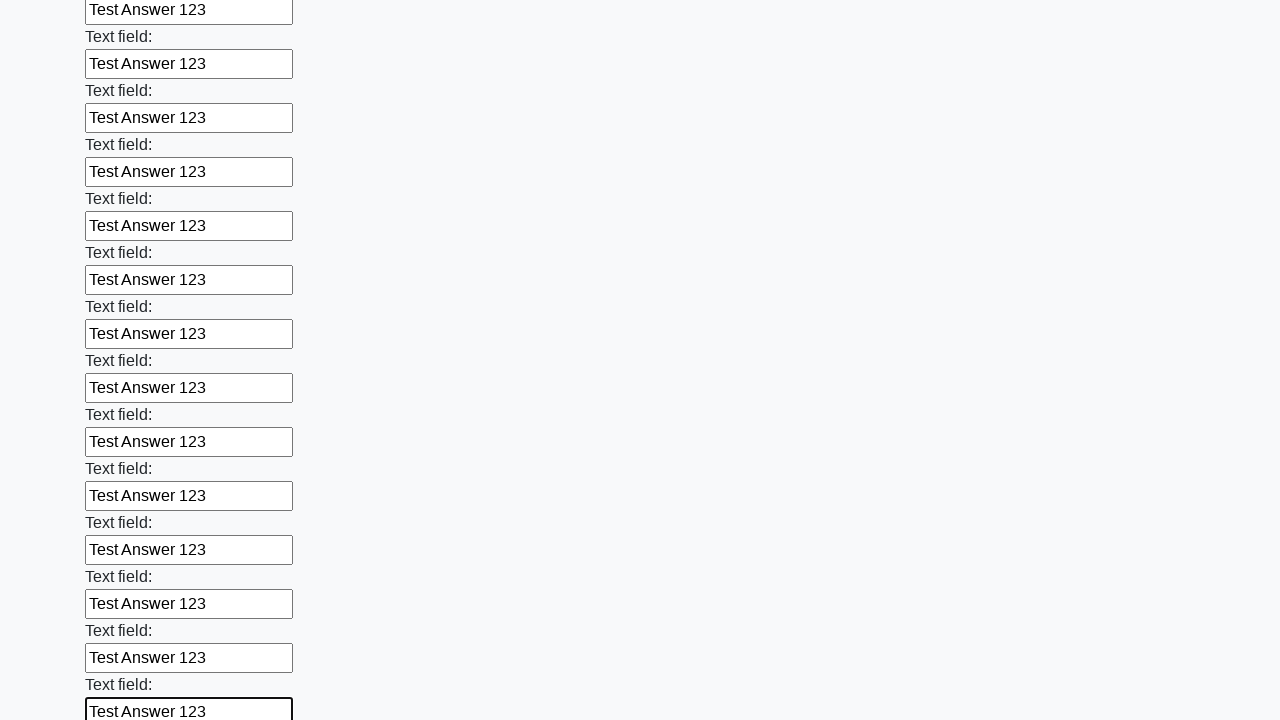

Filled input field with 'Test Answer 123' on input >> nth=41
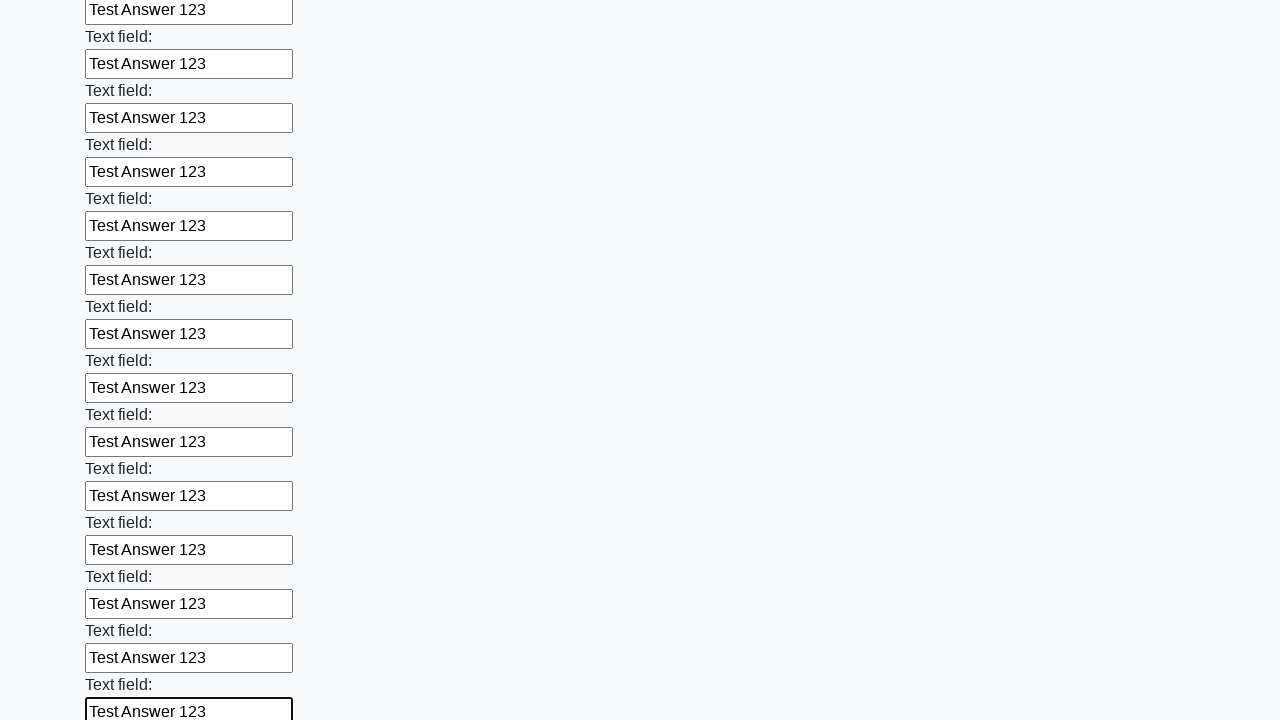

Filled input field with 'Test Answer 123' on input >> nth=42
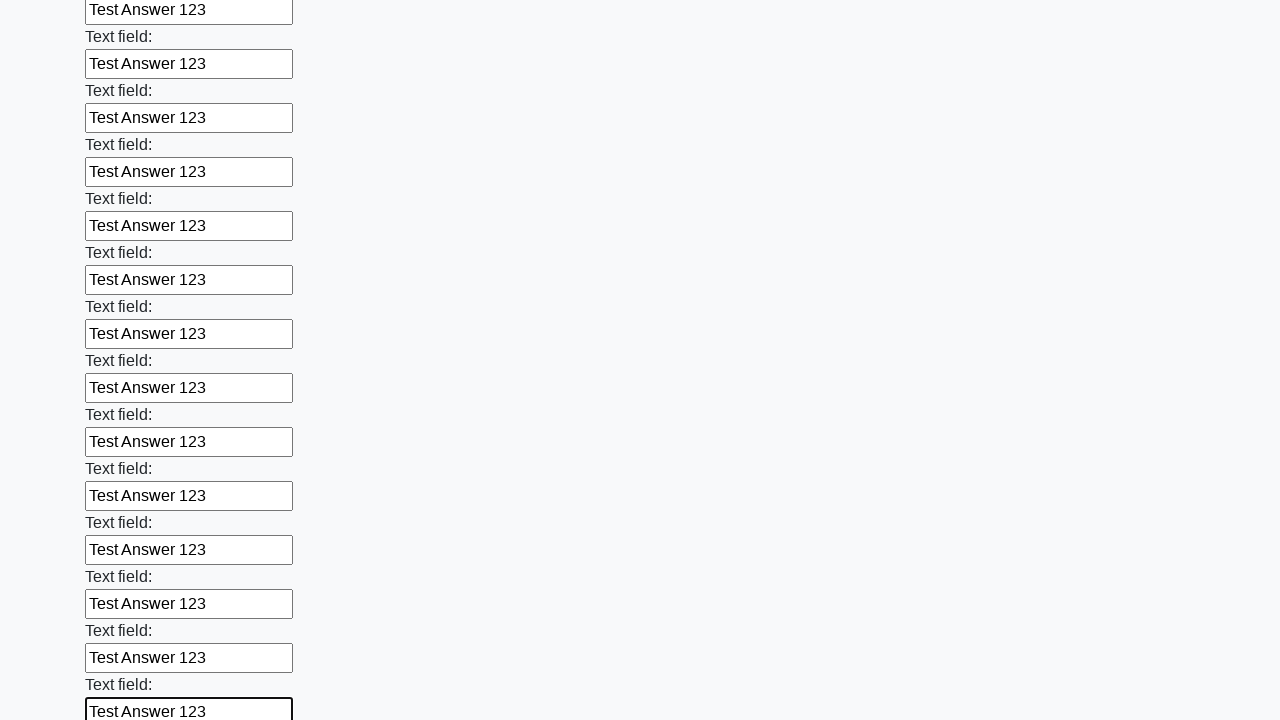

Filled input field with 'Test Answer 123' on input >> nth=43
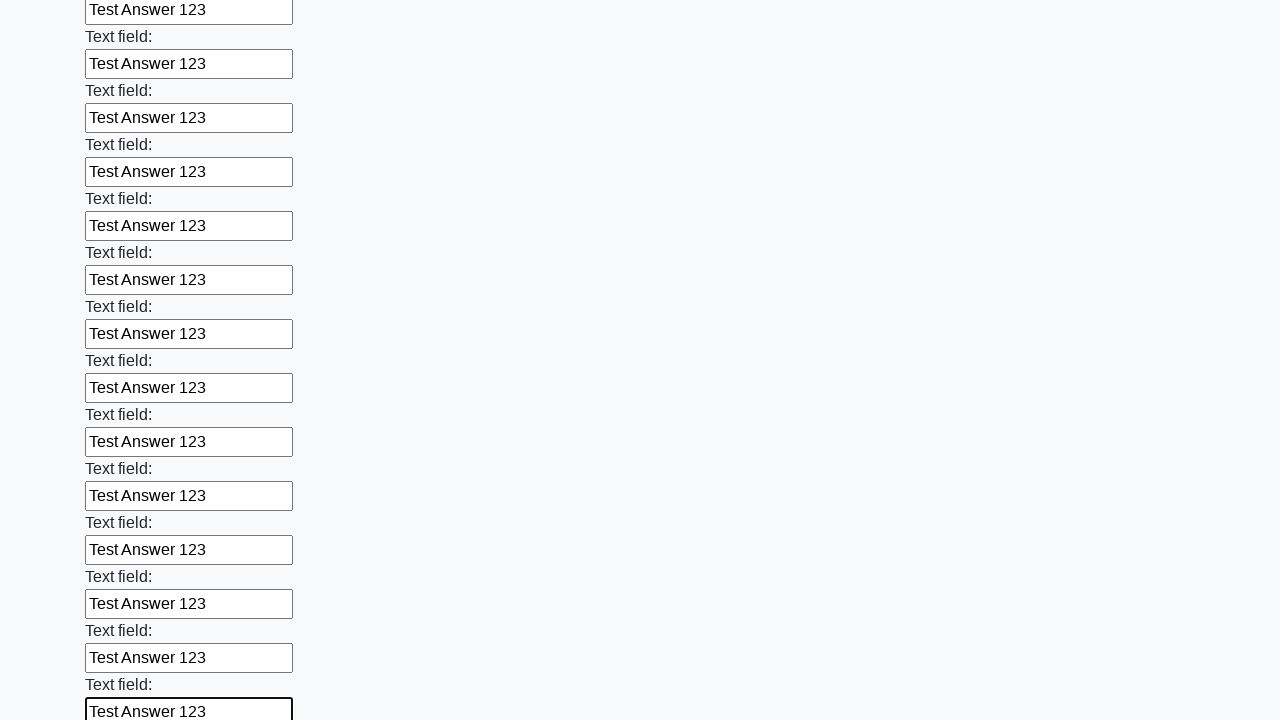

Filled input field with 'Test Answer 123' on input >> nth=44
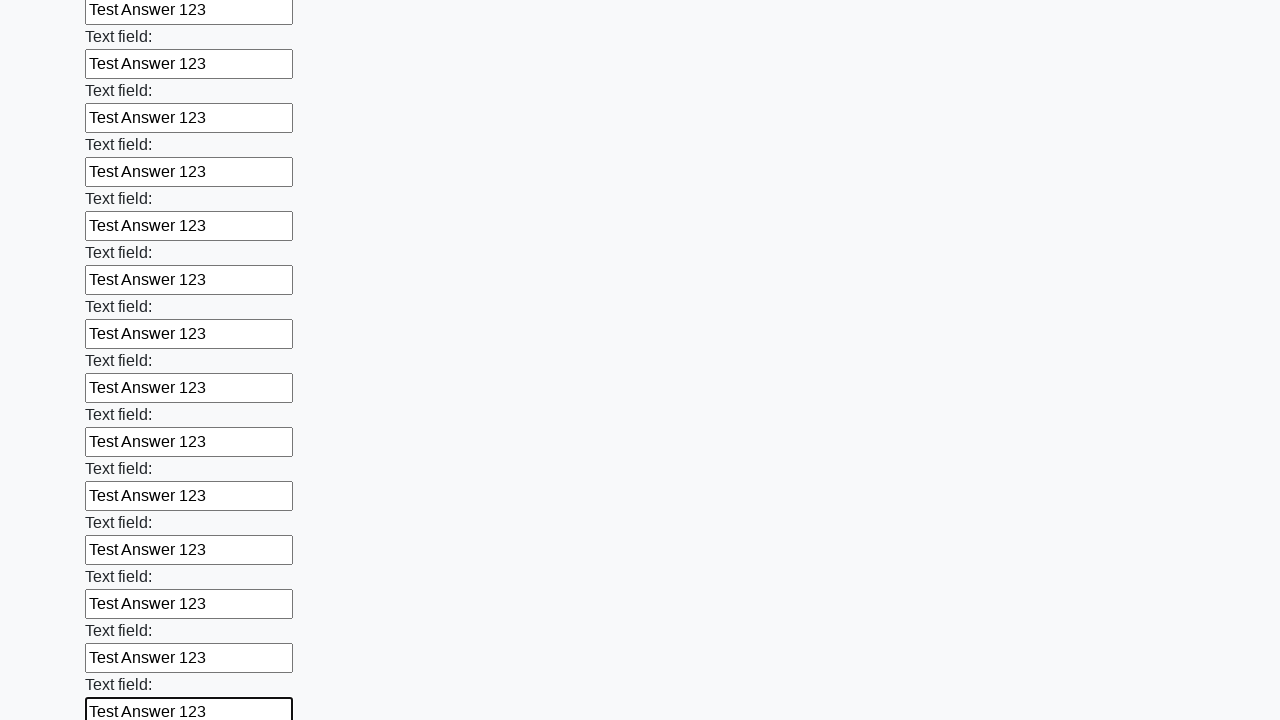

Filled input field with 'Test Answer 123' on input >> nth=45
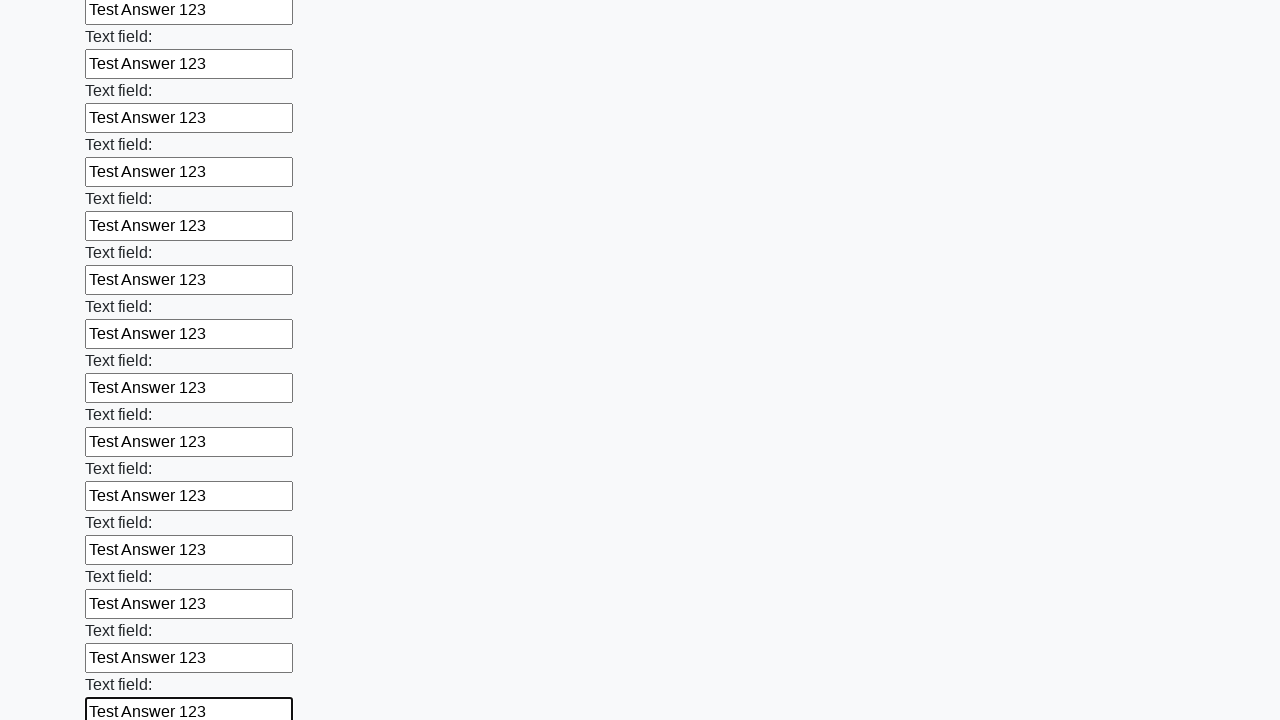

Filled input field with 'Test Answer 123' on input >> nth=46
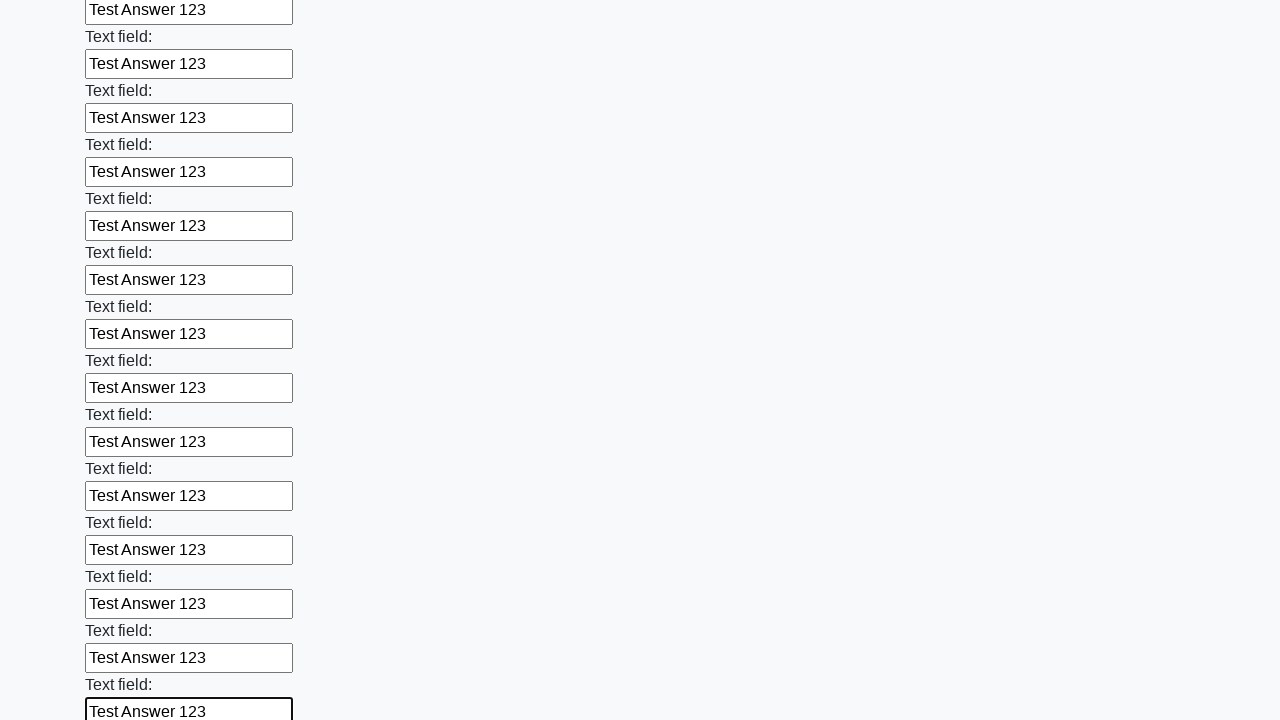

Filled input field with 'Test Answer 123' on input >> nth=47
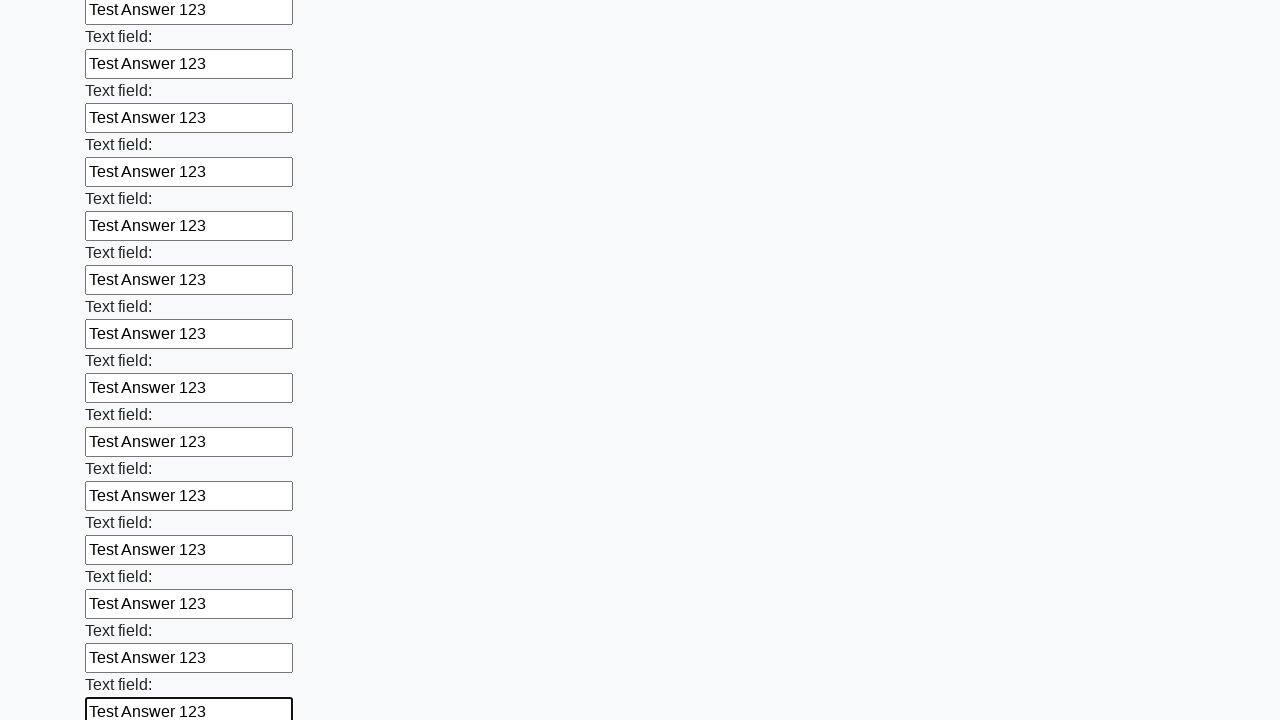

Filled input field with 'Test Answer 123' on input >> nth=48
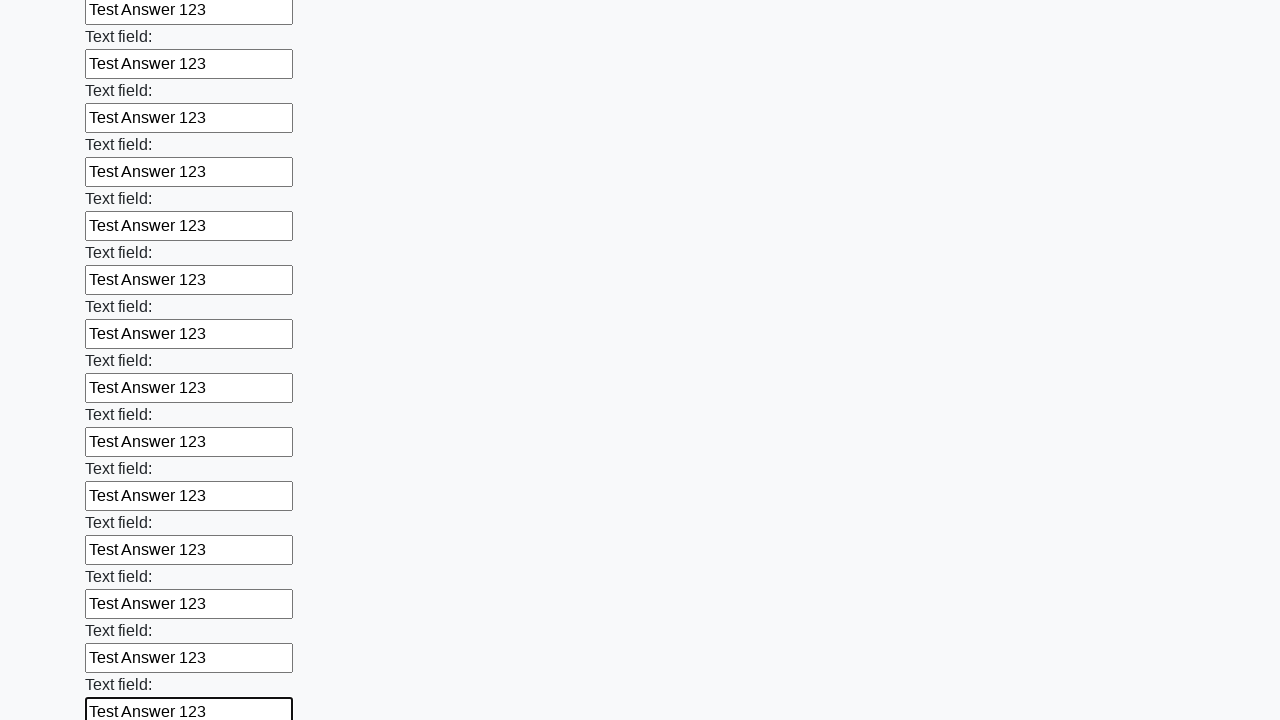

Filled input field with 'Test Answer 123' on input >> nth=49
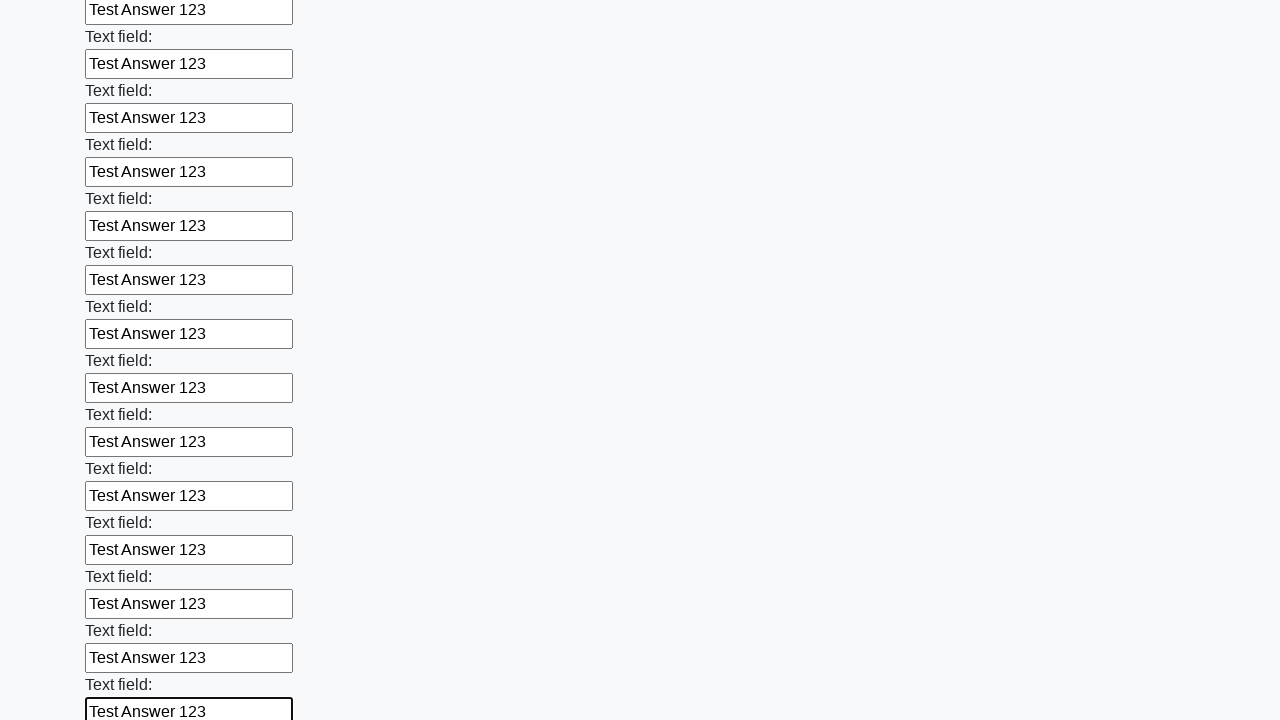

Filled input field with 'Test Answer 123' on input >> nth=50
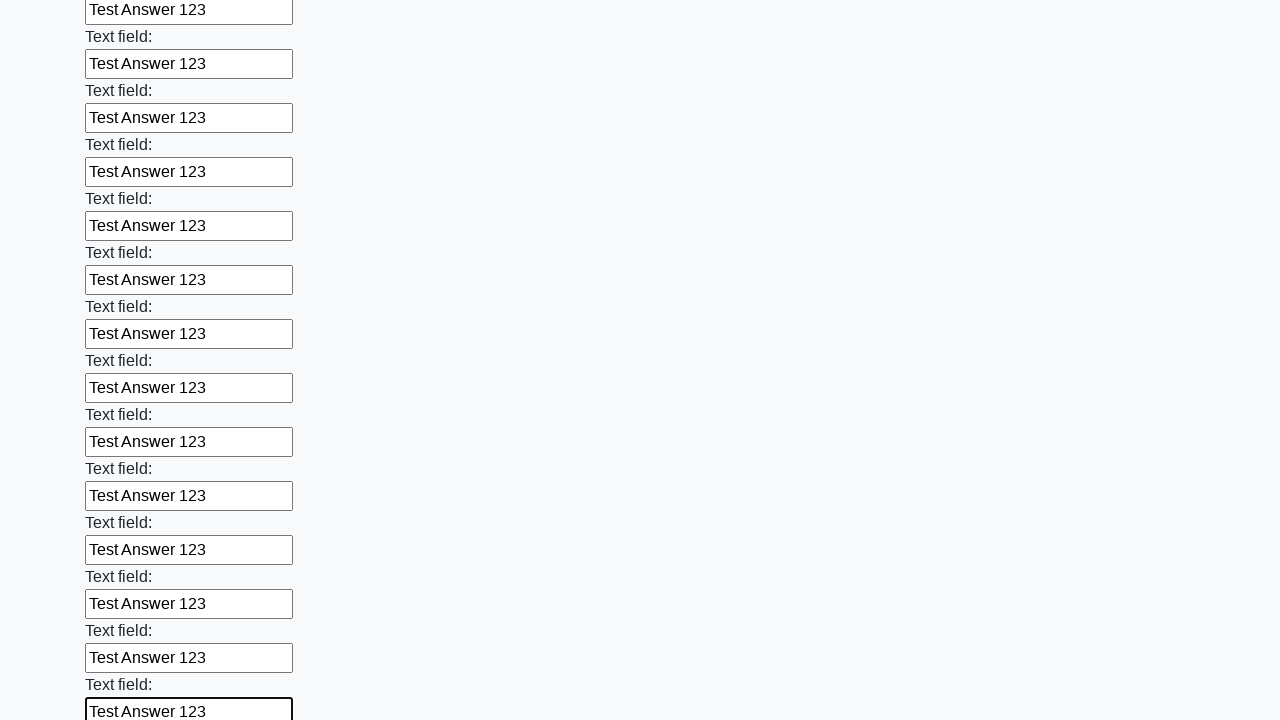

Filled input field with 'Test Answer 123' on input >> nth=51
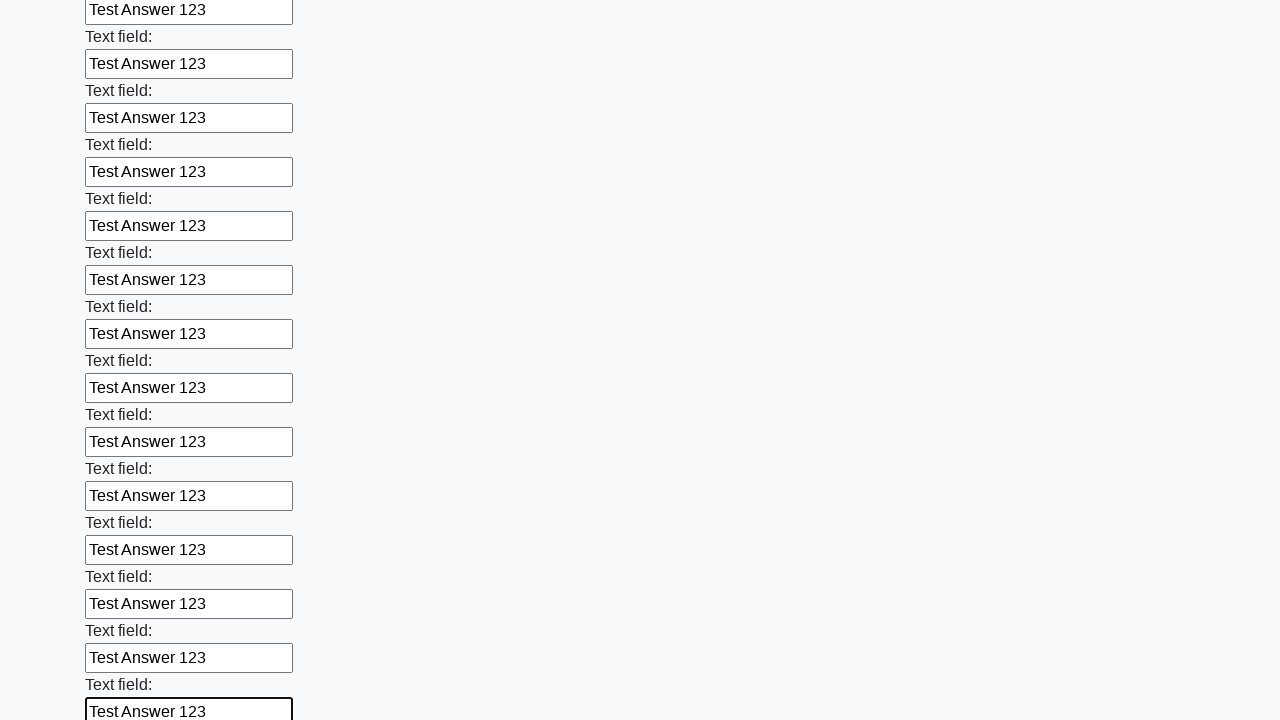

Filled input field with 'Test Answer 123' on input >> nth=52
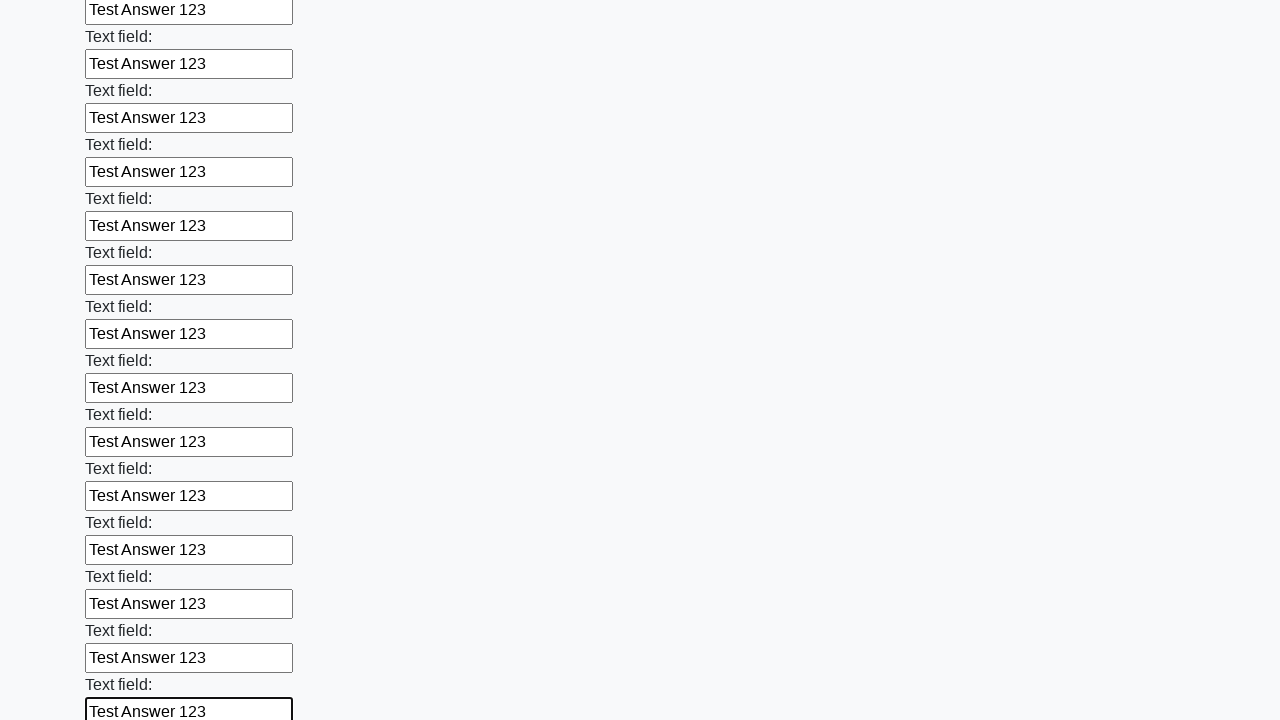

Filled input field with 'Test Answer 123' on input >> nth=53
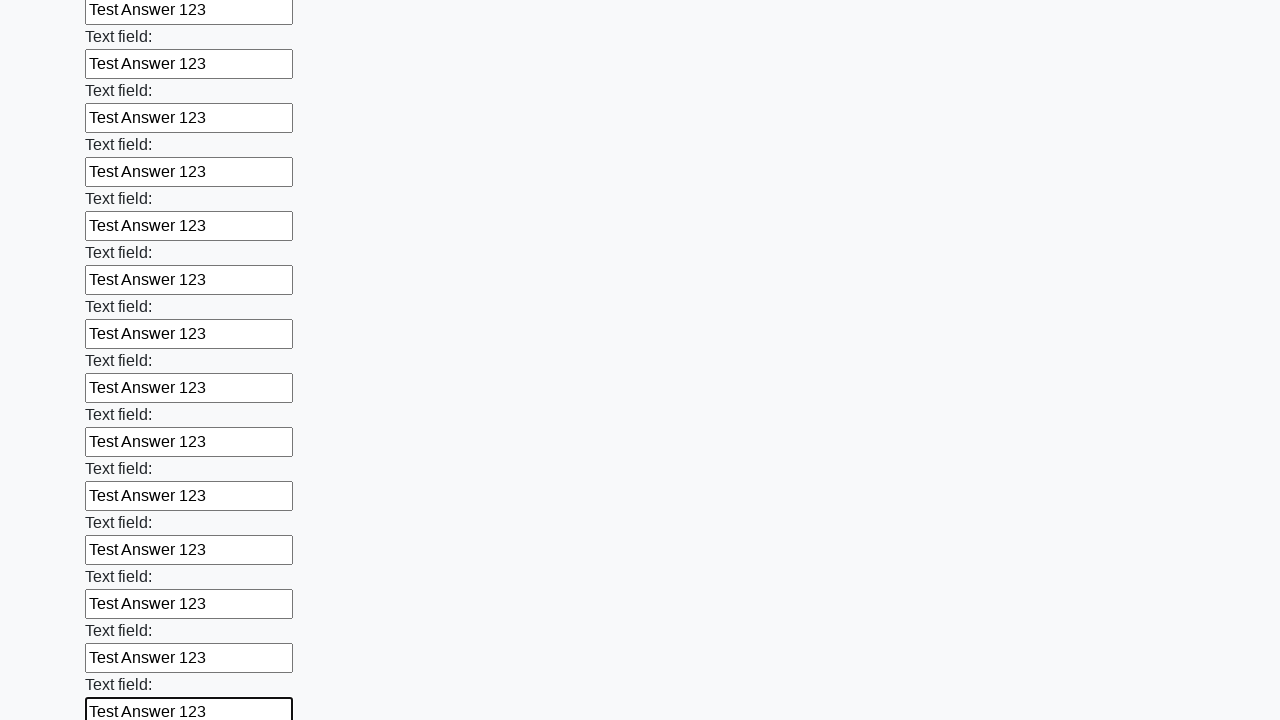

Filled input field with 'Test Answer 123' on input >> nth=54
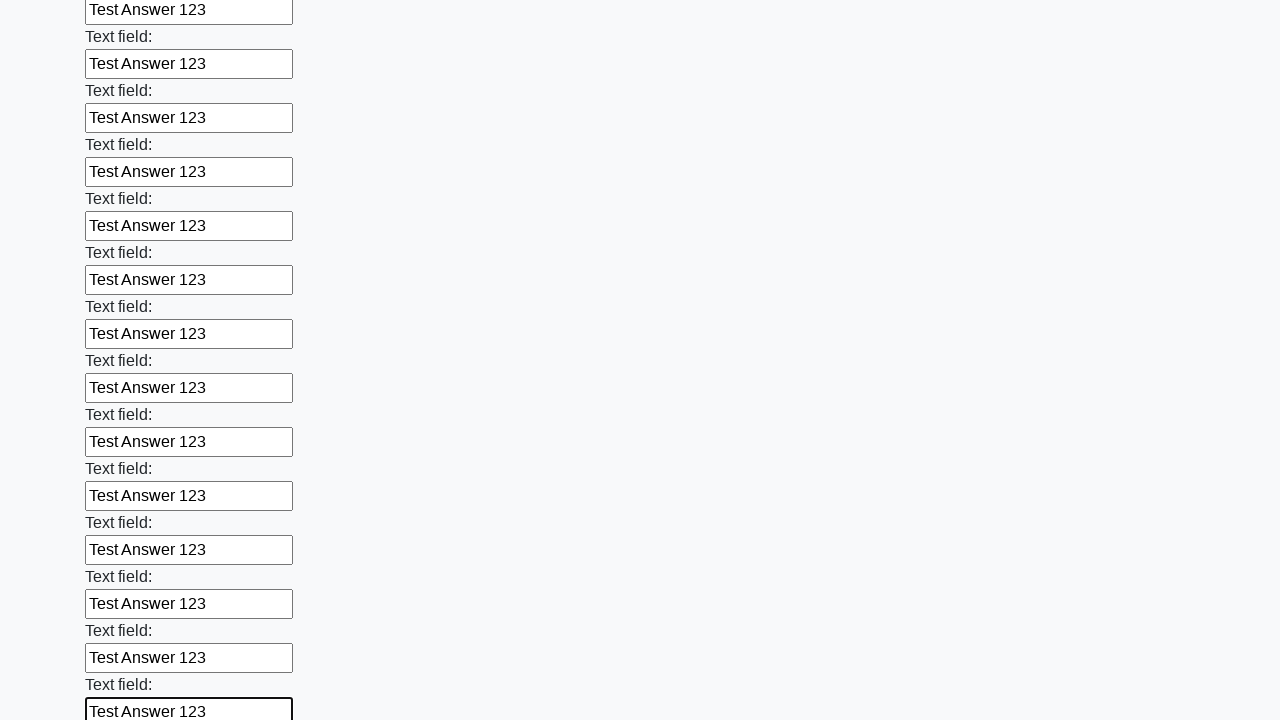

Filled input field with 'Test Answer 123' on input >> nth=55
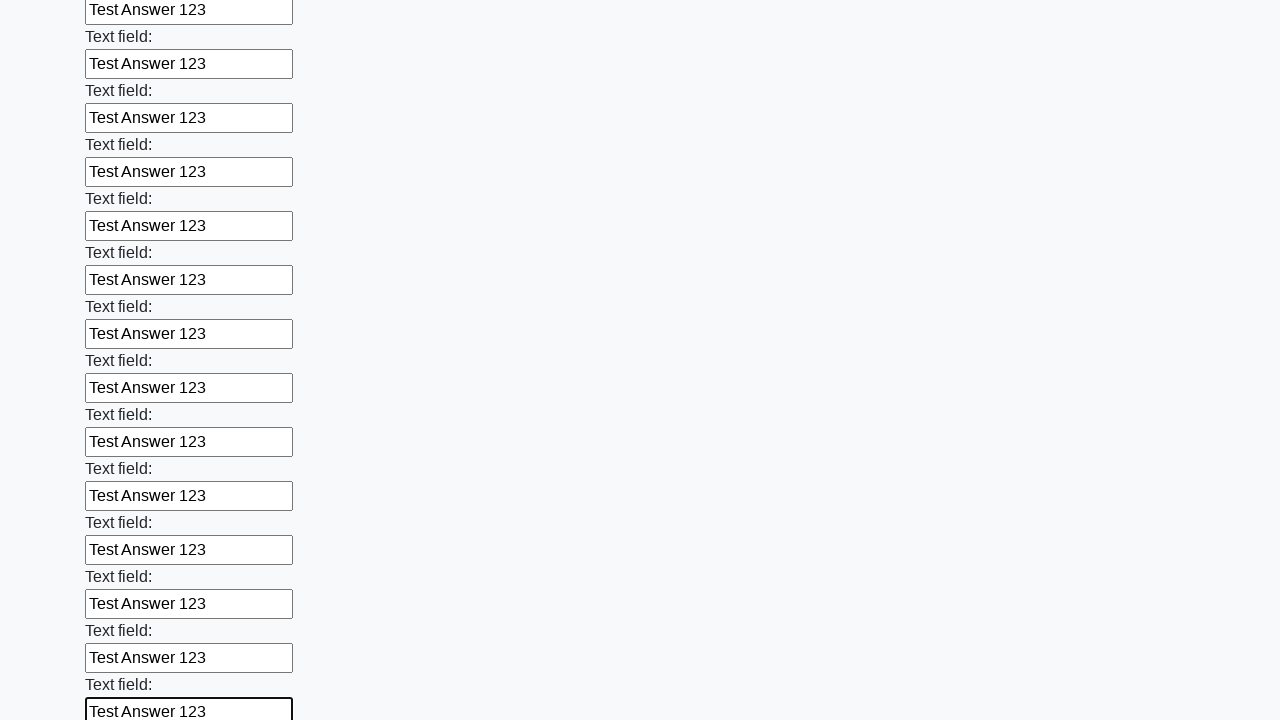

Filled input field with 'Test Answer 123' on input >> nth=56
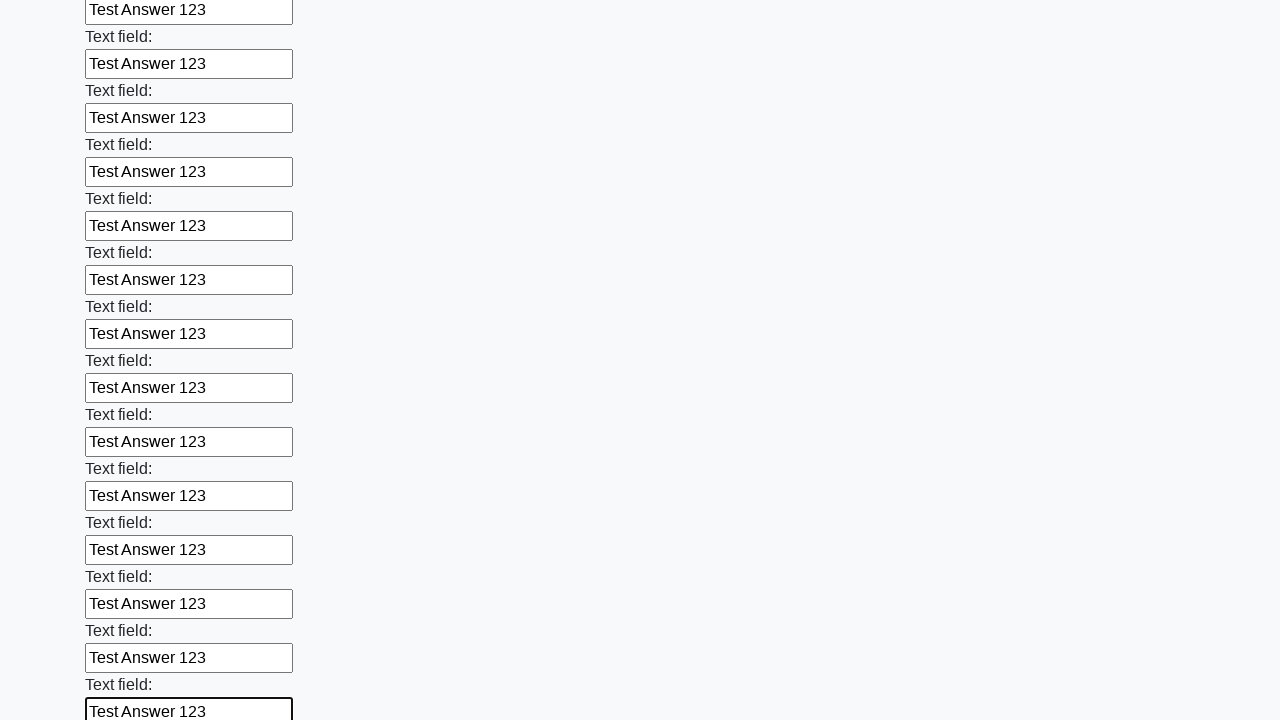

Filled input field with 'Test Answer 123' on input >> nth=57
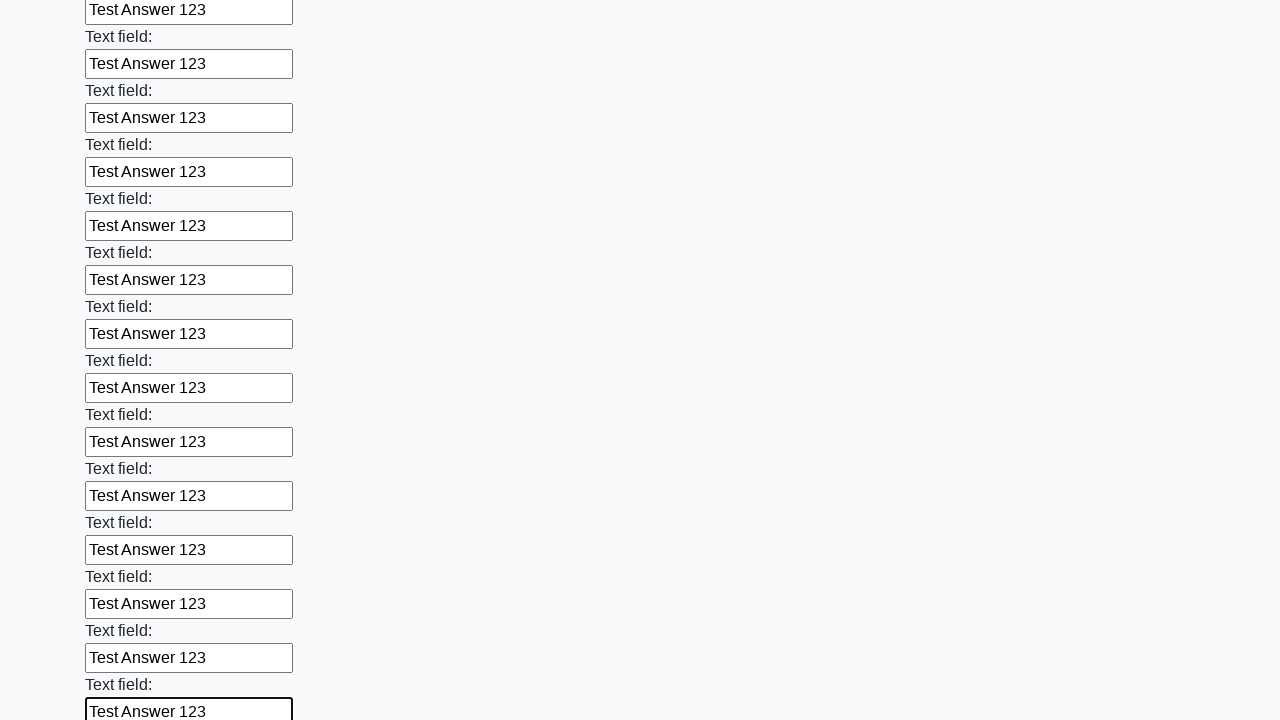

Filled input field with 'Test Answer 123' on input >> nth=58
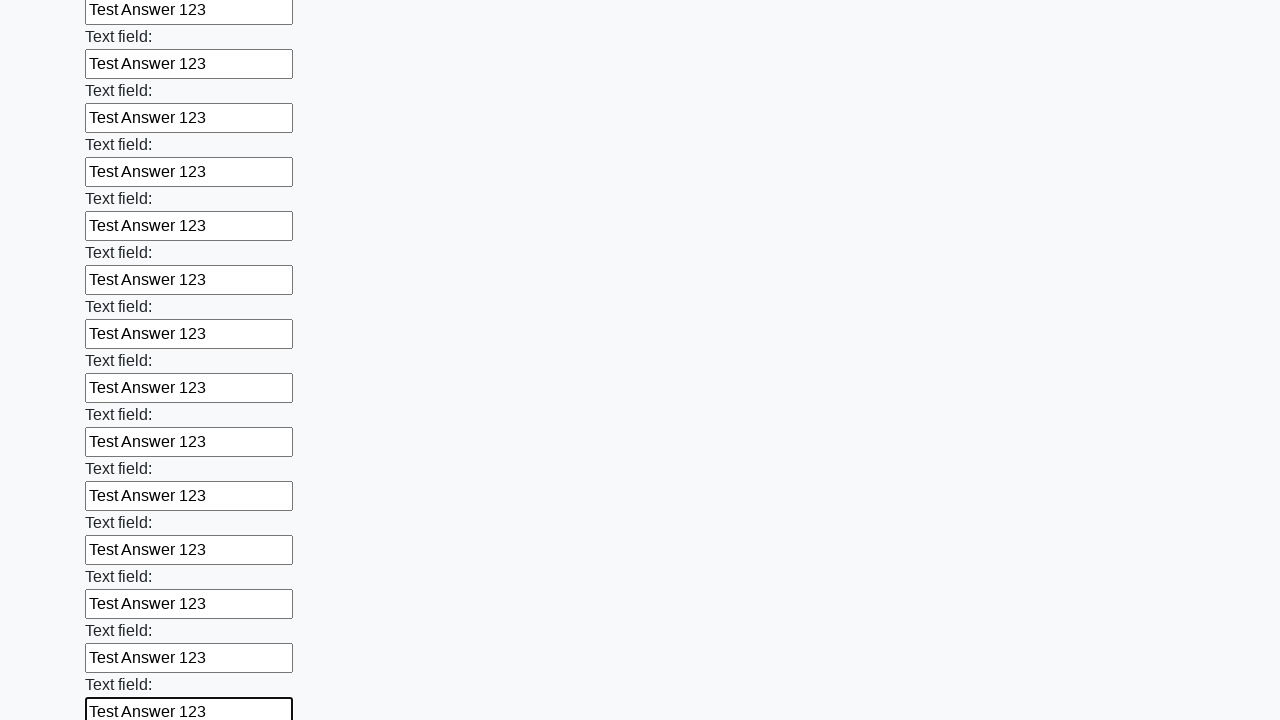

Filled input field with 'Test Answer 123' on input >> nth=59
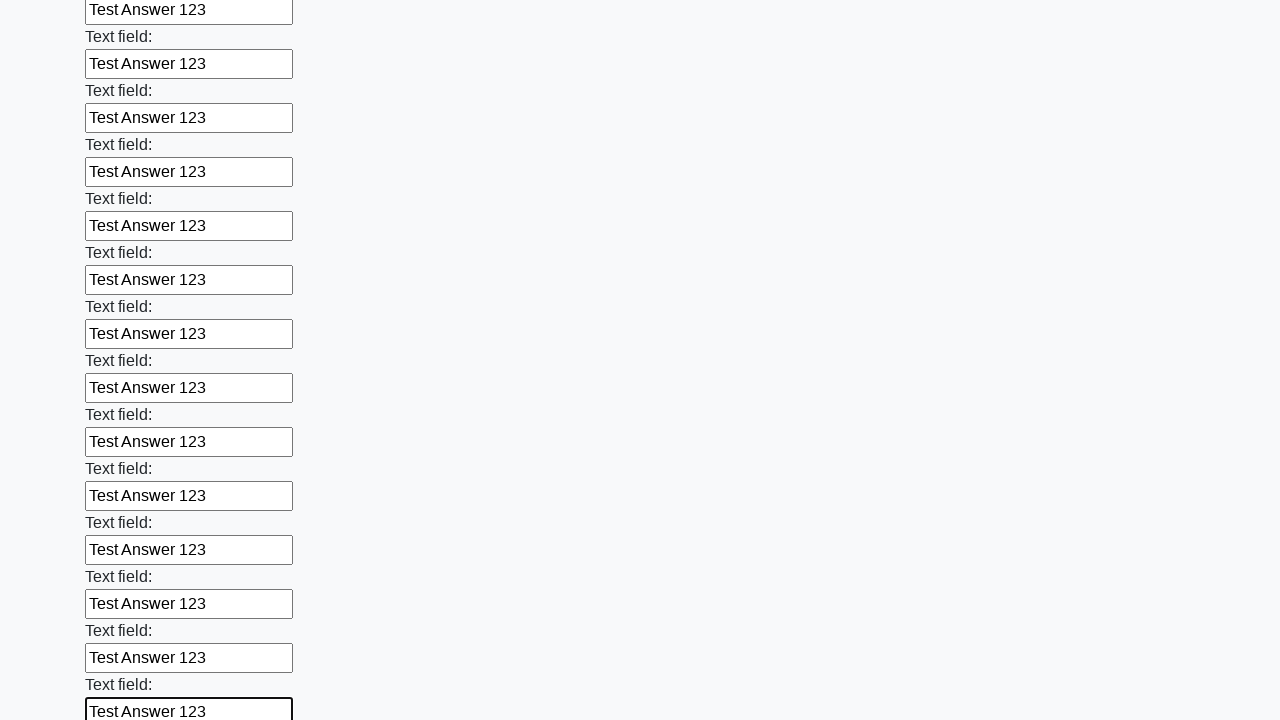

Filled input field with 'Test Answer 123' on input >> nth=60
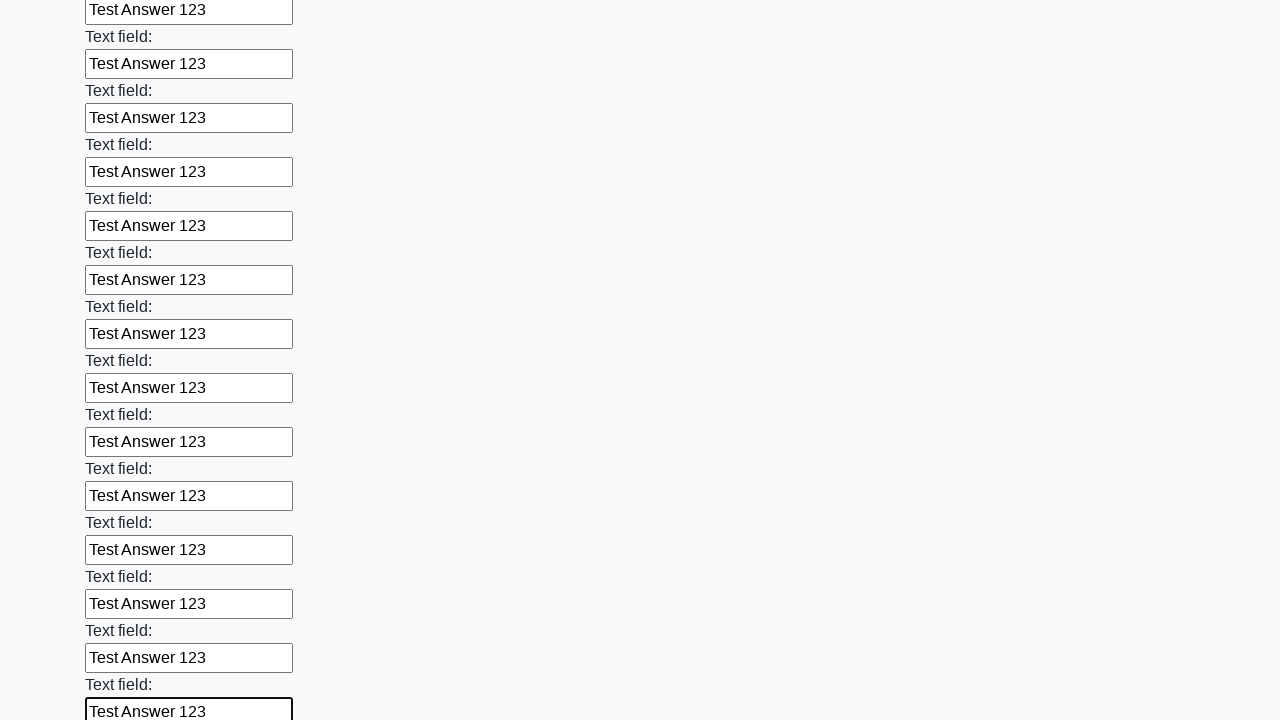

Filled input field with 'Test Answer 123' on input >> nth=61
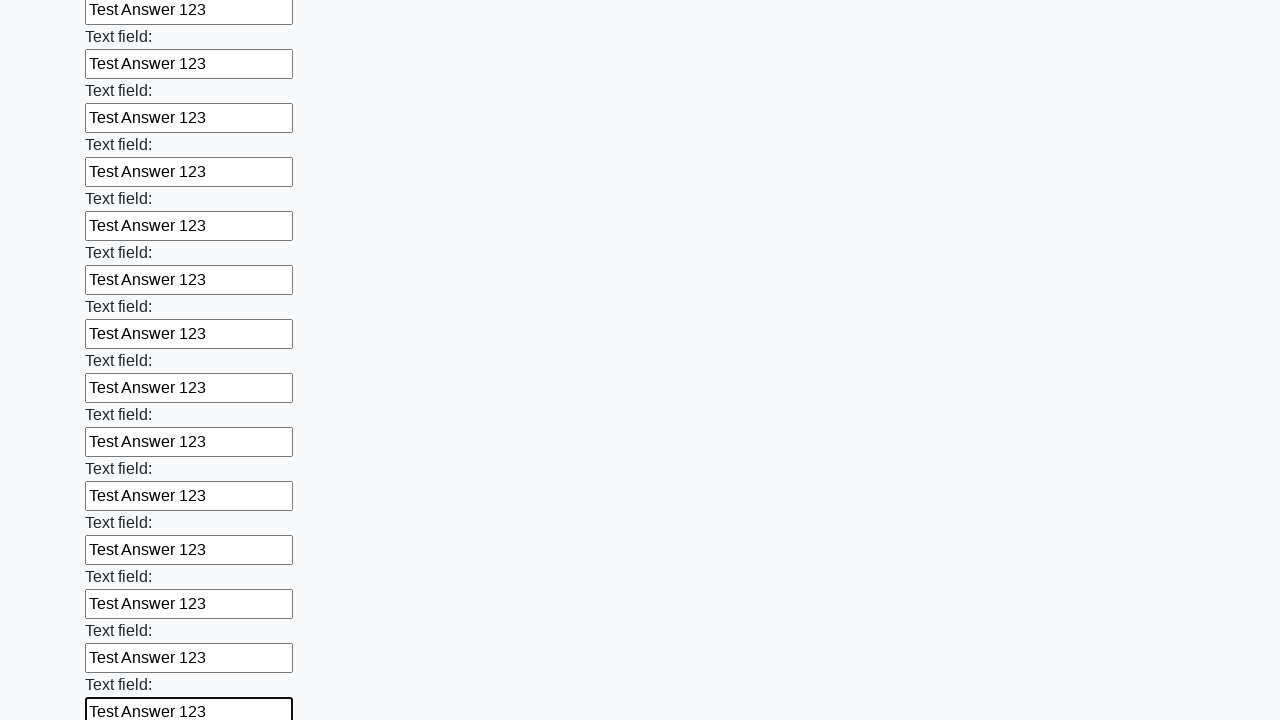

Filled input field with 'Test Answer 123' on input >> nth=62
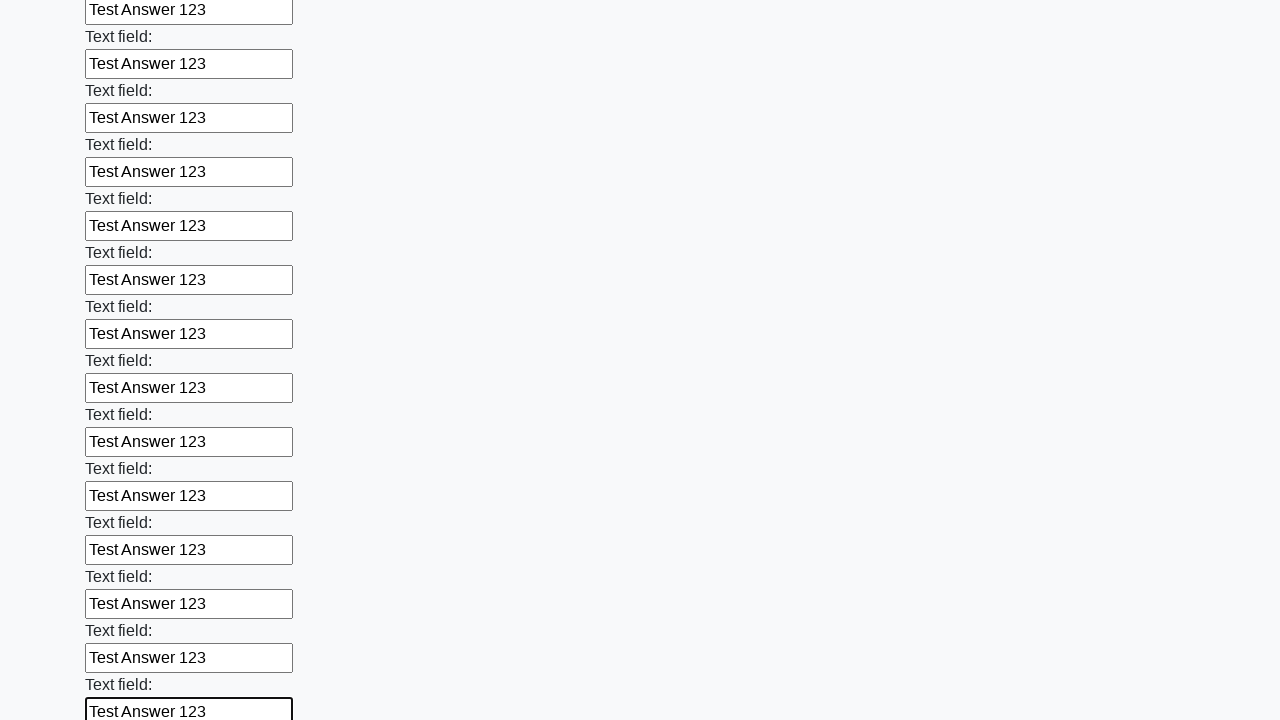

Filled input field with 'Test Answer 123' on input >> nth=63
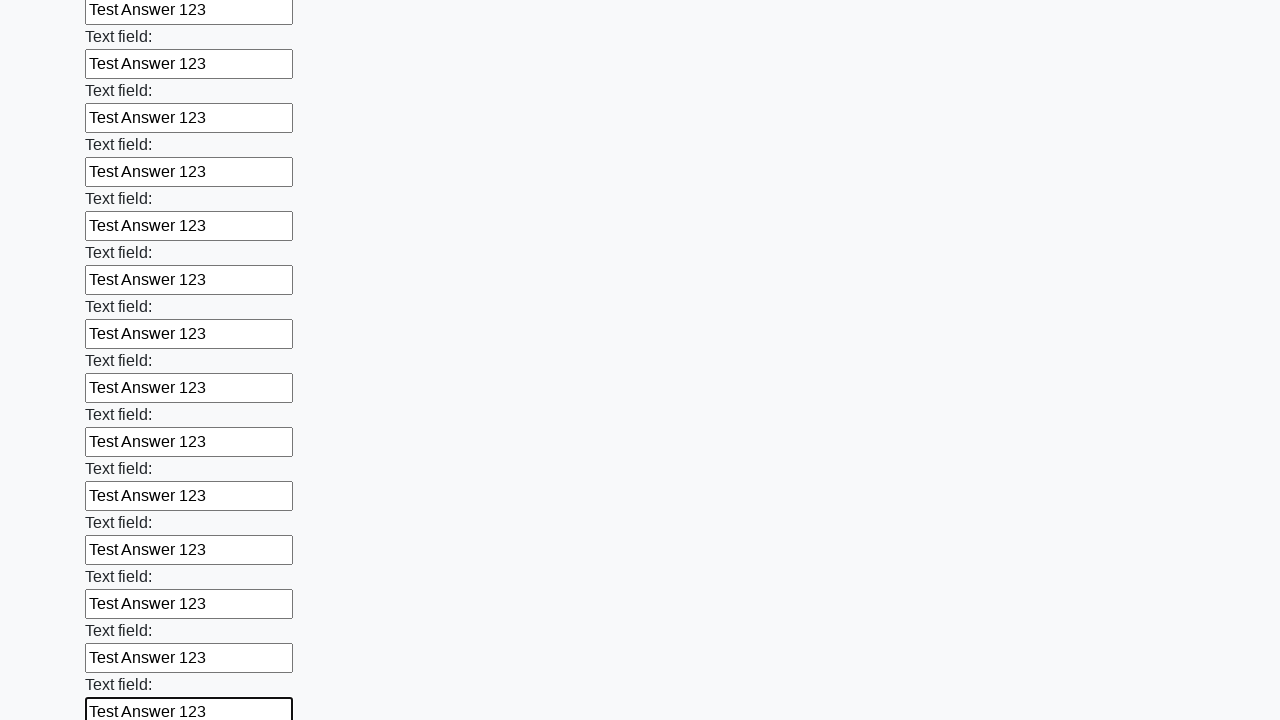

Filled input field with 'Test Answer 123' on input >> nth=64
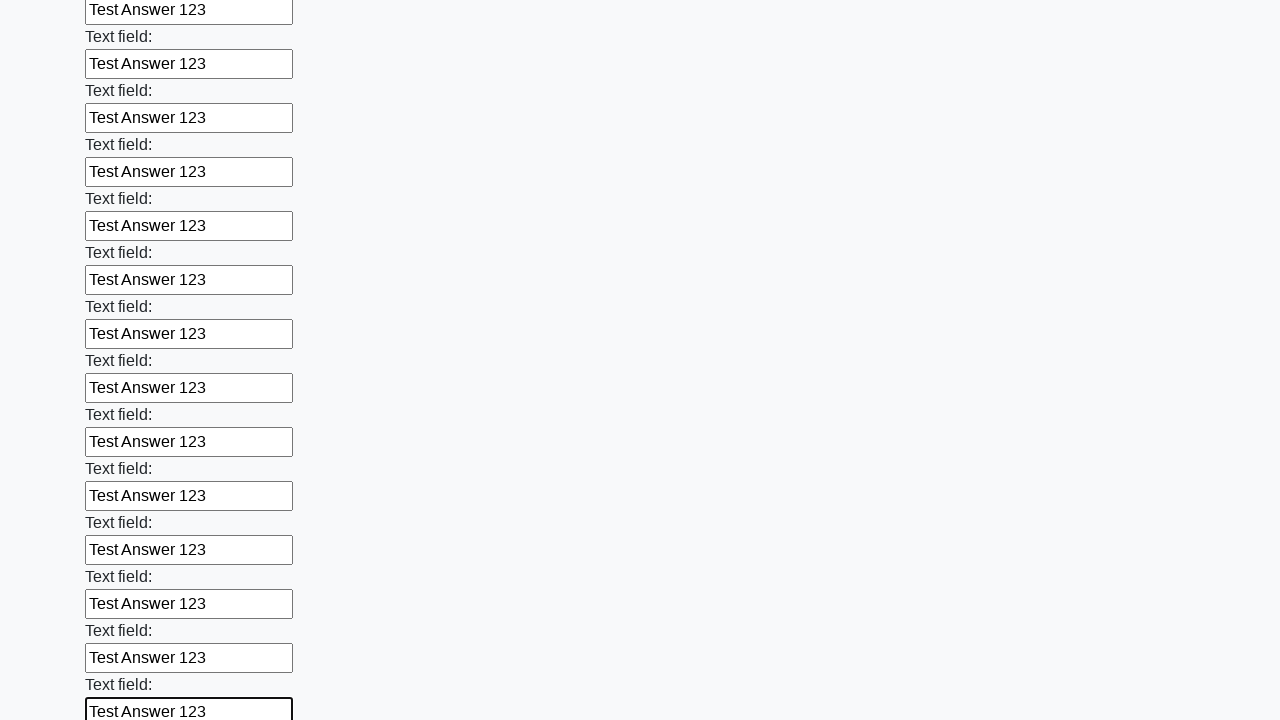

Filled input field with 'Test Answer 123' on input >> nth=65
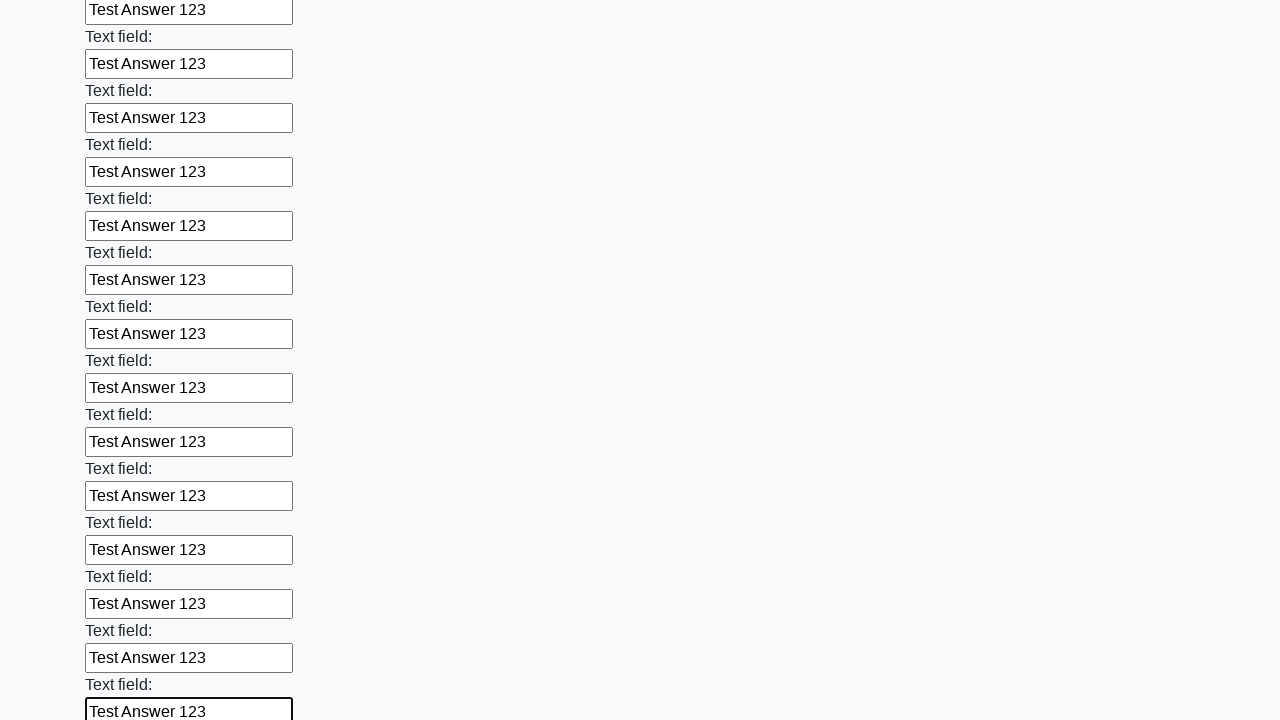

Filled input field with 'Test Answer 123' on input >> nth=66
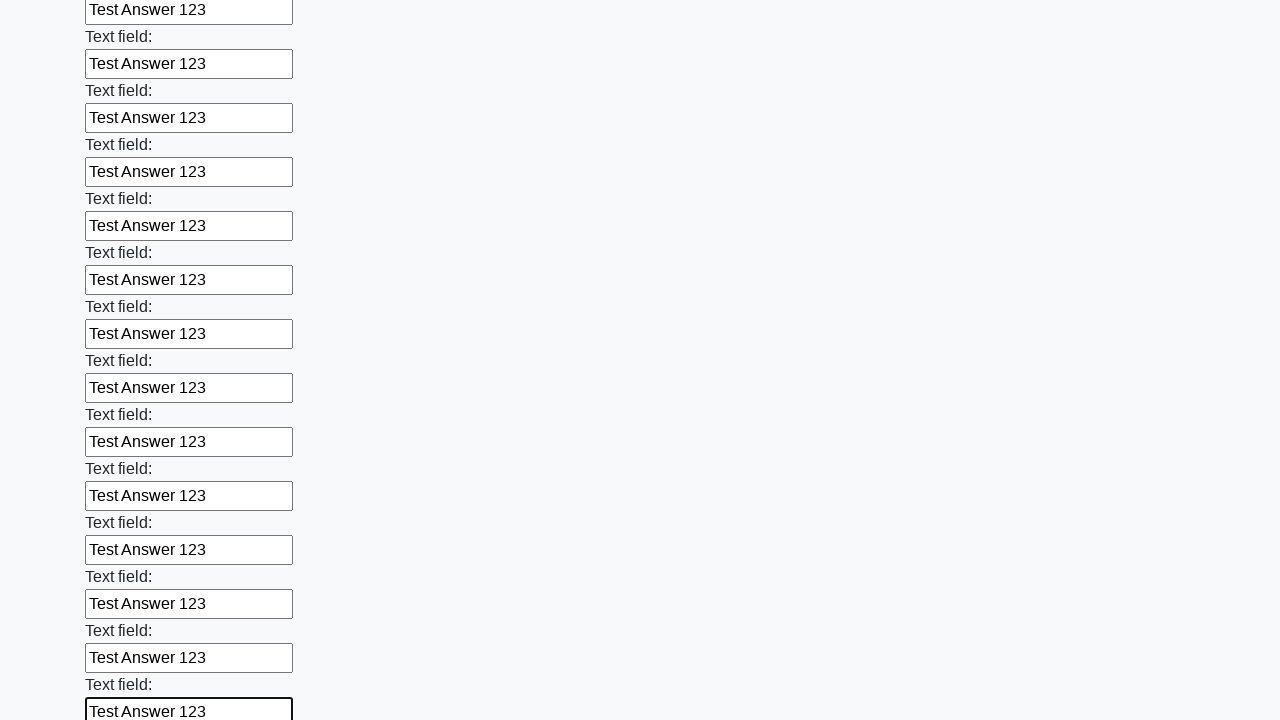

Filled input field with 'Test Answer 123' on input >> nth=67
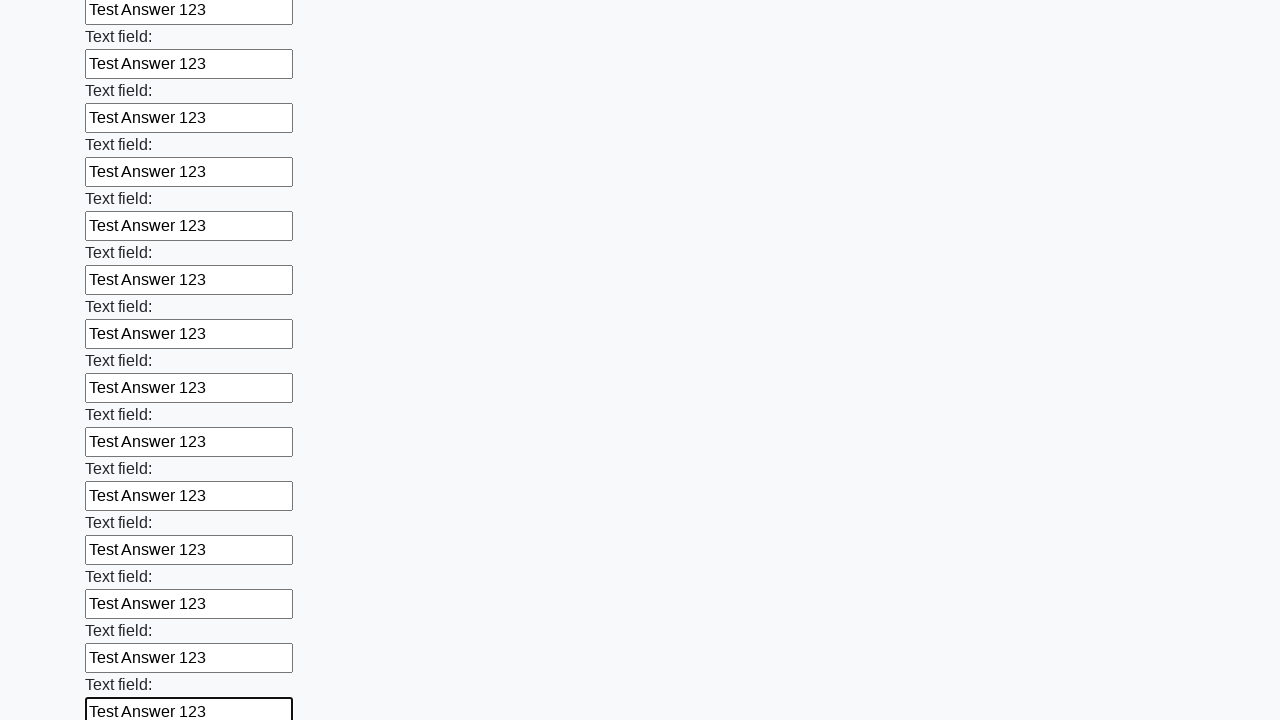

Filled input field with 'Test Answer 123' on input >> nth=68
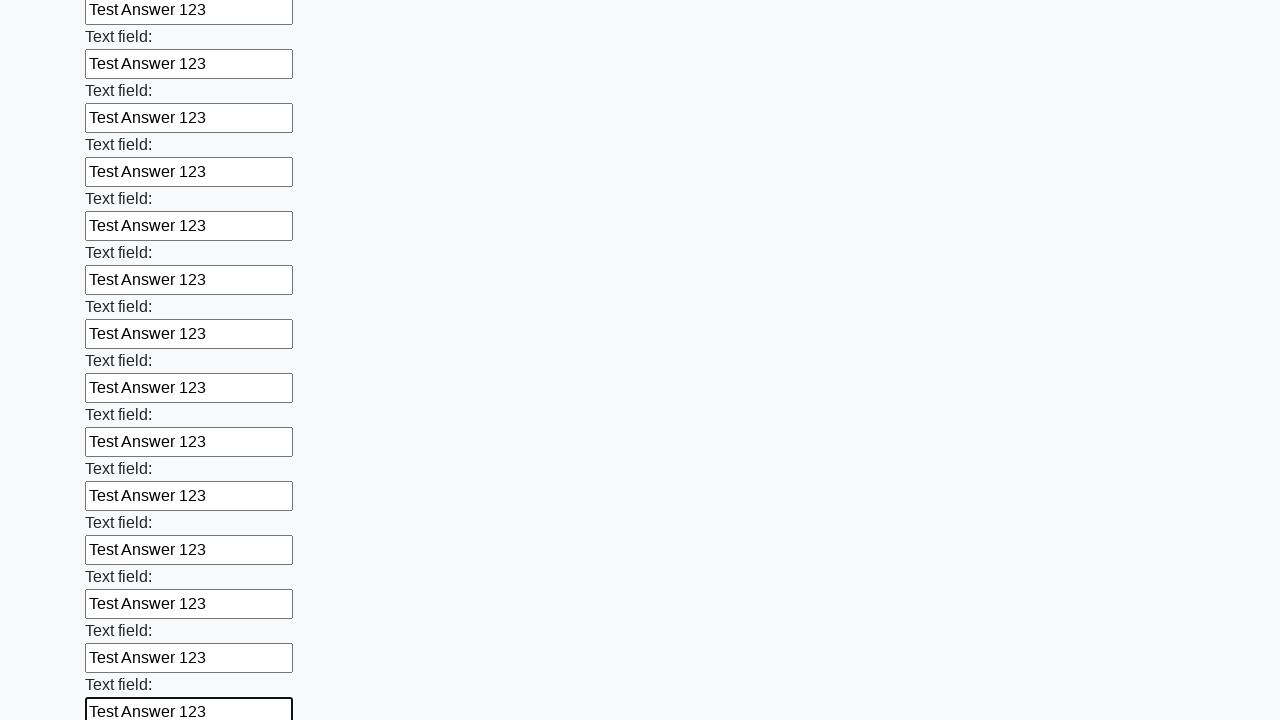

Filled input field with 'Test Answer 123' on input >> nth=69
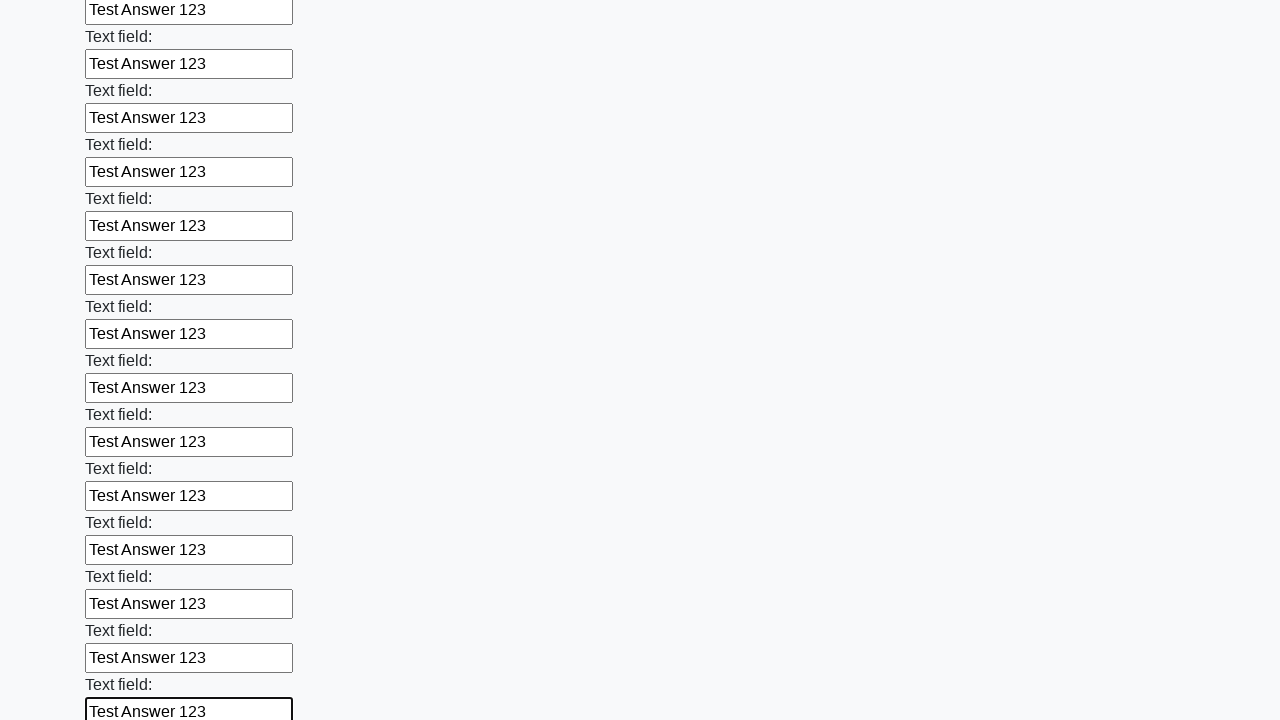

Filled input field with 'Test Answer 123' on input >> nth=70
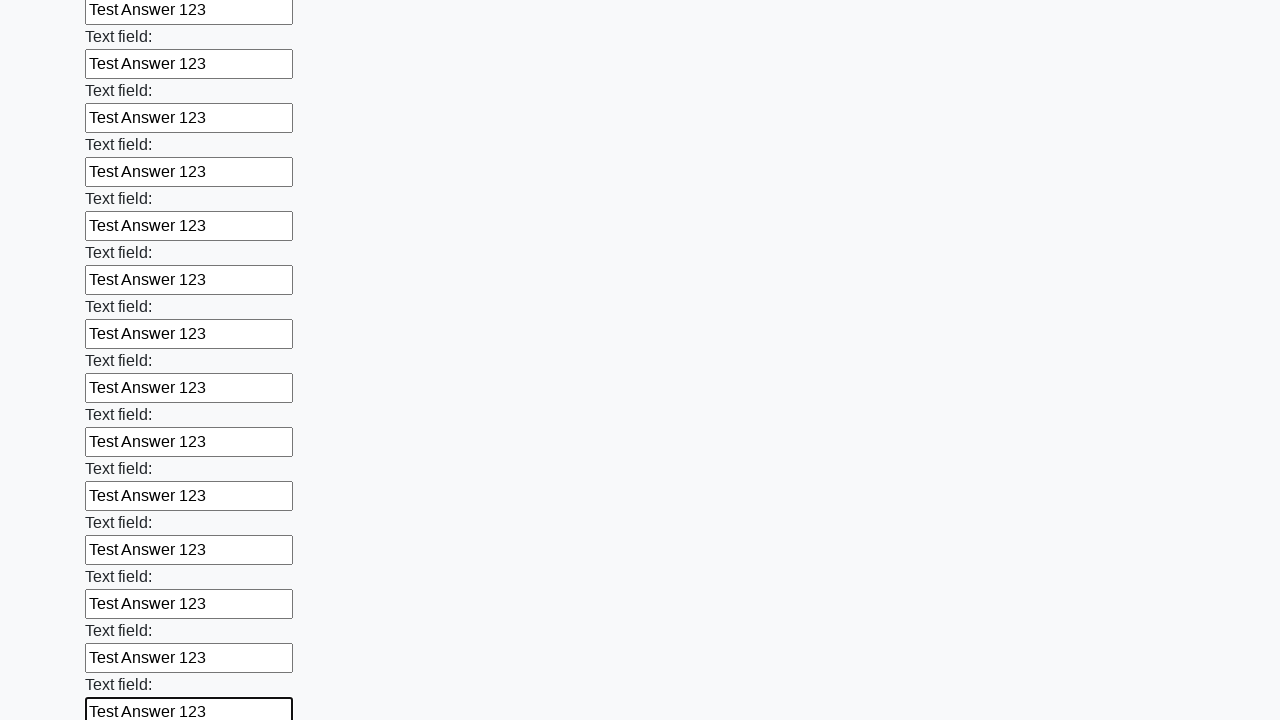

Filled input field with 'Test Answer 123' on input >> nth=71
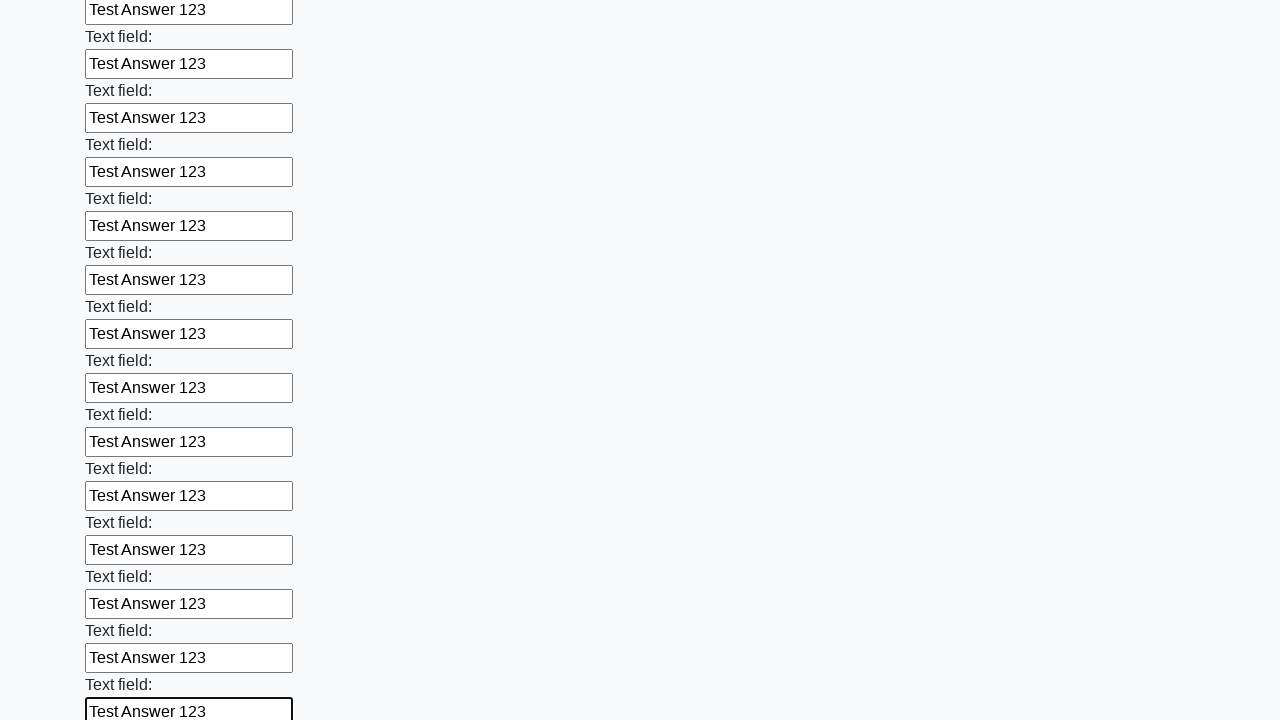

Filled input field with 'Test Answer 123' on input >> nth=72
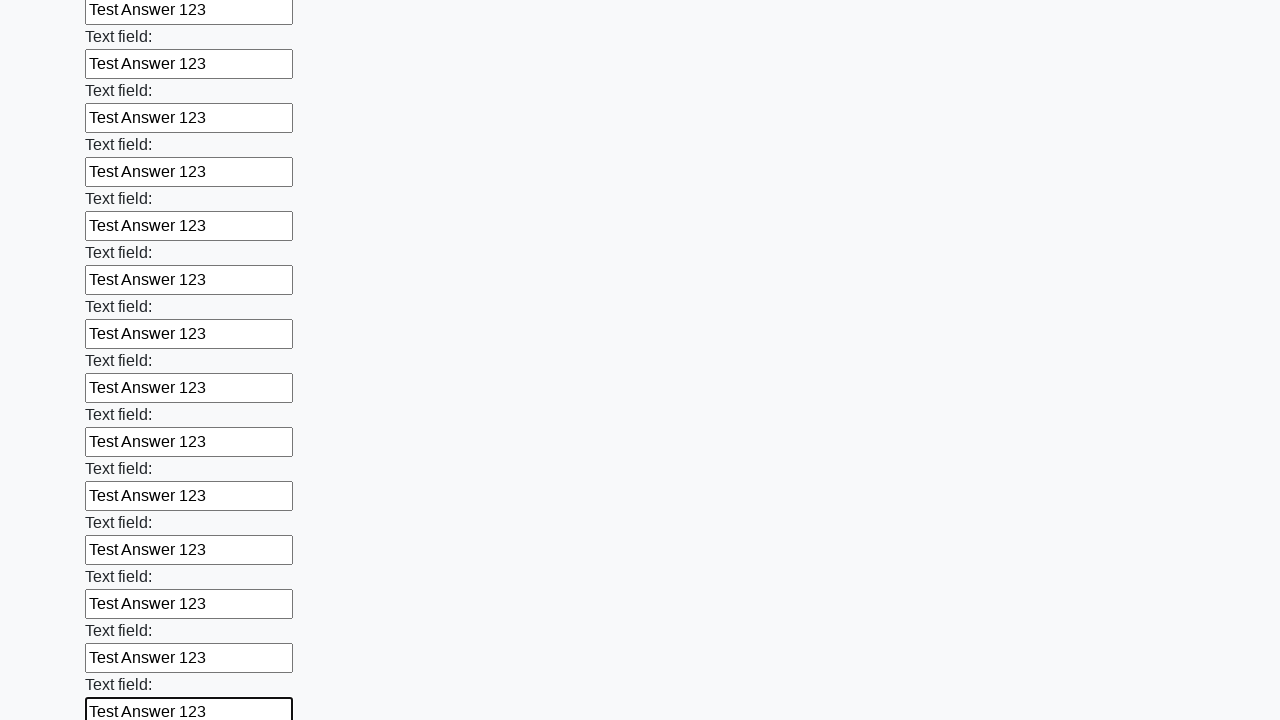

Filled input field with 'Test Answer 123' on input >> nth=73
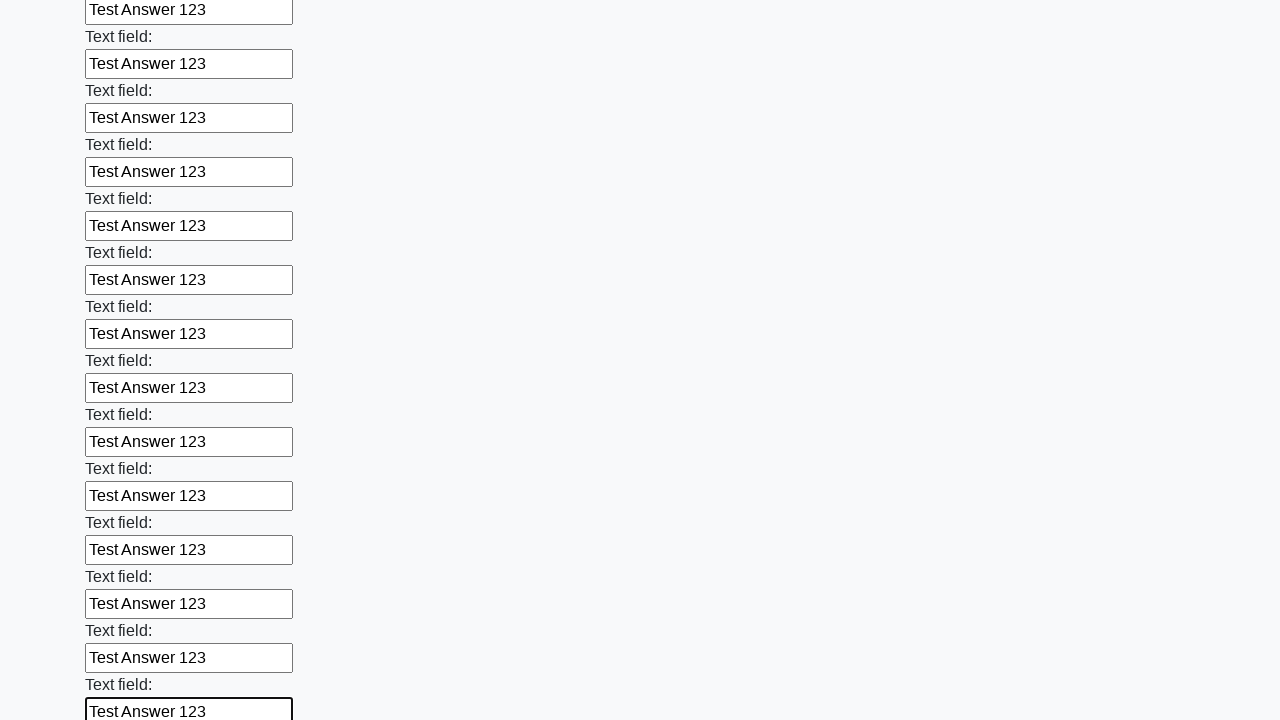

Filled input field with 'Test Answer 123' on input >> nth=74
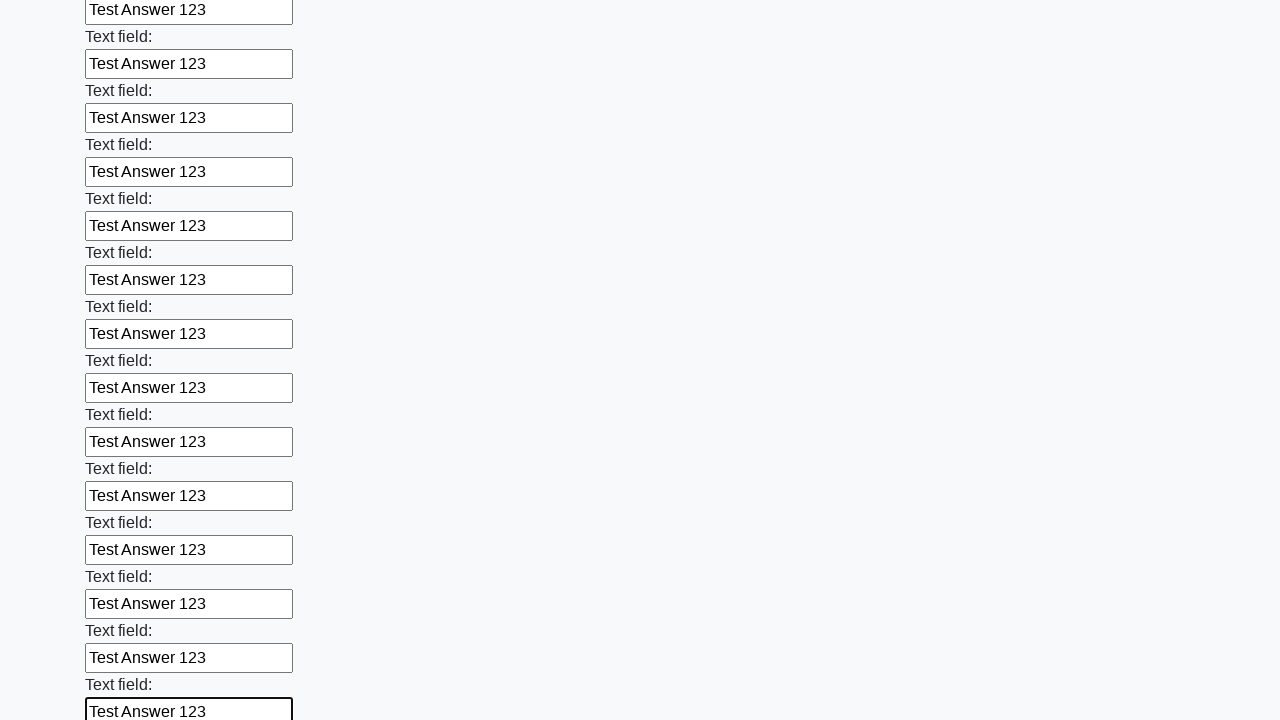

Filled input field with 'Test Answer 123' on input >> nth=75
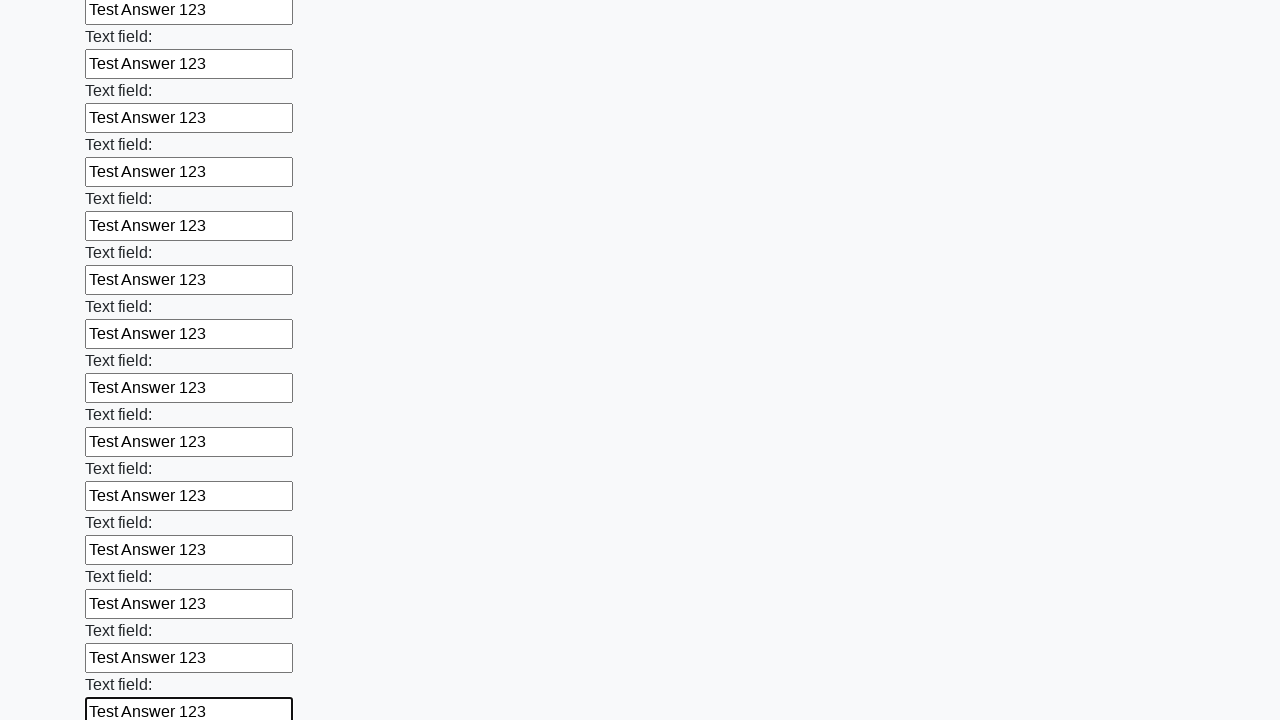

Filled input field with 'Test Answer 123' on input >> nth=76
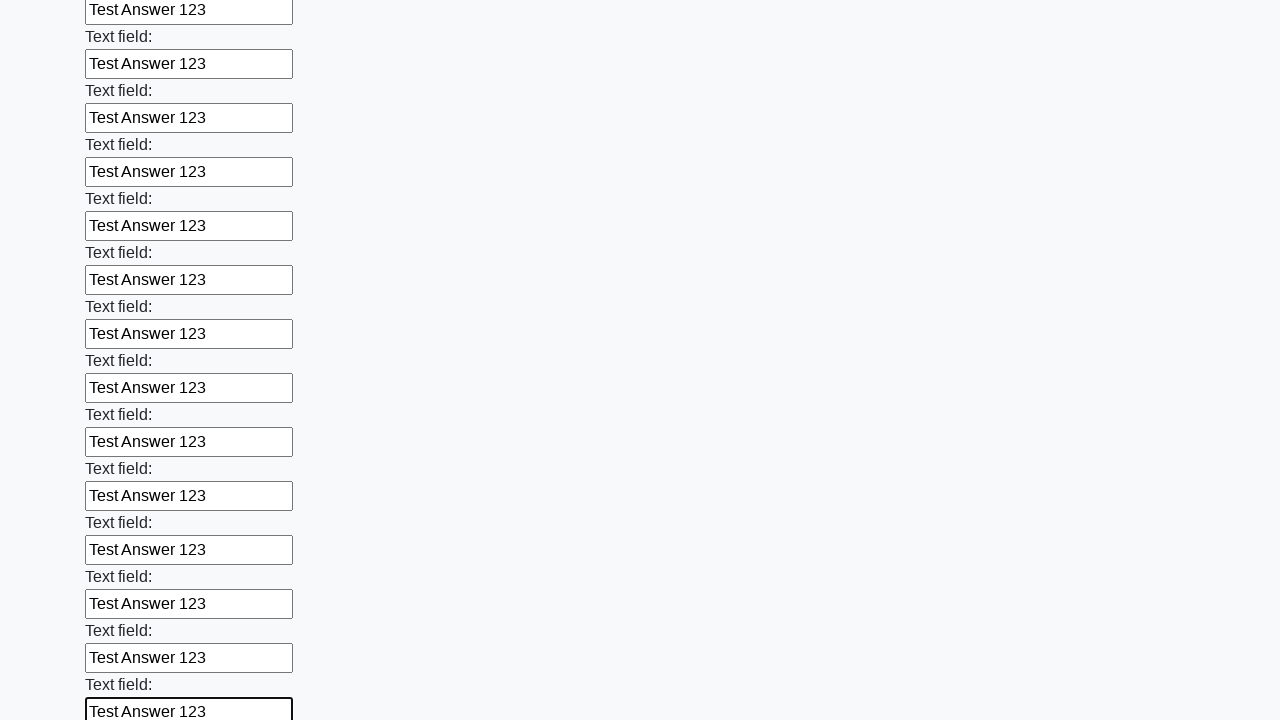

Filled input field with 'Test Answer 123' on input >> nth=77
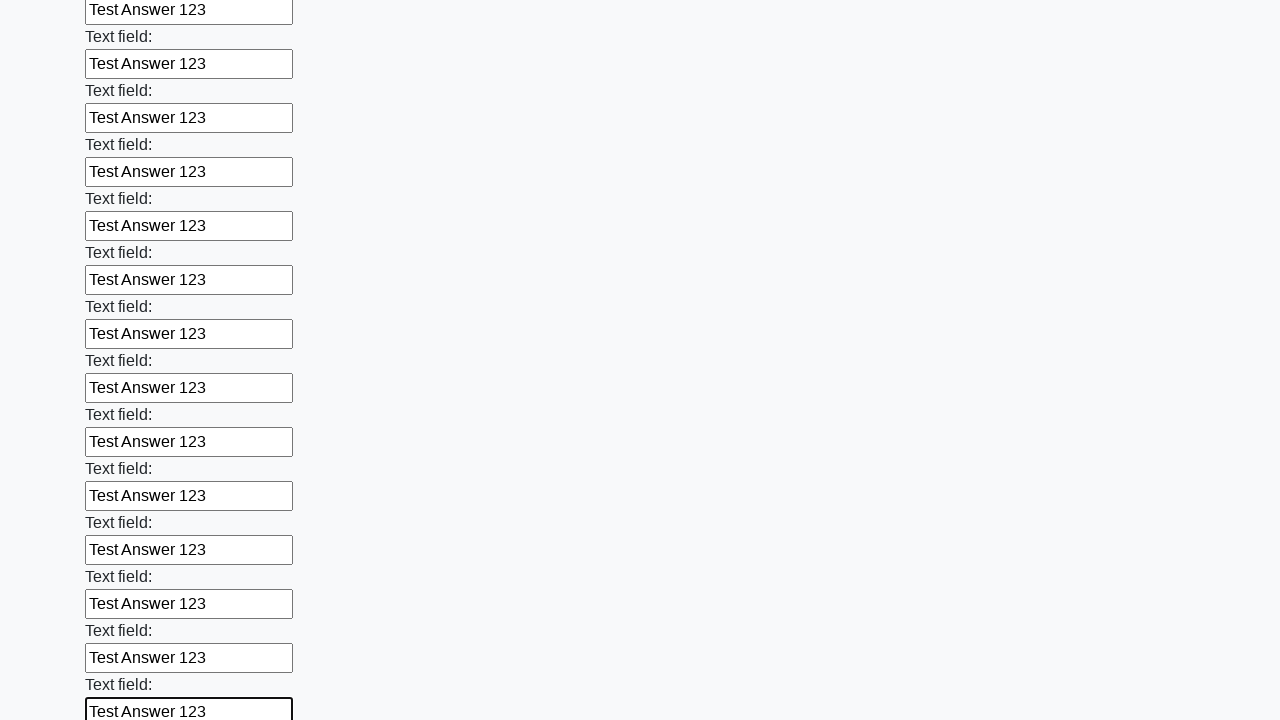

Filled input field with 'Test Answer 123' on input >> nth=78
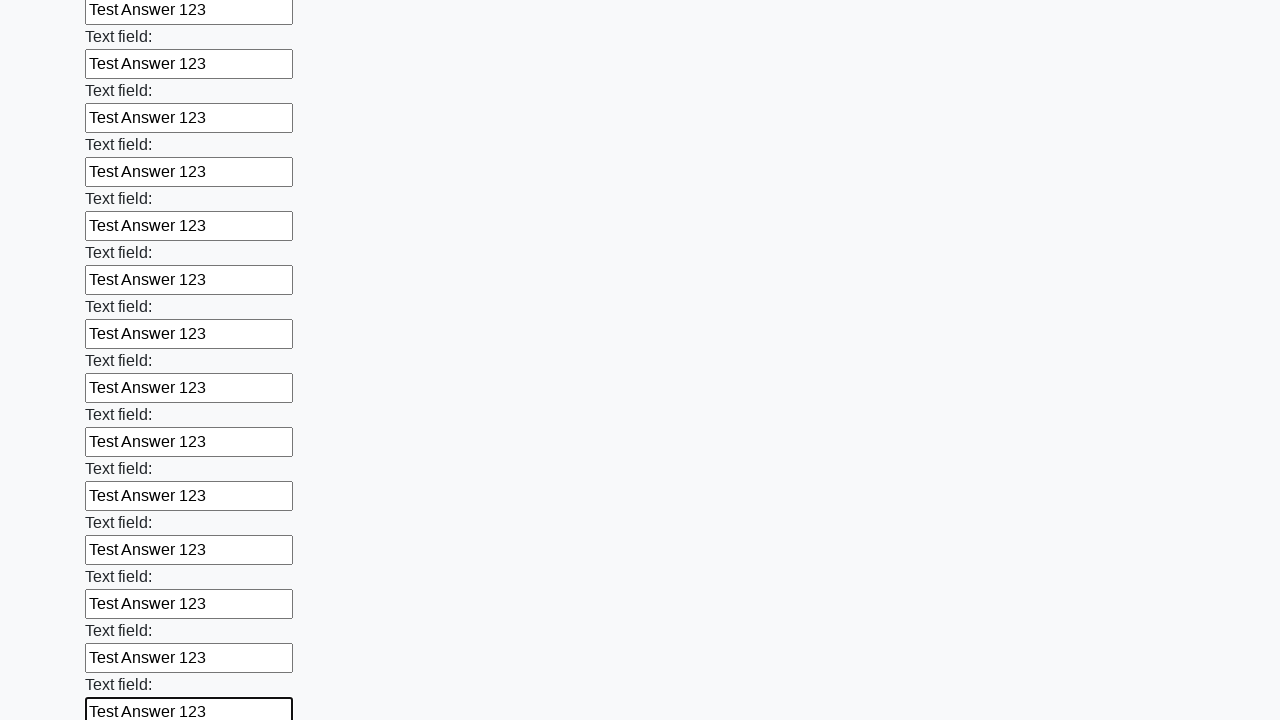

Filled input field with 'Test Answer 123' on input >> nth=79
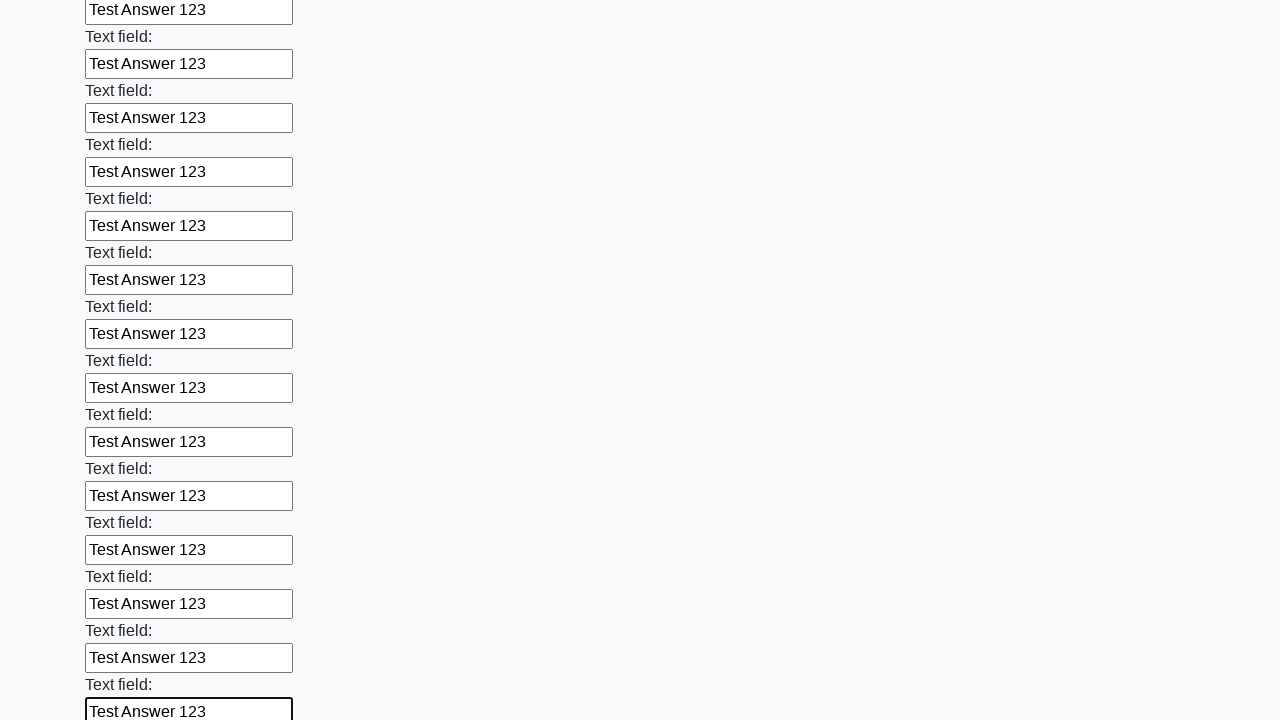

Filled input field with 'Test Answer 123' on input >> nth=80
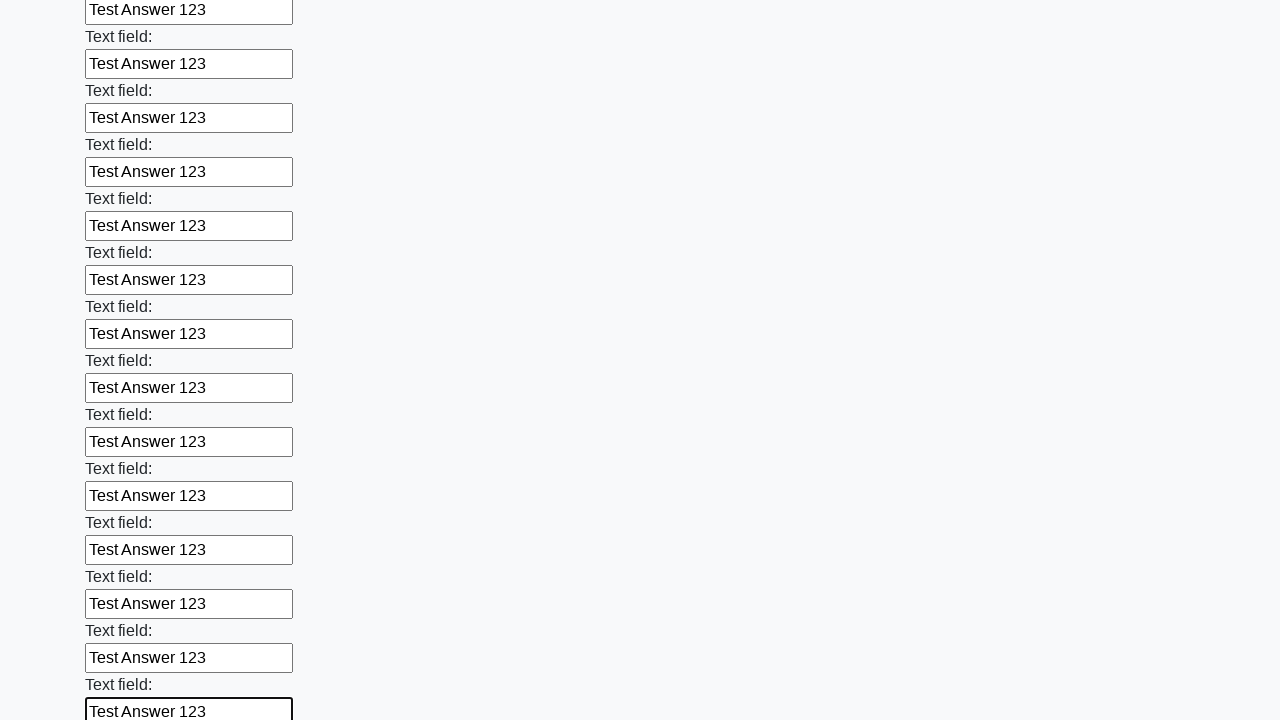

Filled input field with 'Test Answer 123' on input >> nth=81
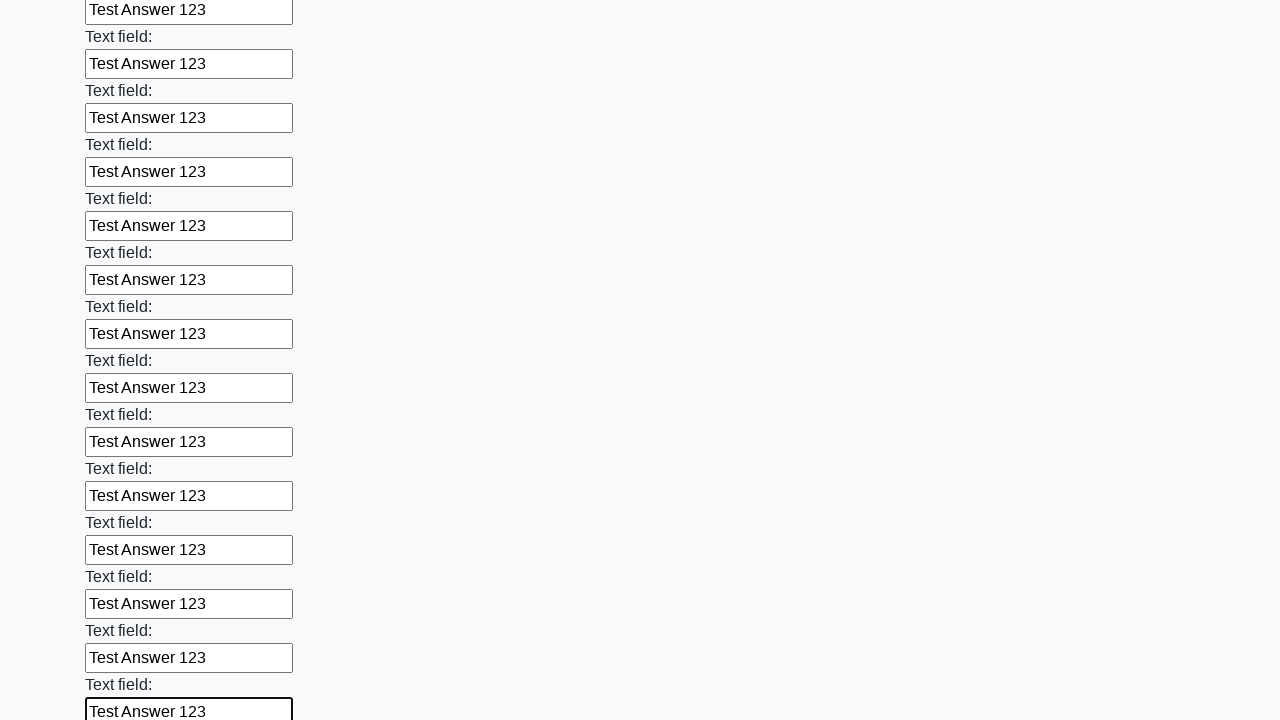

Filled input field with 'Test Answer 123' on input >> nth=82
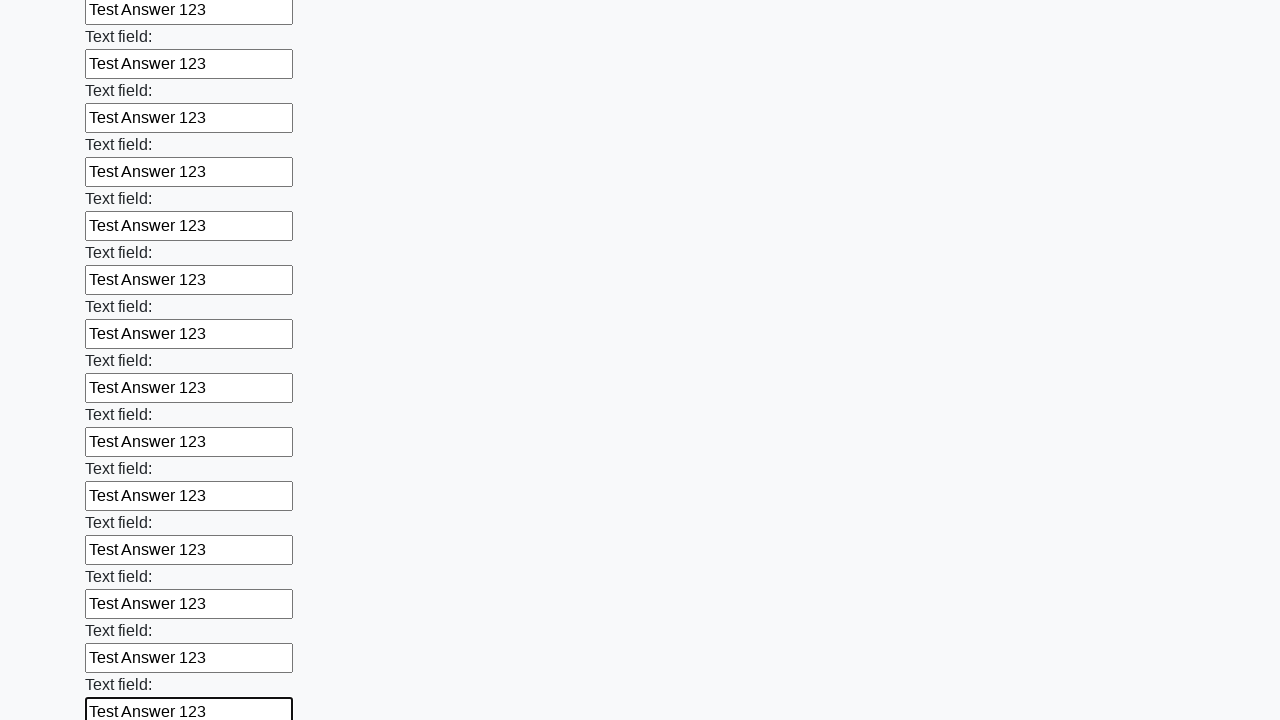

Filled input field with 'Test Answer 123' on input >> nth=83
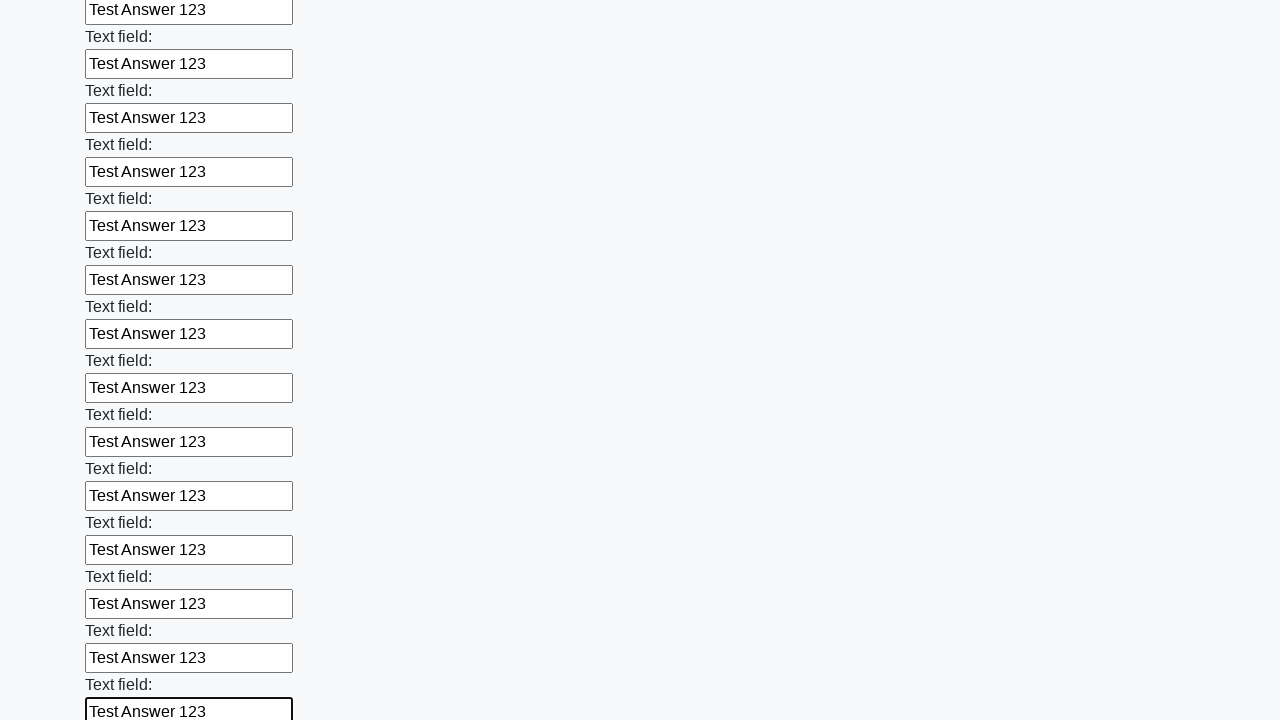

Filled input field with 'Test Answer 123' on input >> nth=84
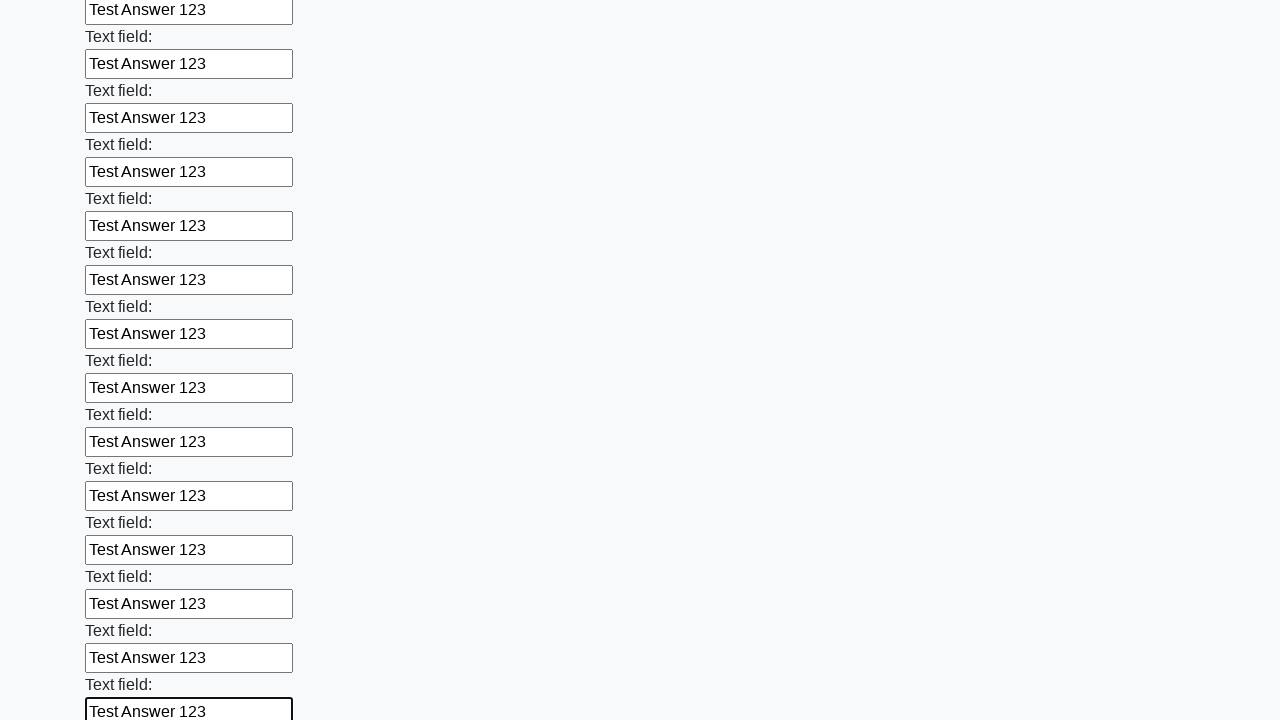

Filled input field with 'Test Answer 123' on input >> nth=85
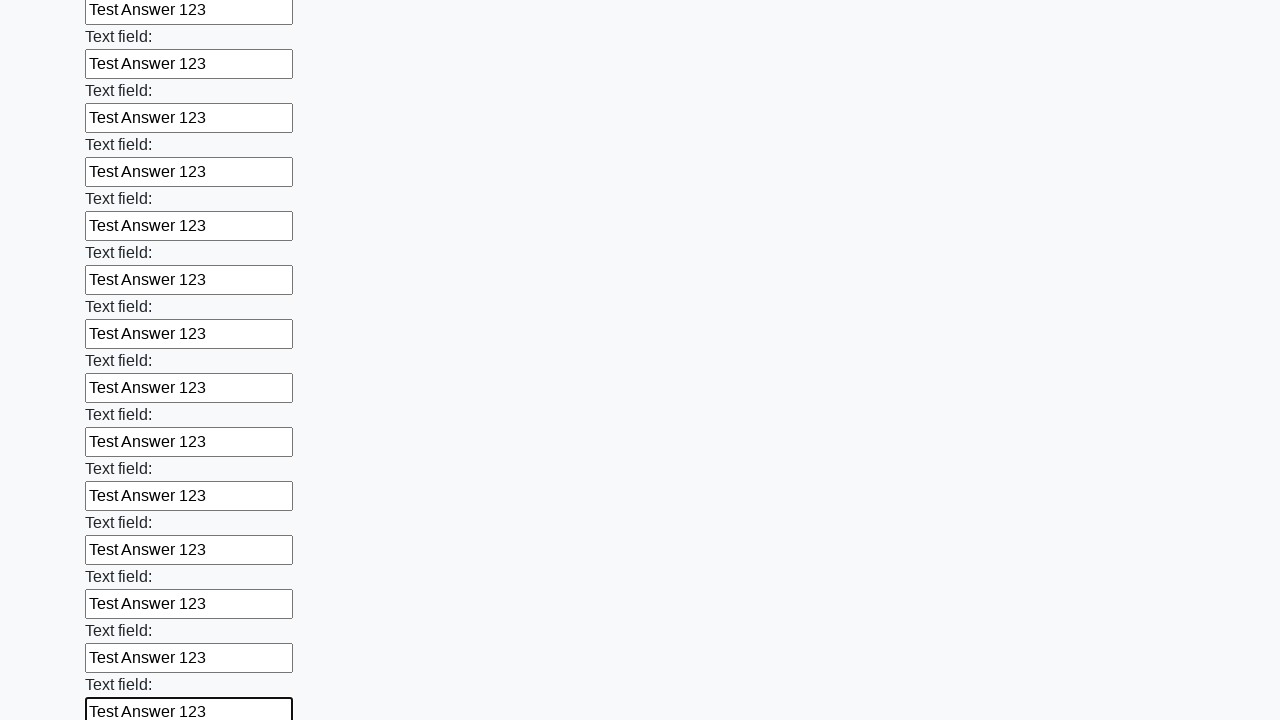

Filled input field with 'Test Answer 123' on input >> nth=86
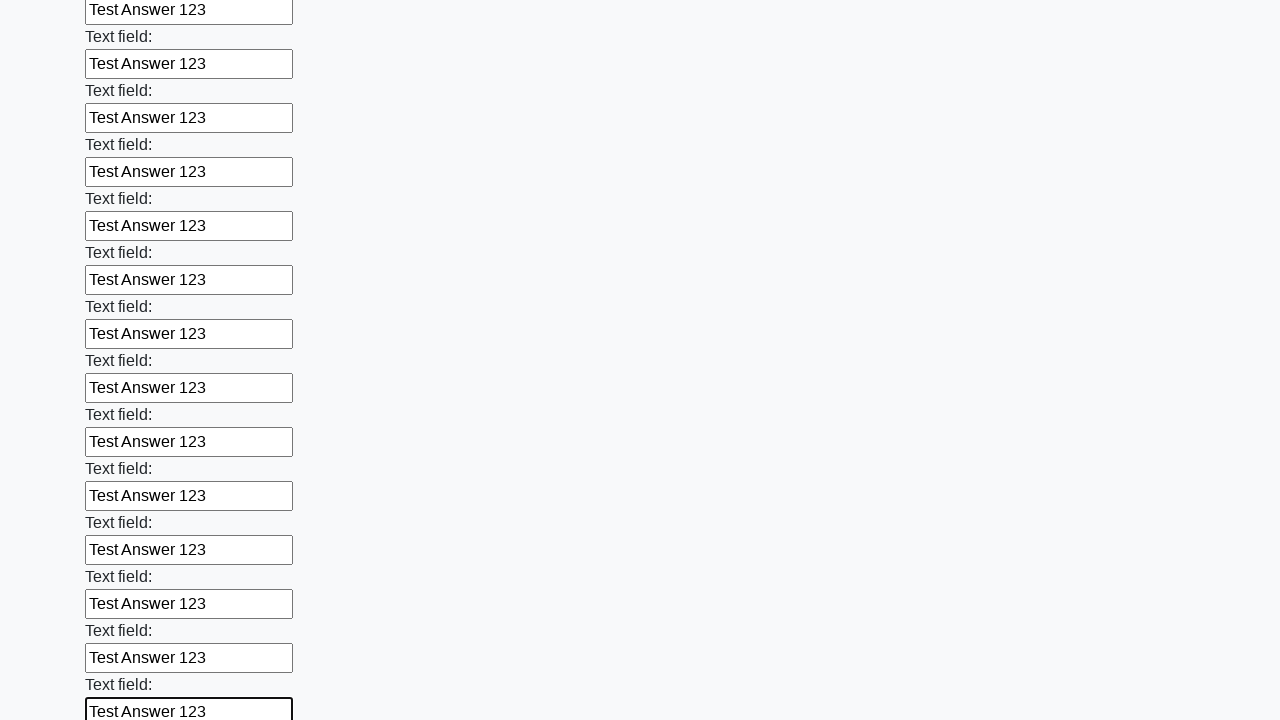

Filled input field with 'Test Answer 123' on input >> nth=87
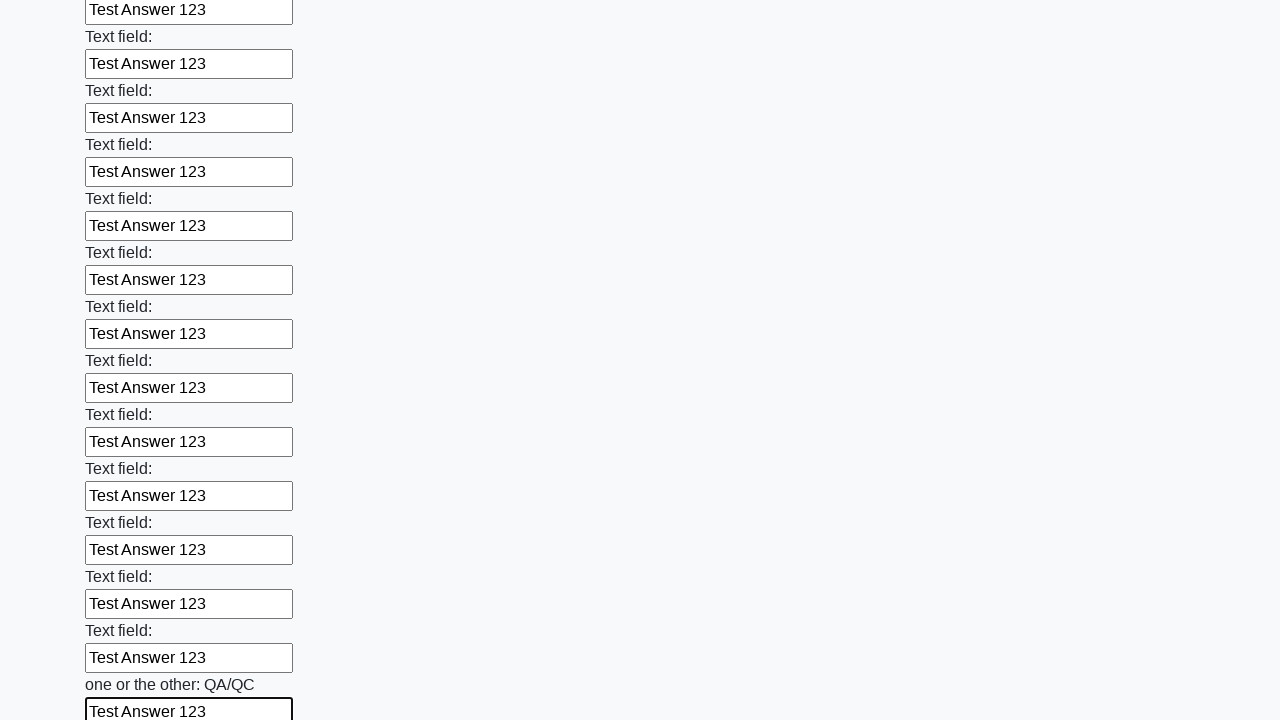

Filled input field with 'Test Answer 123' on input >> nth=88
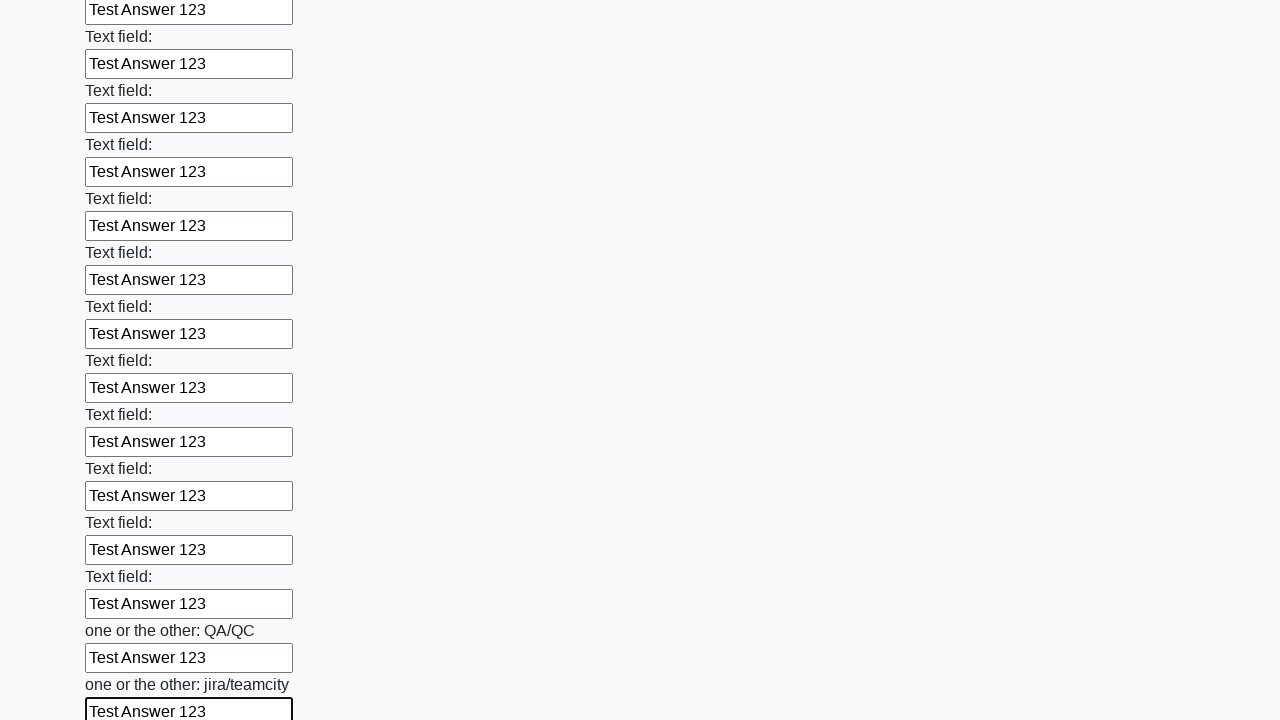

Filled input field with 'Test Answer 123' on input >> nth=89
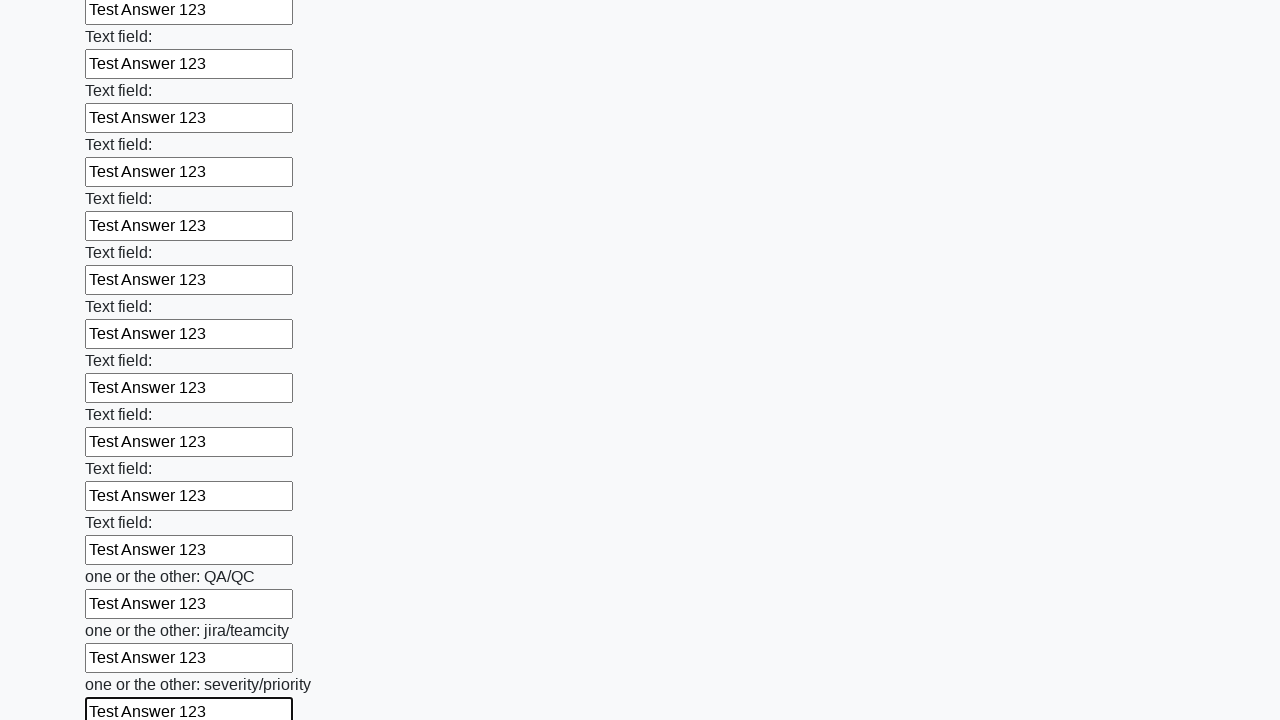

Filled input field with 'Test Answer 123' on input >> nth=90
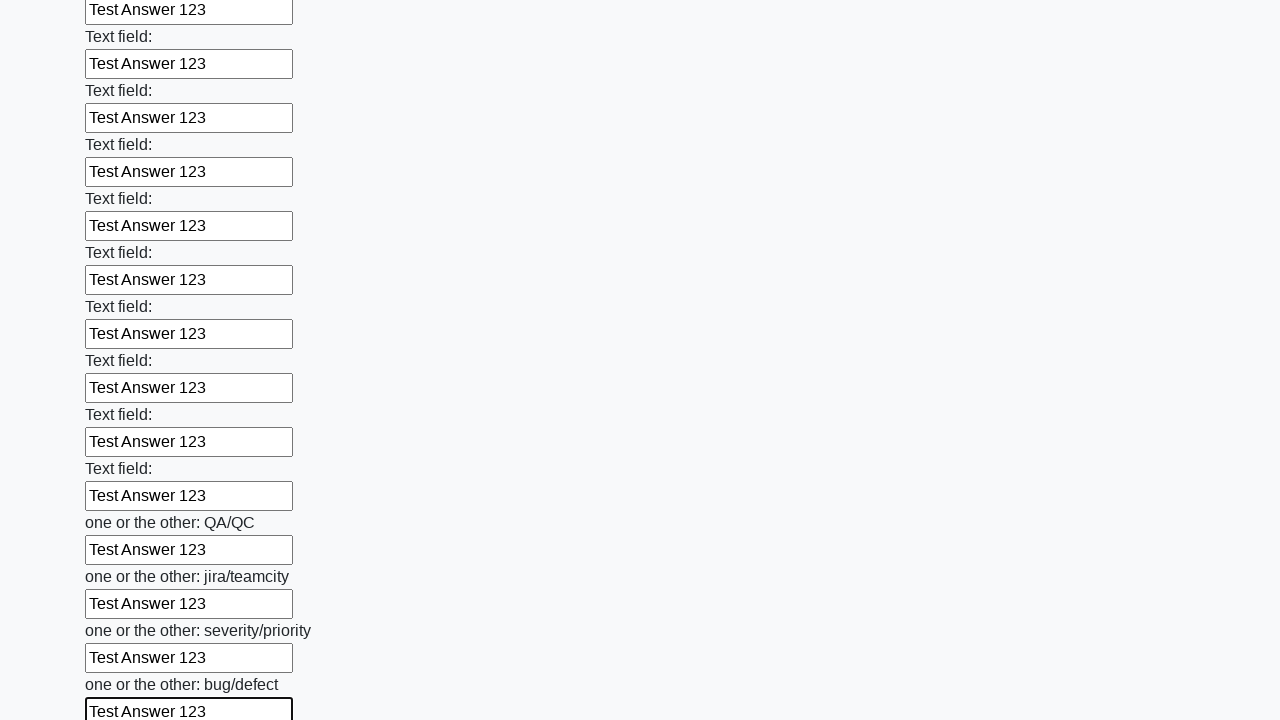

Filled input field with 'Test Answer 123' on input >> nth=91
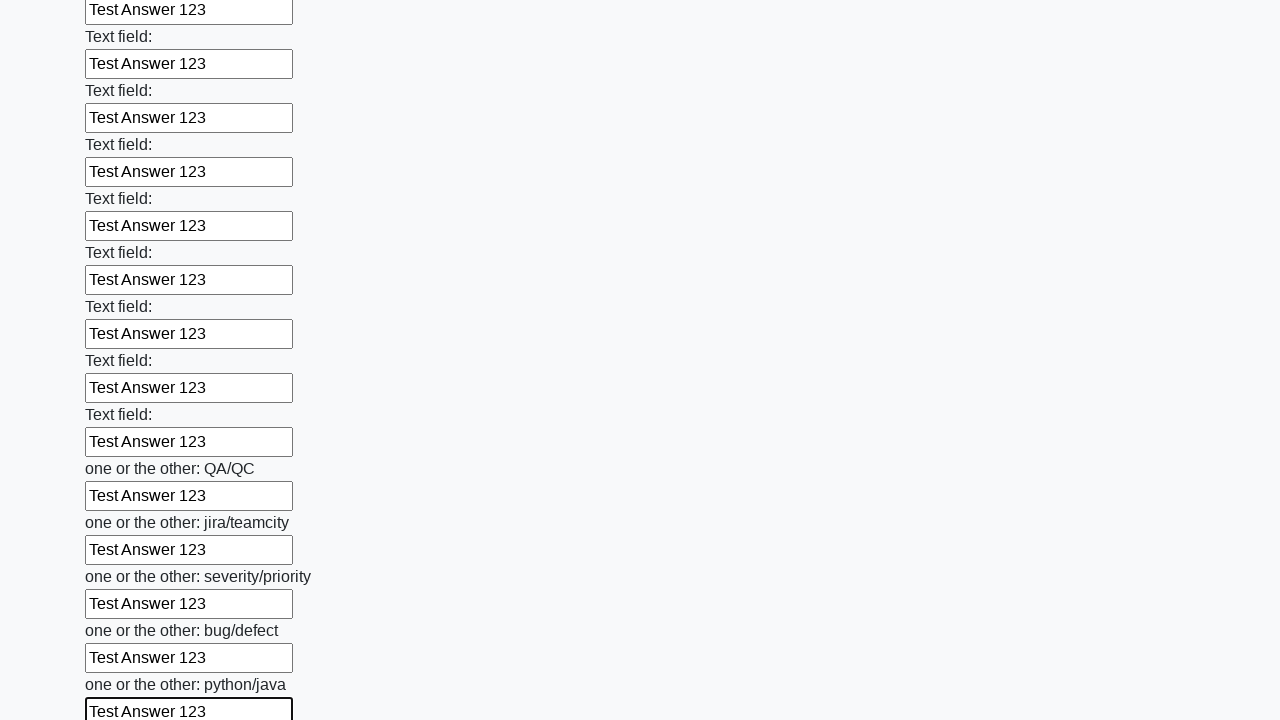

Filled input field with 'Test Answer 123' on input >> nth=92
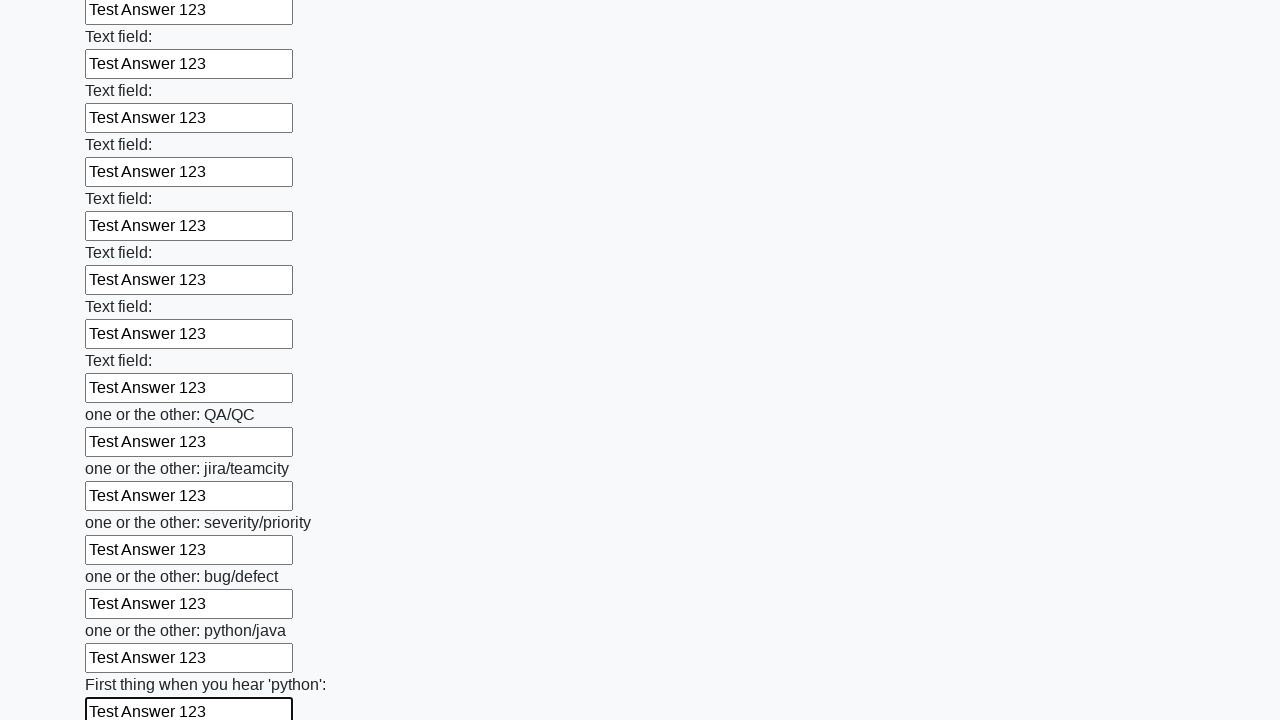

Filled input field with 'Test Answer 123' on input >> nth=93
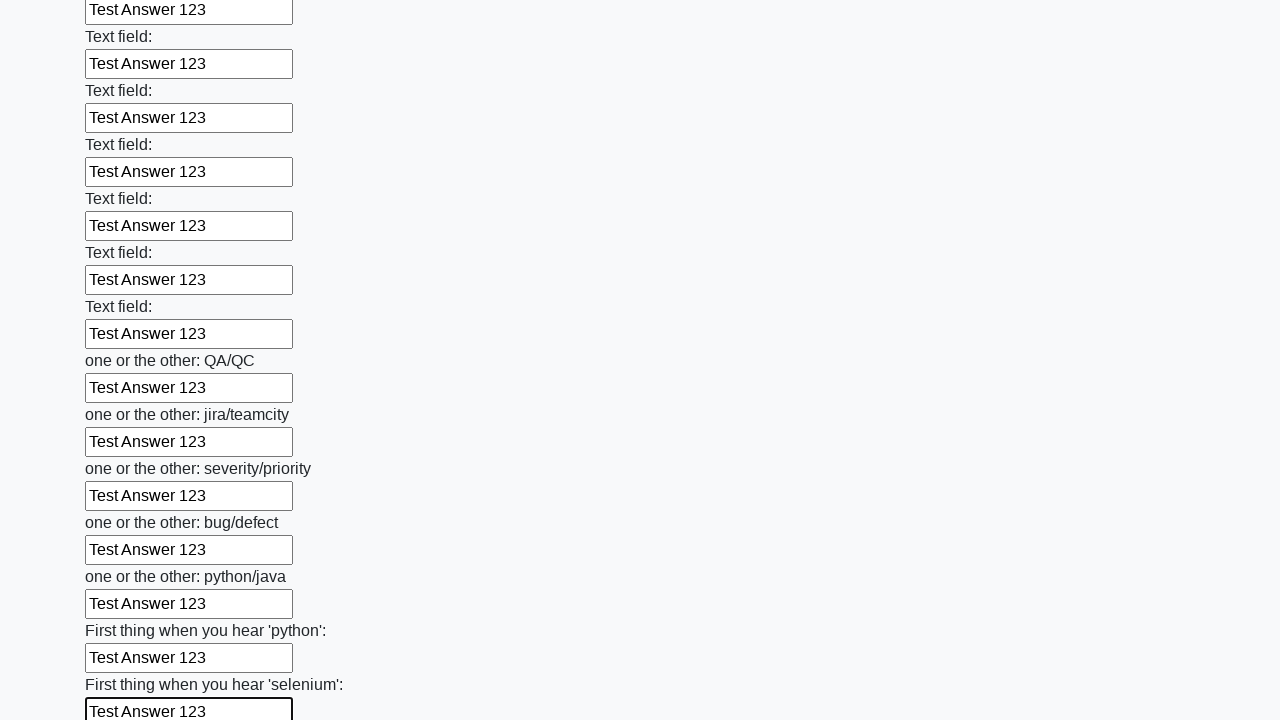

Filled input field with 'Test Answer 123' on input >> nth=94
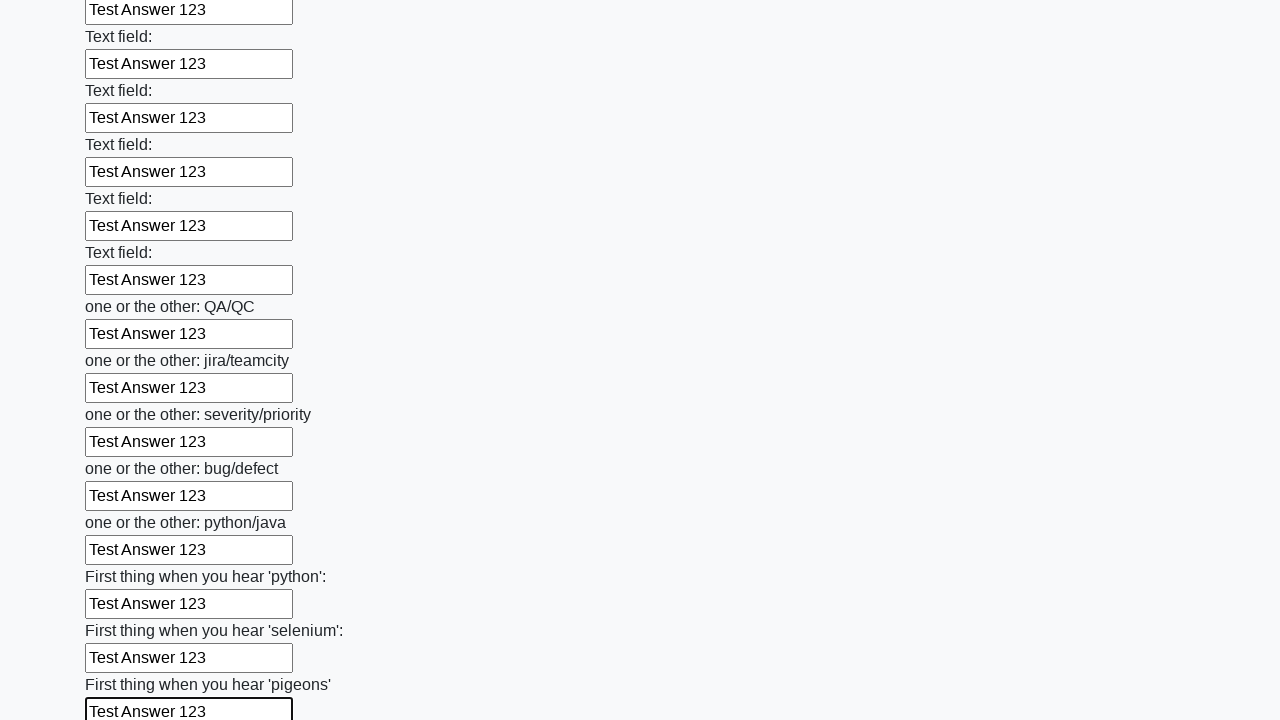

Filled input field with 'Test Answer 123' on input >> nth=95
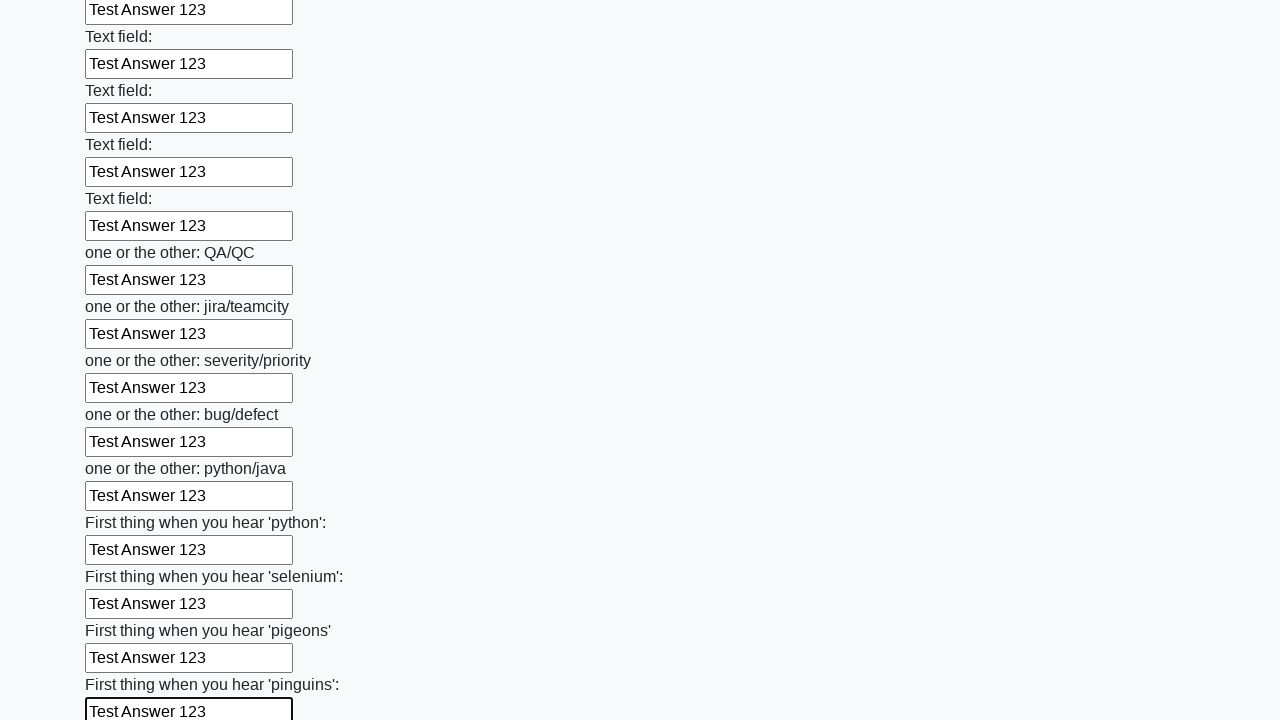

Filled input field with 'Test Answer 123' on input >> nth=96
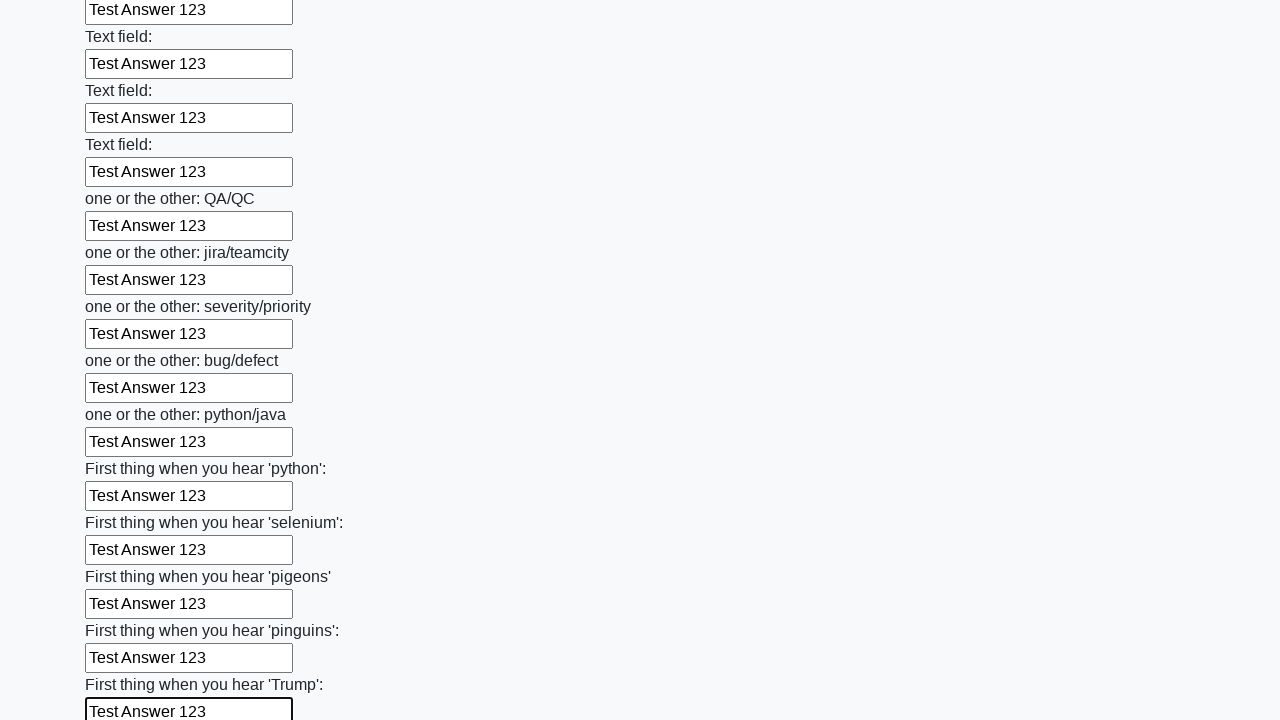

Filled input field with 'Test Answer 123' on input >> nth=97
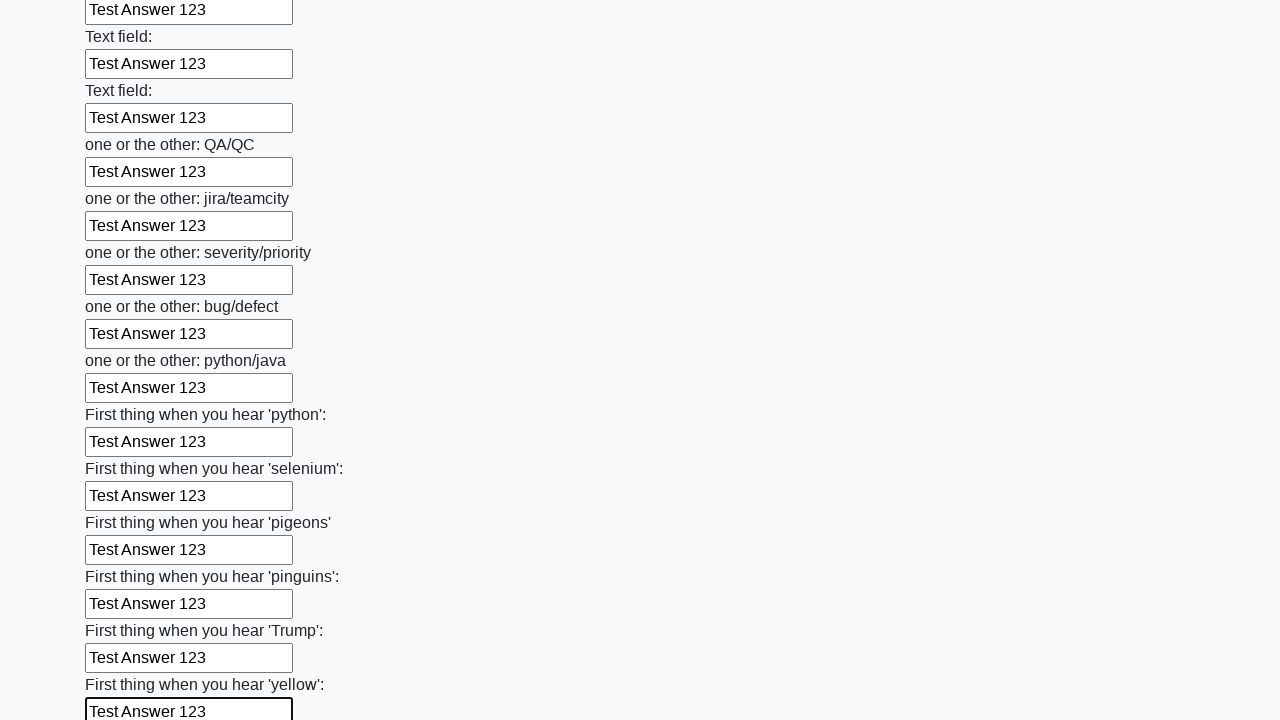

Filled input field with 'Test Answer 123' on input >> nth=98
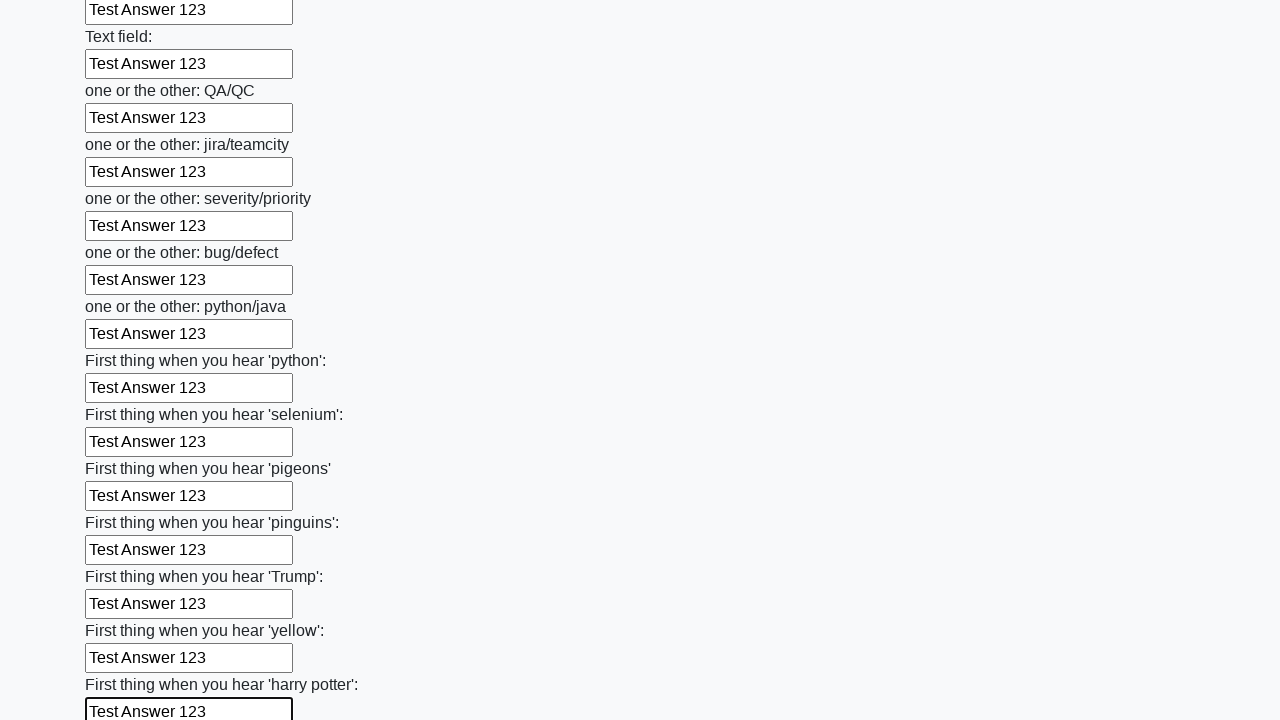

Filled input field with 'Test Answer 123' on input >> nth=99
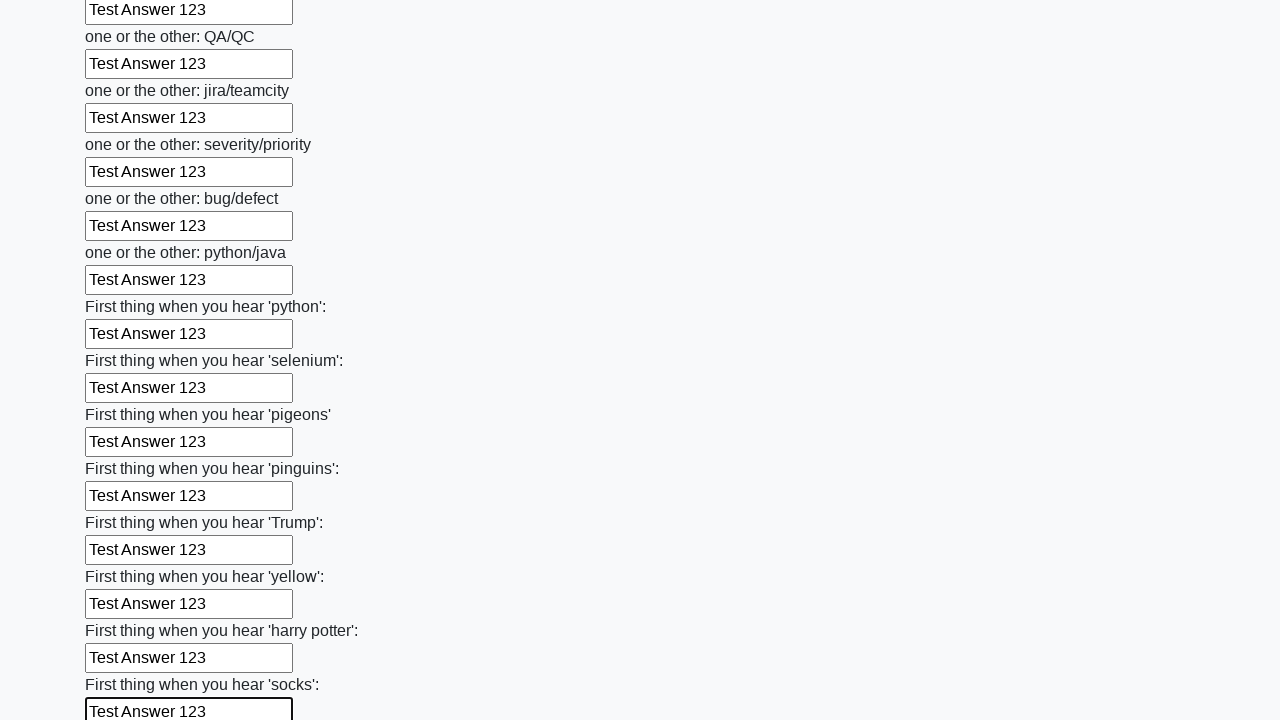

Clicked the submit button at (123, 611) on button.btn
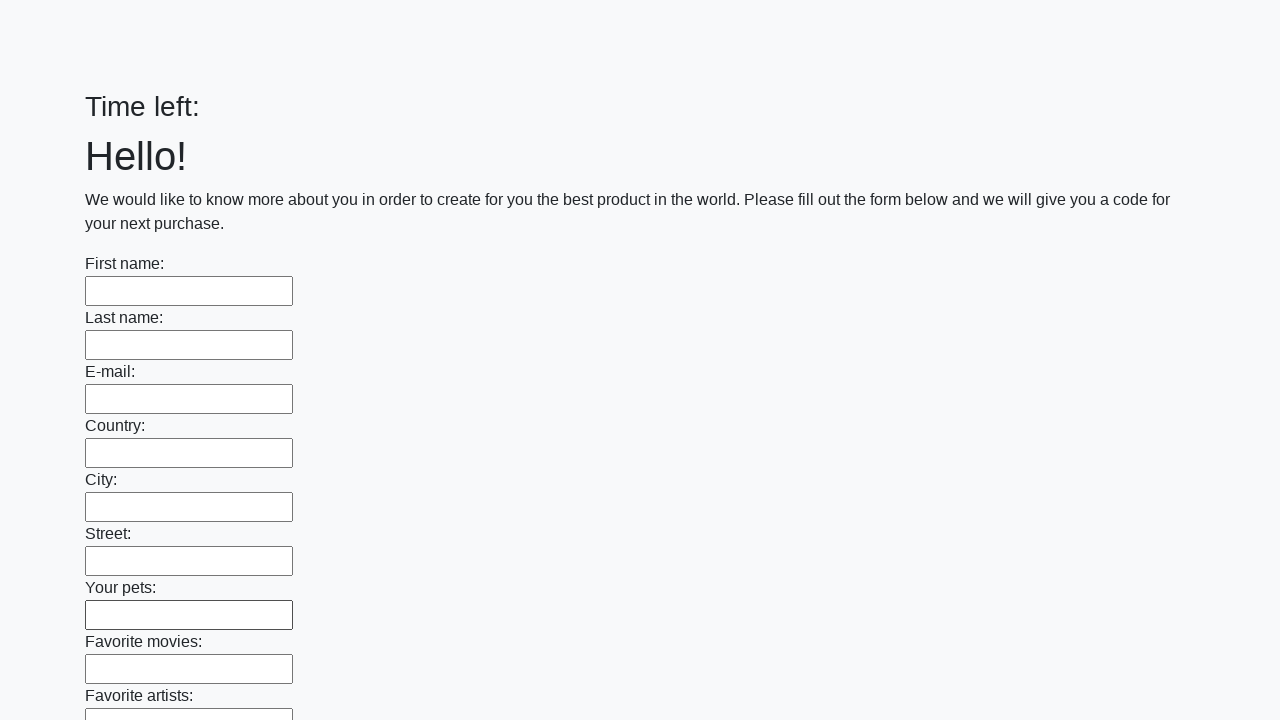

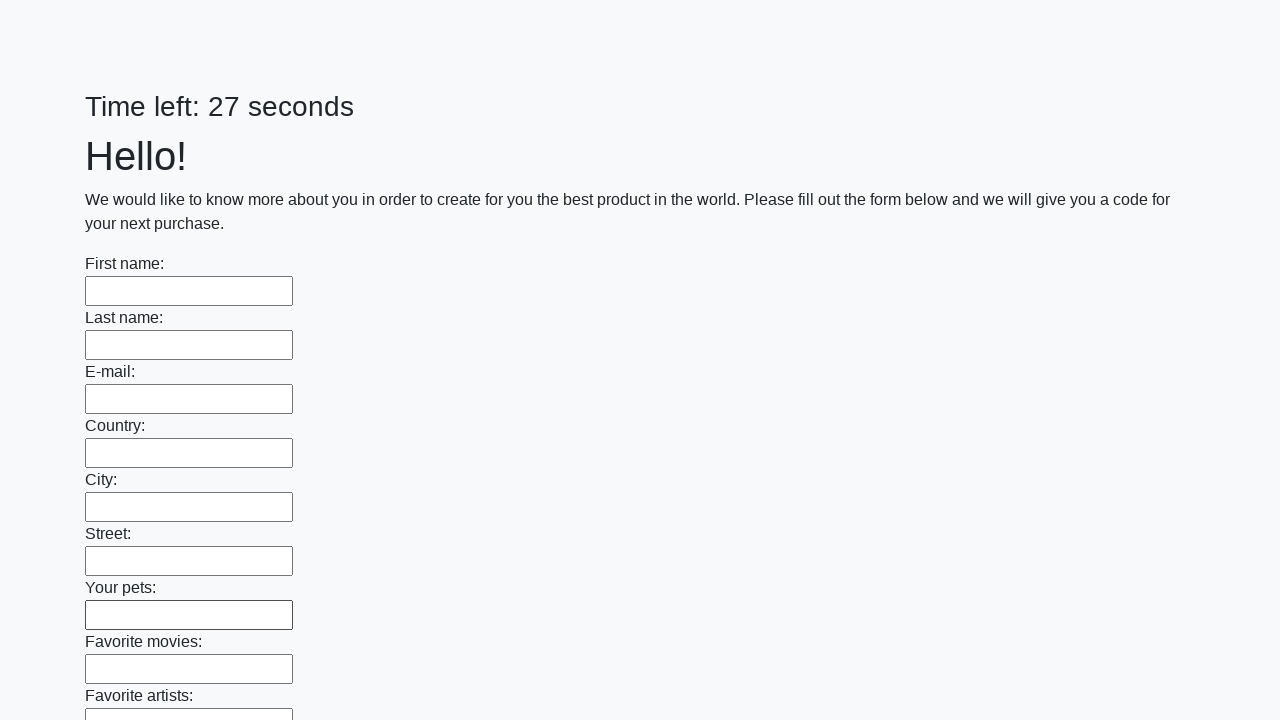